Tests the jQuery UI datepicker widget by opening the datepicker, navigating to a specific month/year (March 2023), and selecting a specific date (30th).

Starting URL: https://jqueryui.com/datepicker/

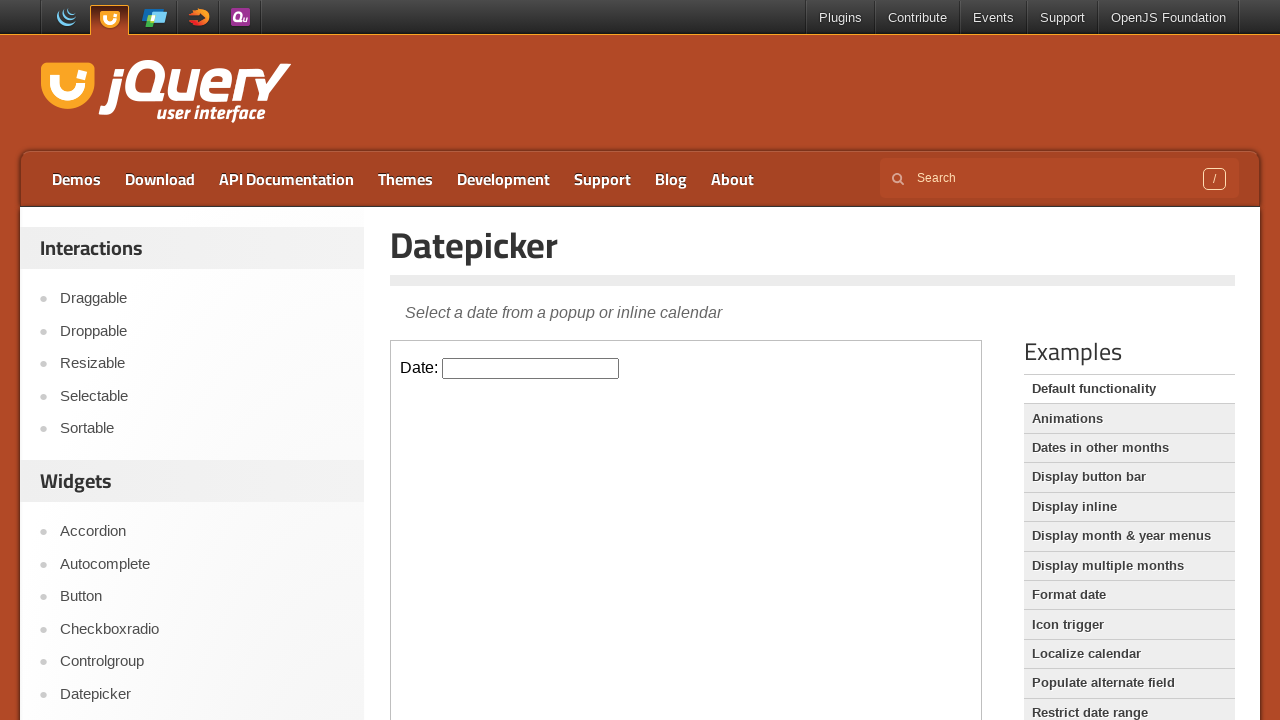

Set target date values: March 30, 2023
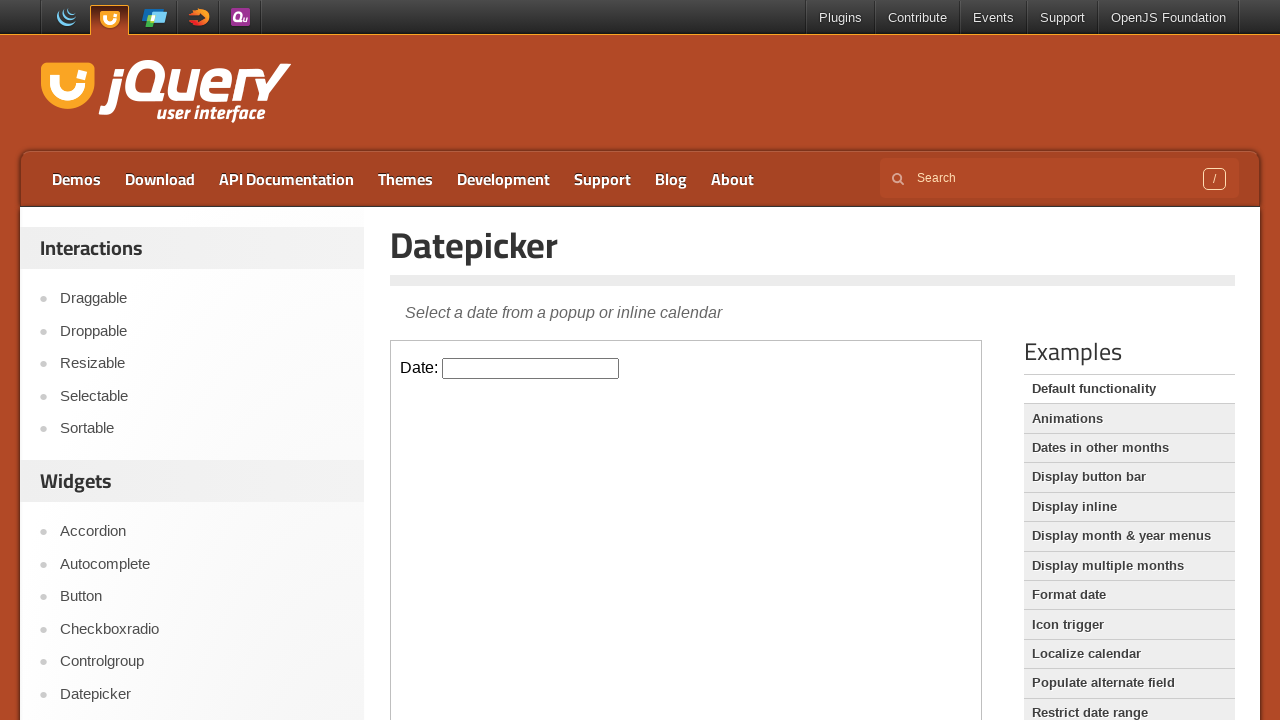

Located iframe containing datepicker widget
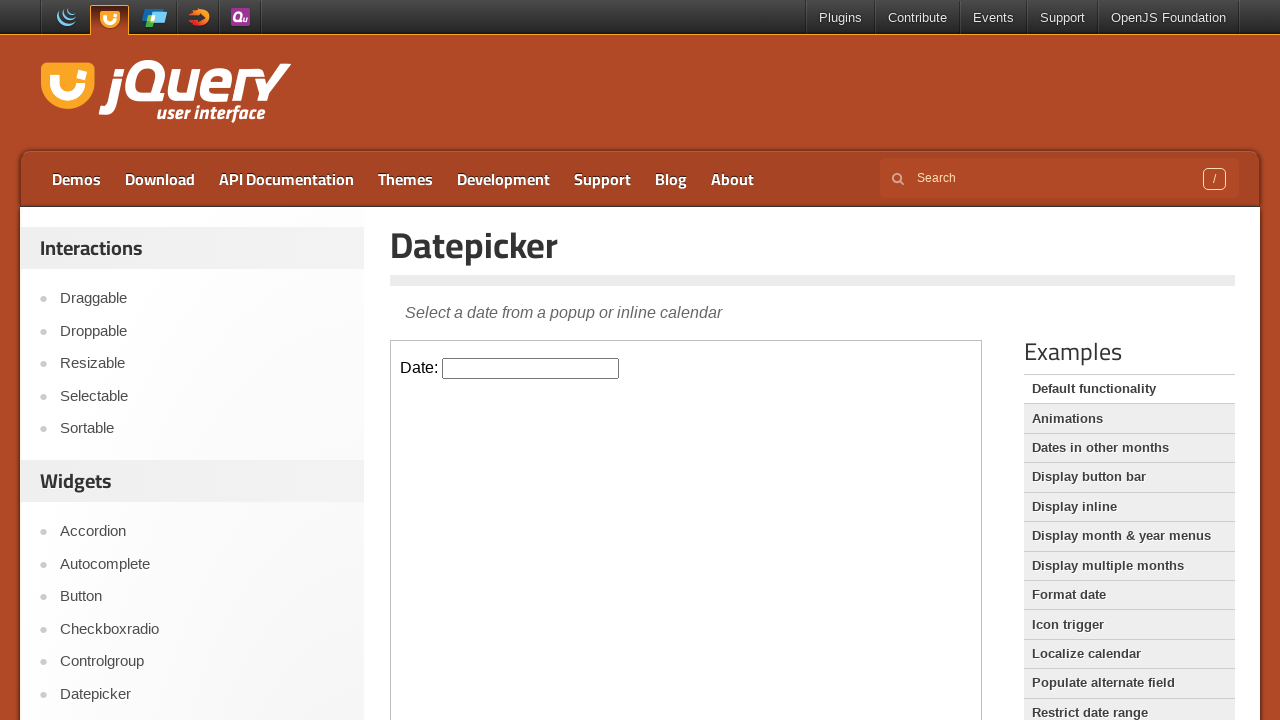

Clicked datepicker input to open the calendar at (531, 368) on iframe.demo-frame >> internal:control=enter-frame >> #datepicker
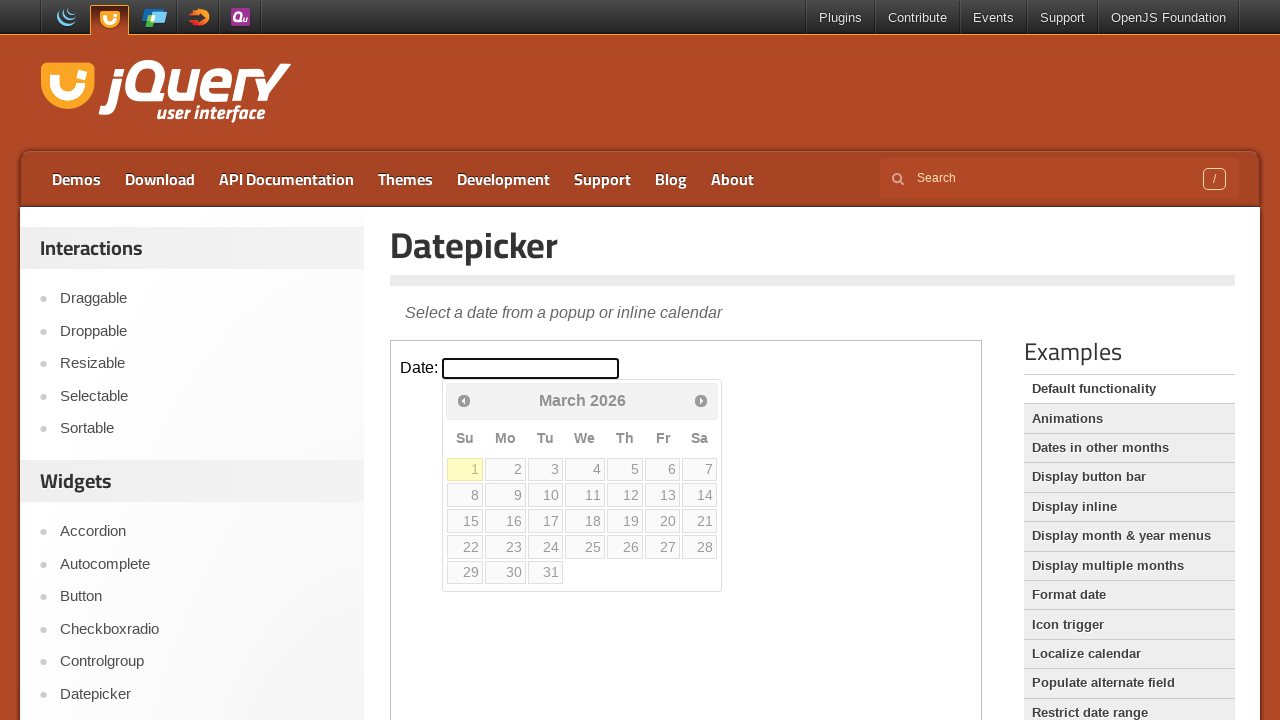

Checked current calendar month: March 2026
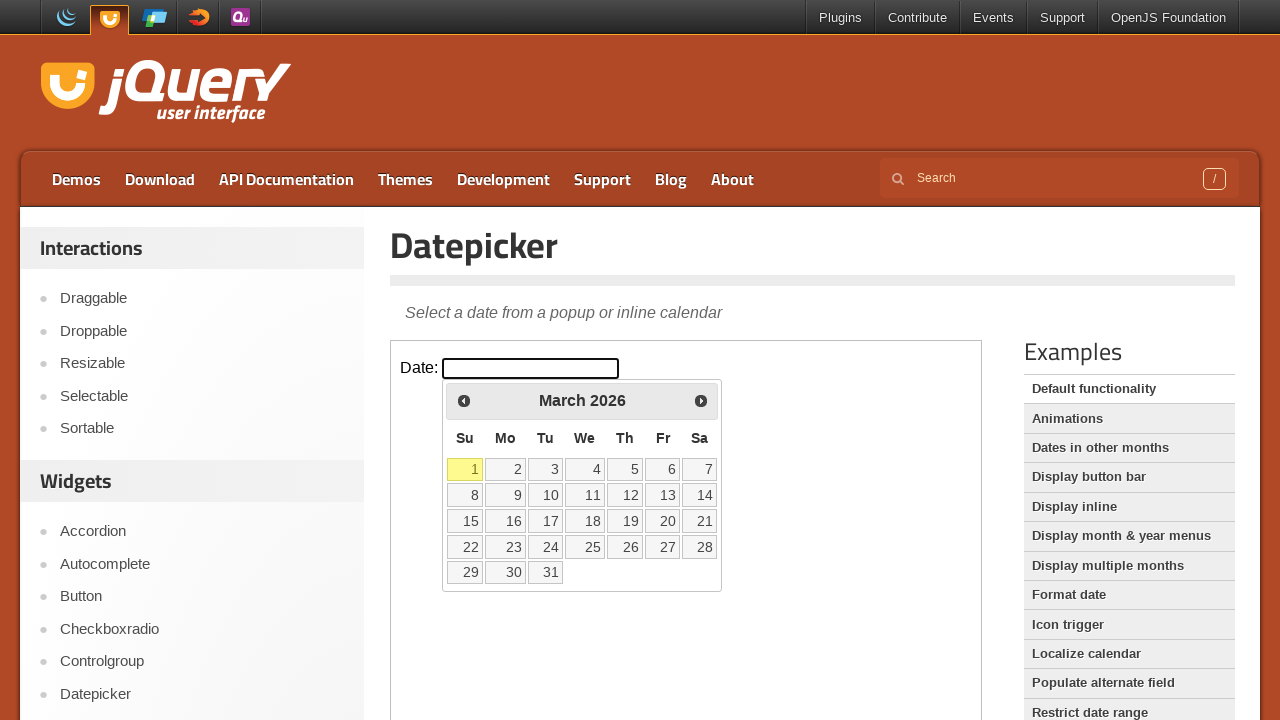

Clicked previous month arrow to navigate backwards at (464, 400) on iframe.demo-frame >> internal:control=enter-frame >> #ui-datepicker-div div a:fi
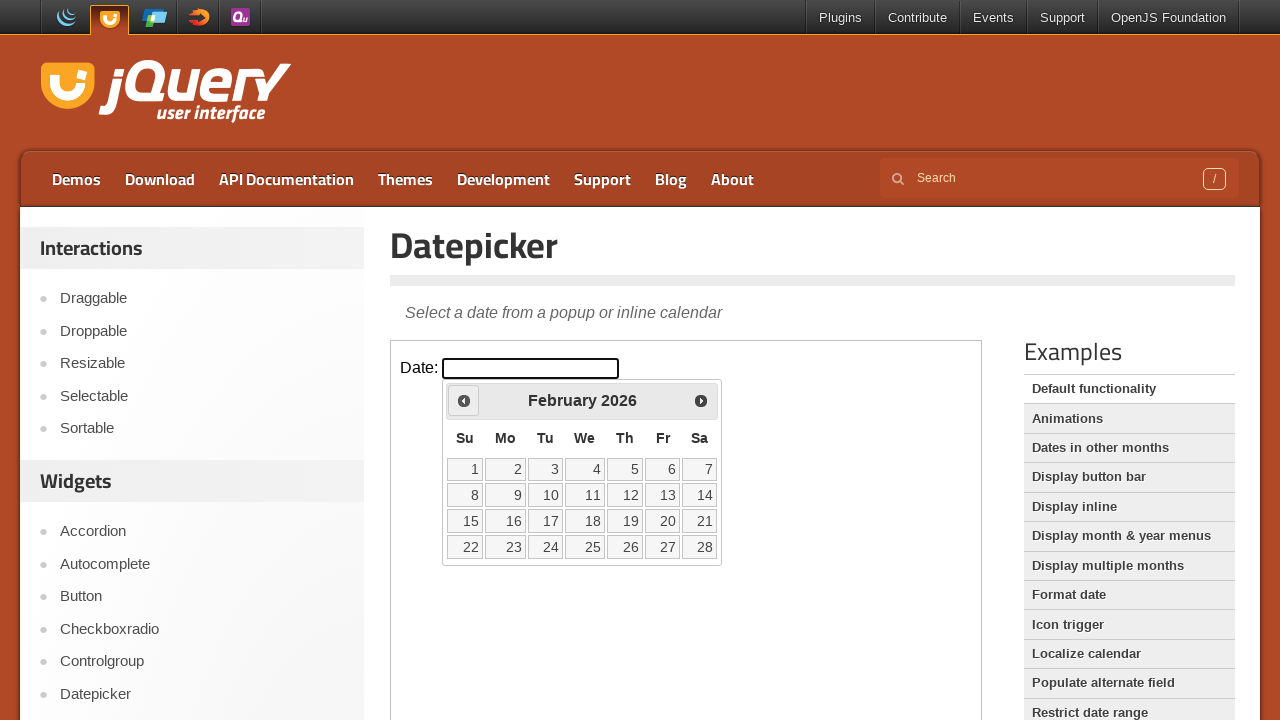

Waited 300ms for calendar to update
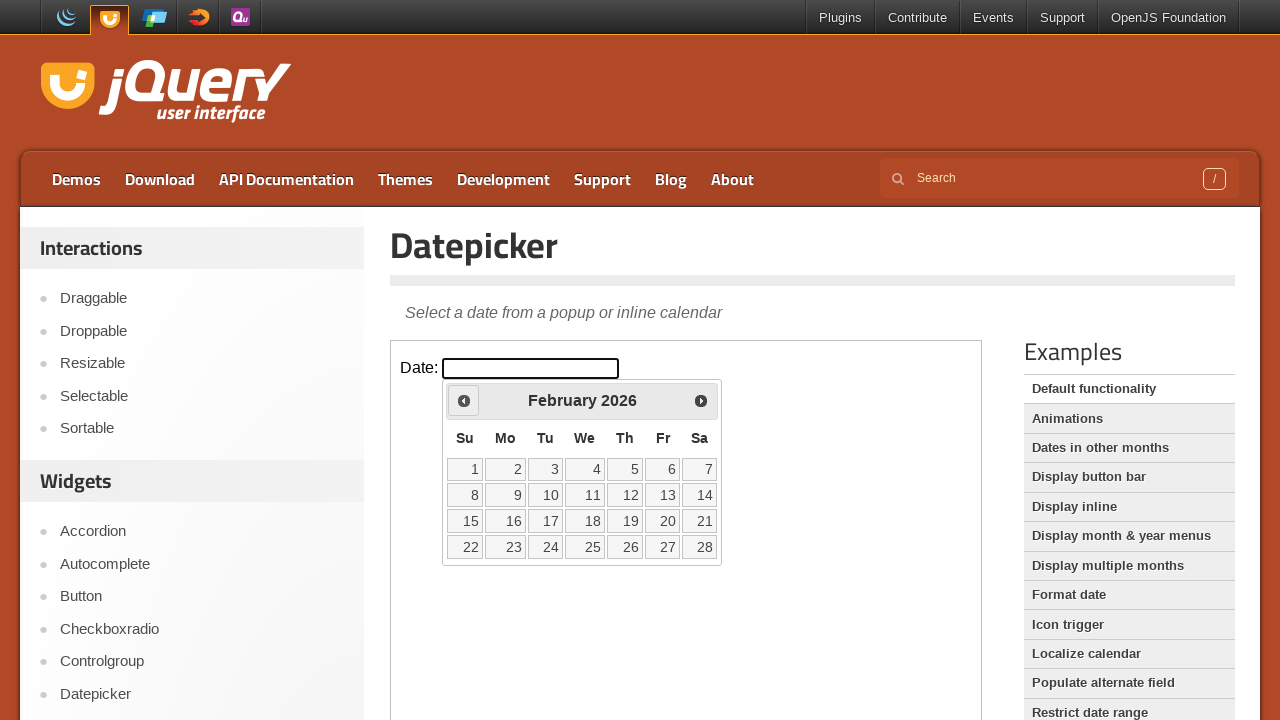

Checked current calendar month: February 2026
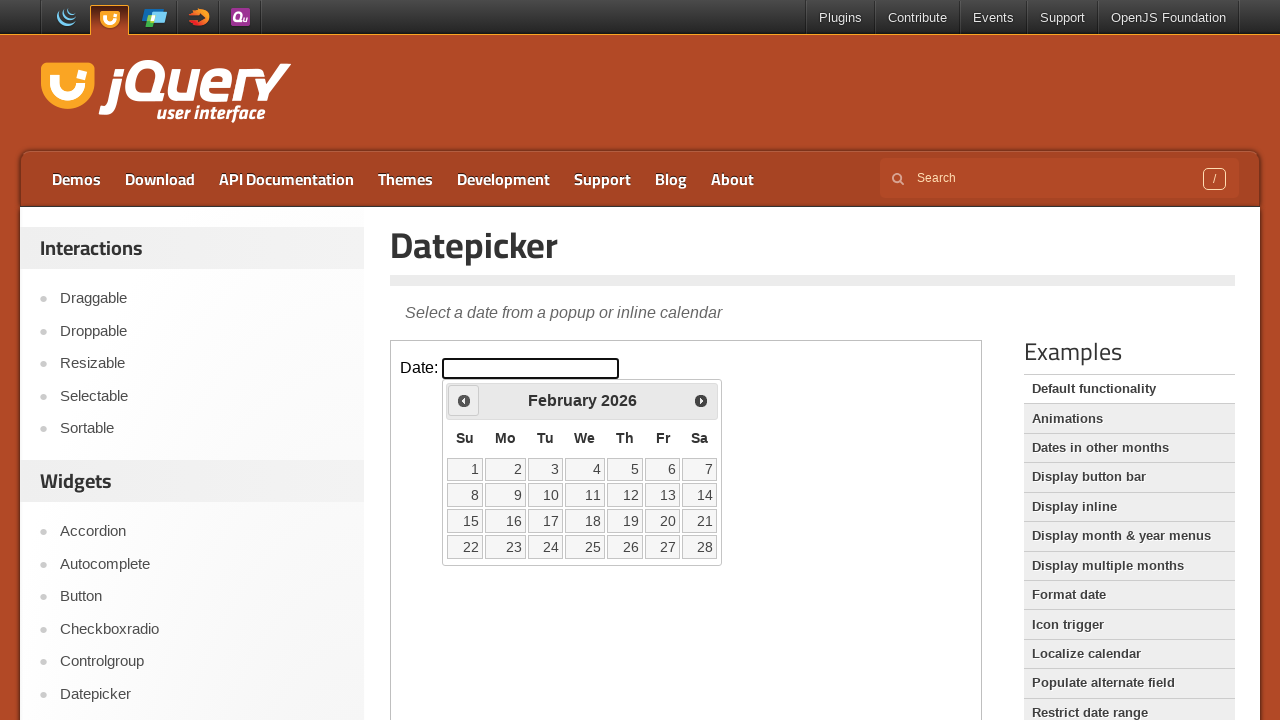

Clicked previous month arrow to navigate backwards at (464, 400) on iframe.demo-frame >> internal:control=enter-frame >> #ui-datepicker-div div a:fi
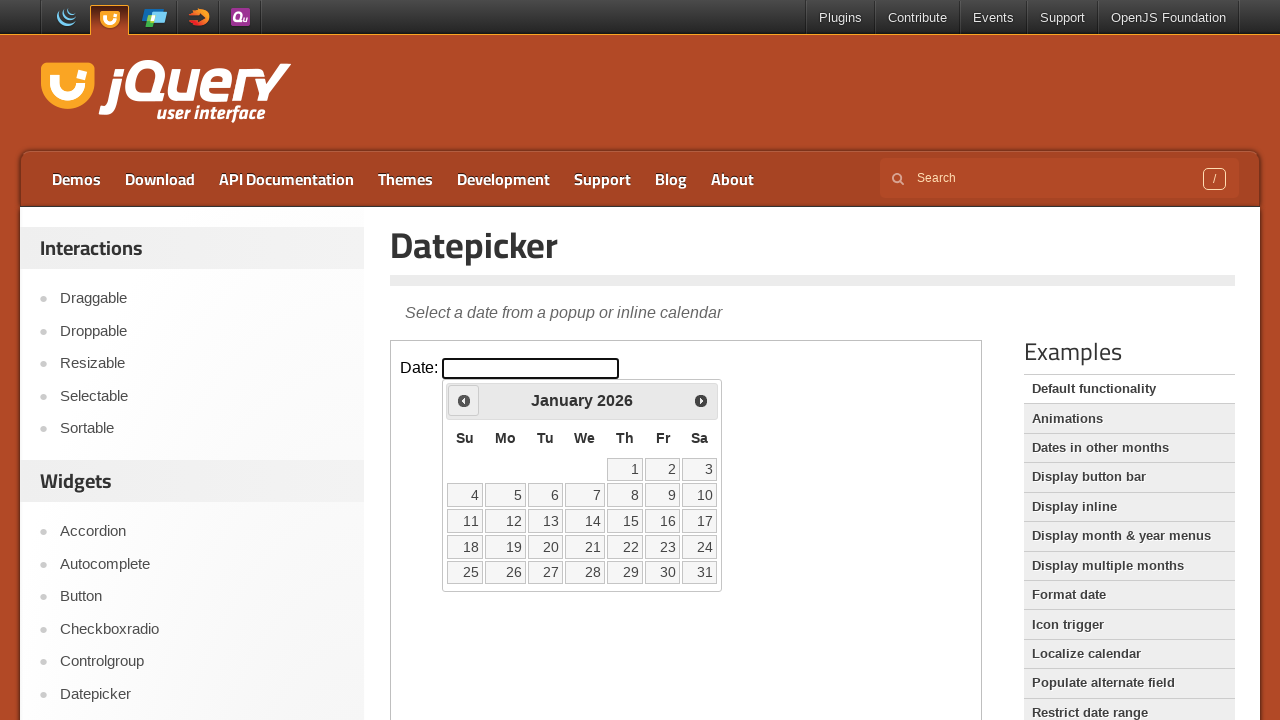

Waited 300ms for calendar to update
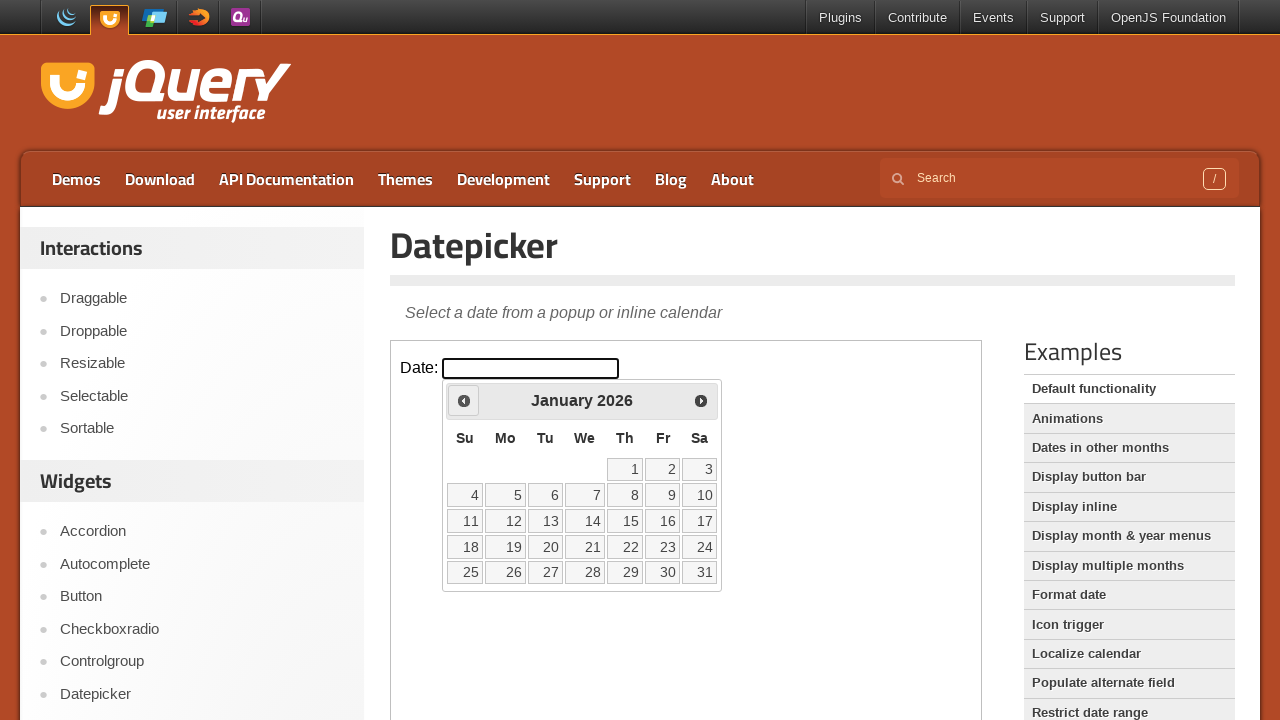

Checked current calendar month: January 2026
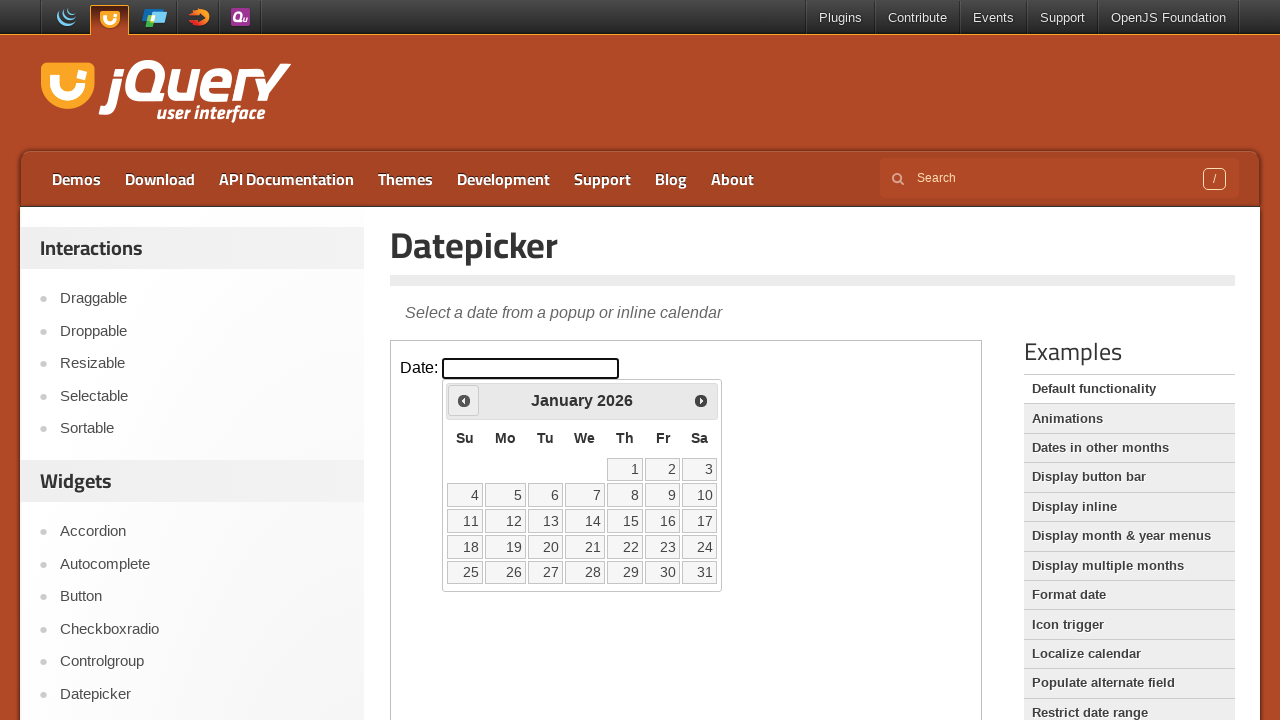

Clicked previous month arrow to navigate backwards at (464, 400) on iframe.demo-frame >> internal:control=enter-frame >> #ui-datepicker-div div a:fi
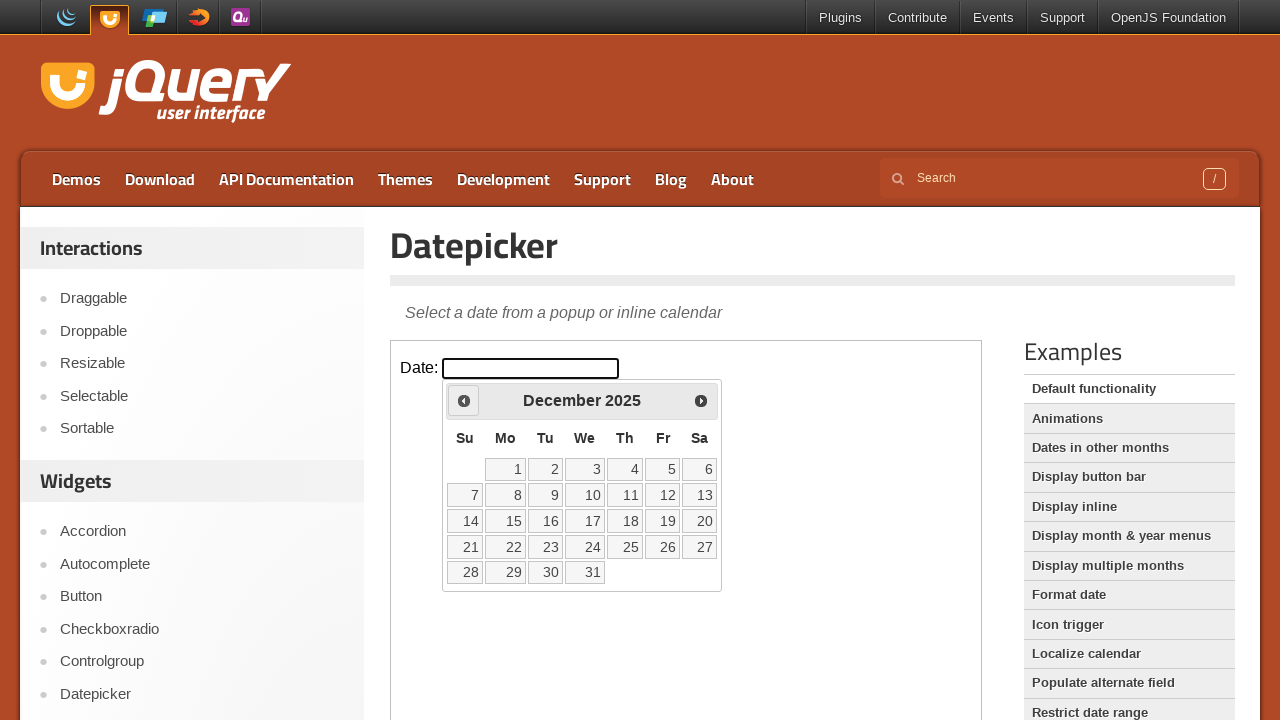

Waited 300ms for calendar to update
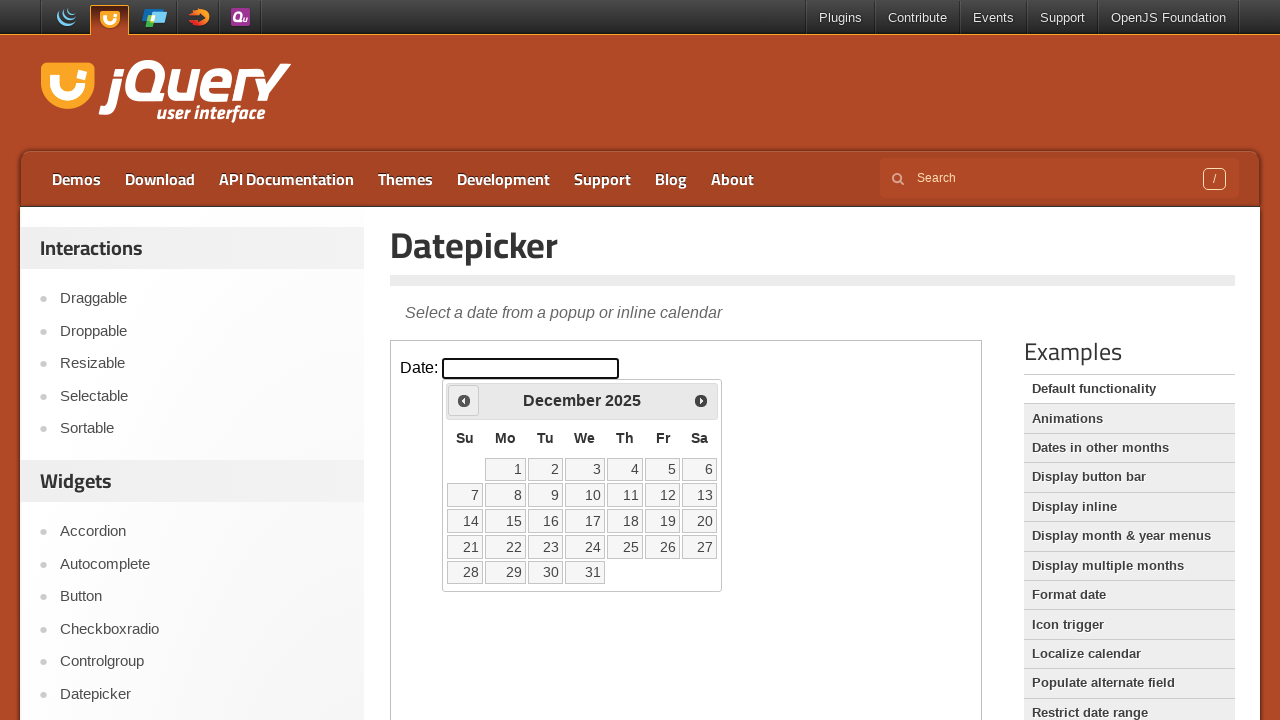

Checked current calendar month: December 2025
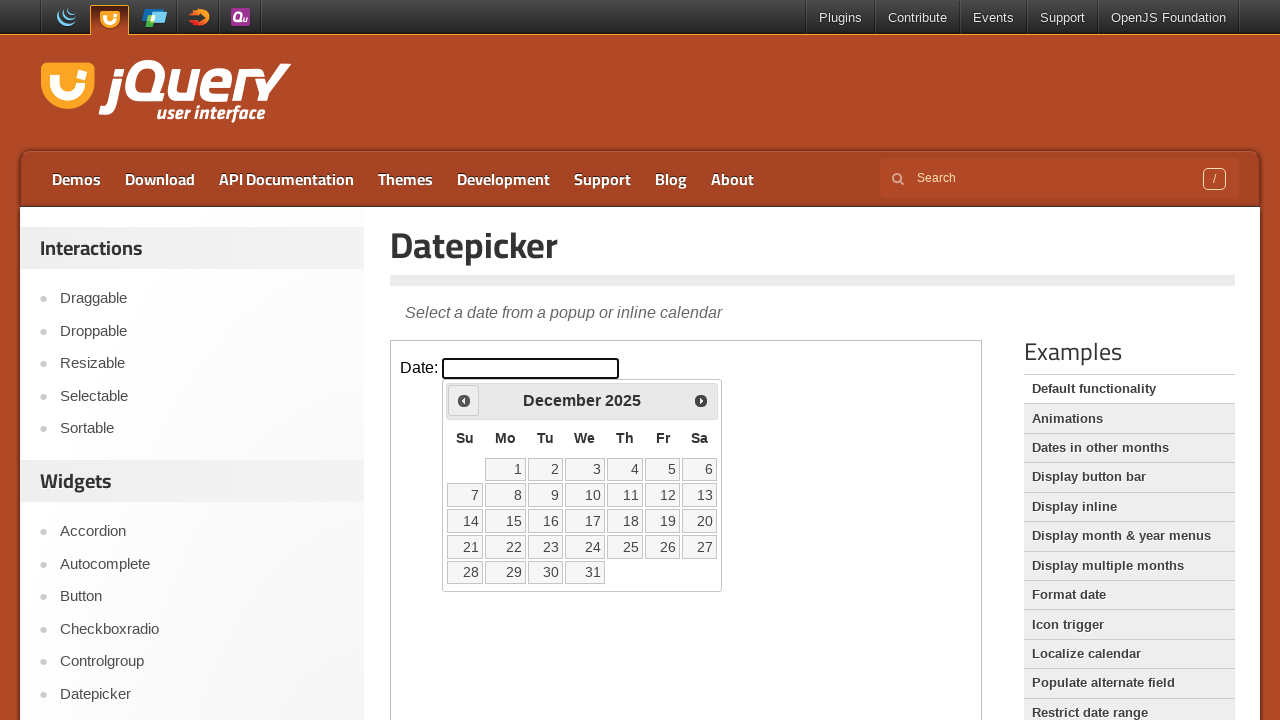

Clicked previous month arrow to navigate backwards at (464, 400) on iframe.demo-frame >> internal:control=enter-frame >> #ui-datepicker-div div a:fi
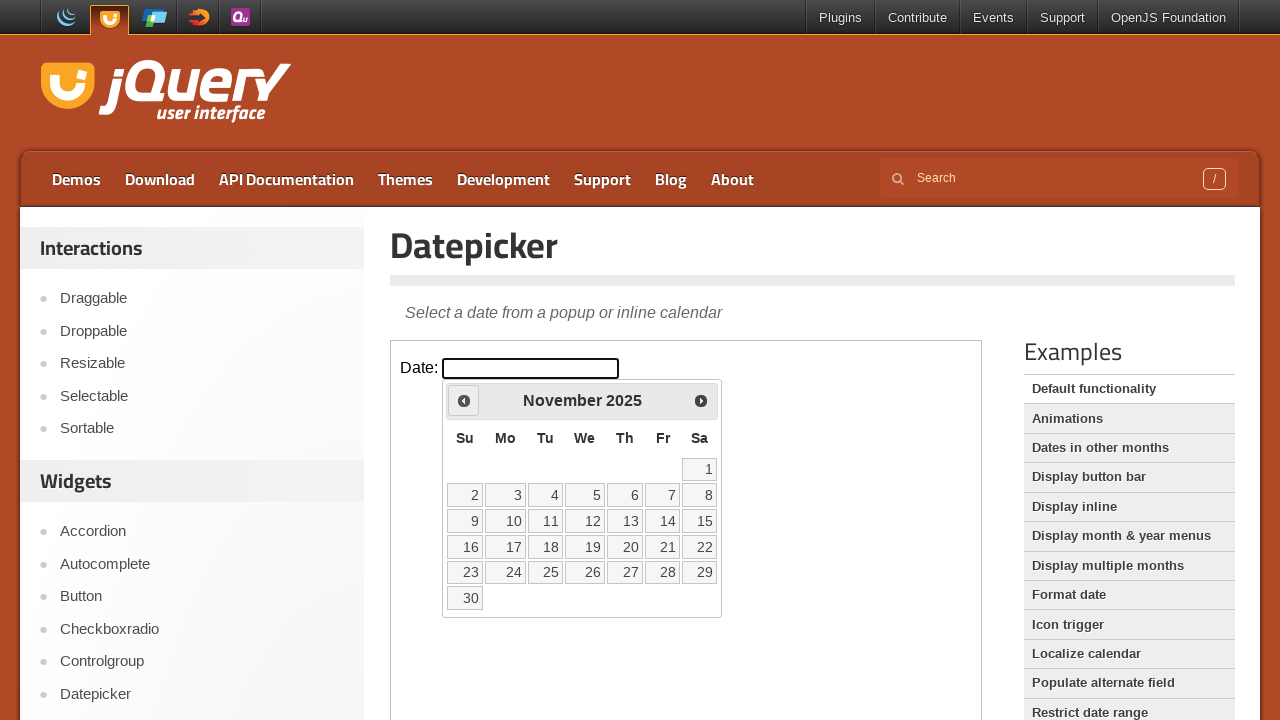

Waited 300ms for calendar to update
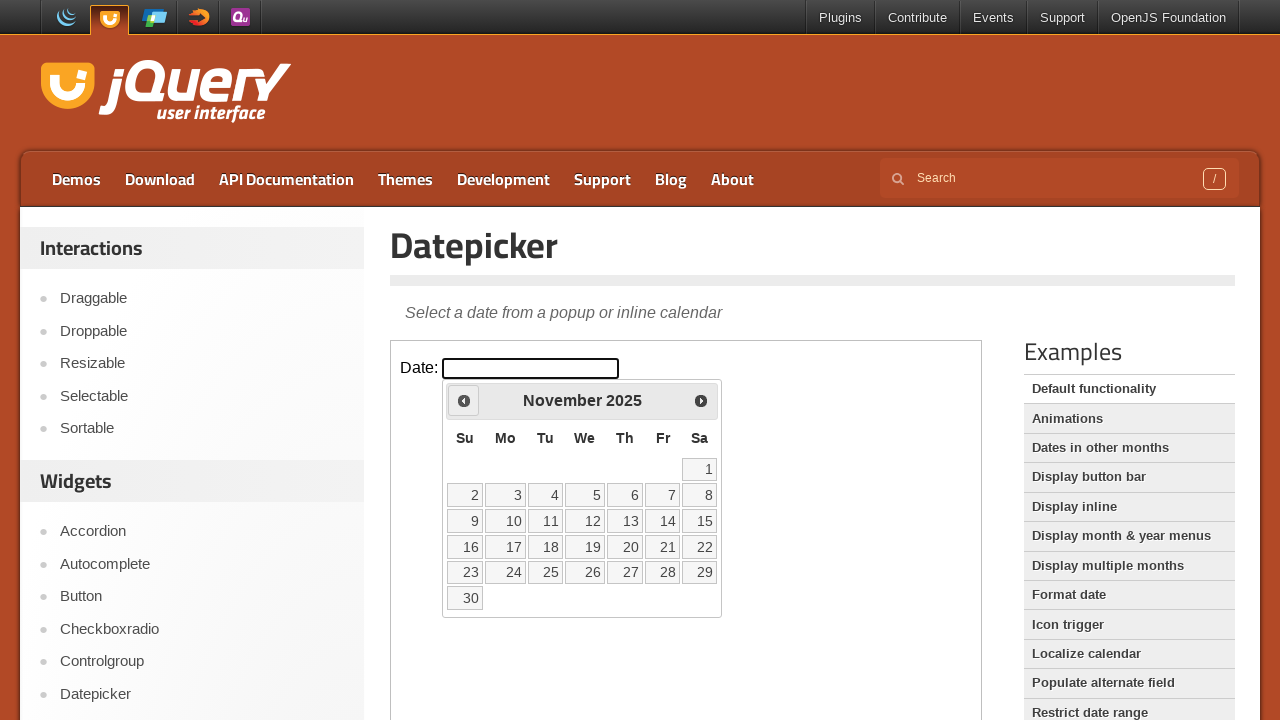

Checked current calendar month: November 2025
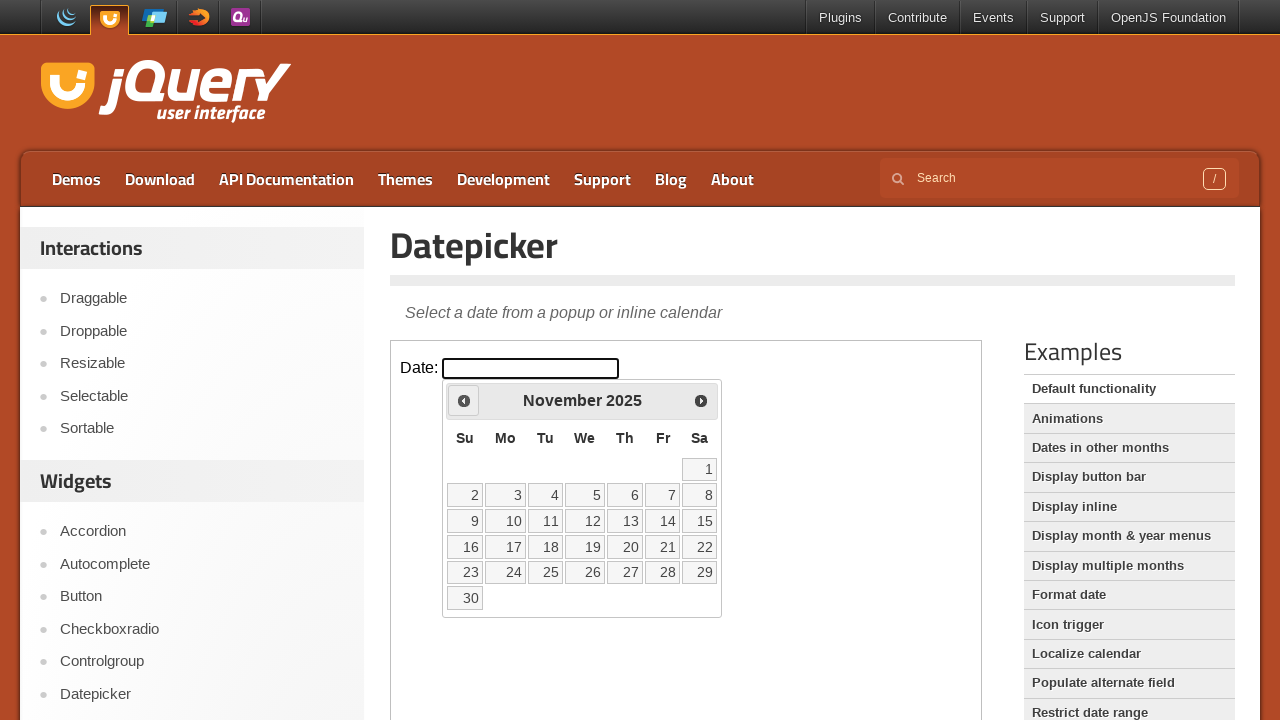

Clicked previous month arrow to navigate backwards at (464, 400) on iframe.demo-frame >> internal:control=enter-frame >> #ui-datepicker-div div a:fi
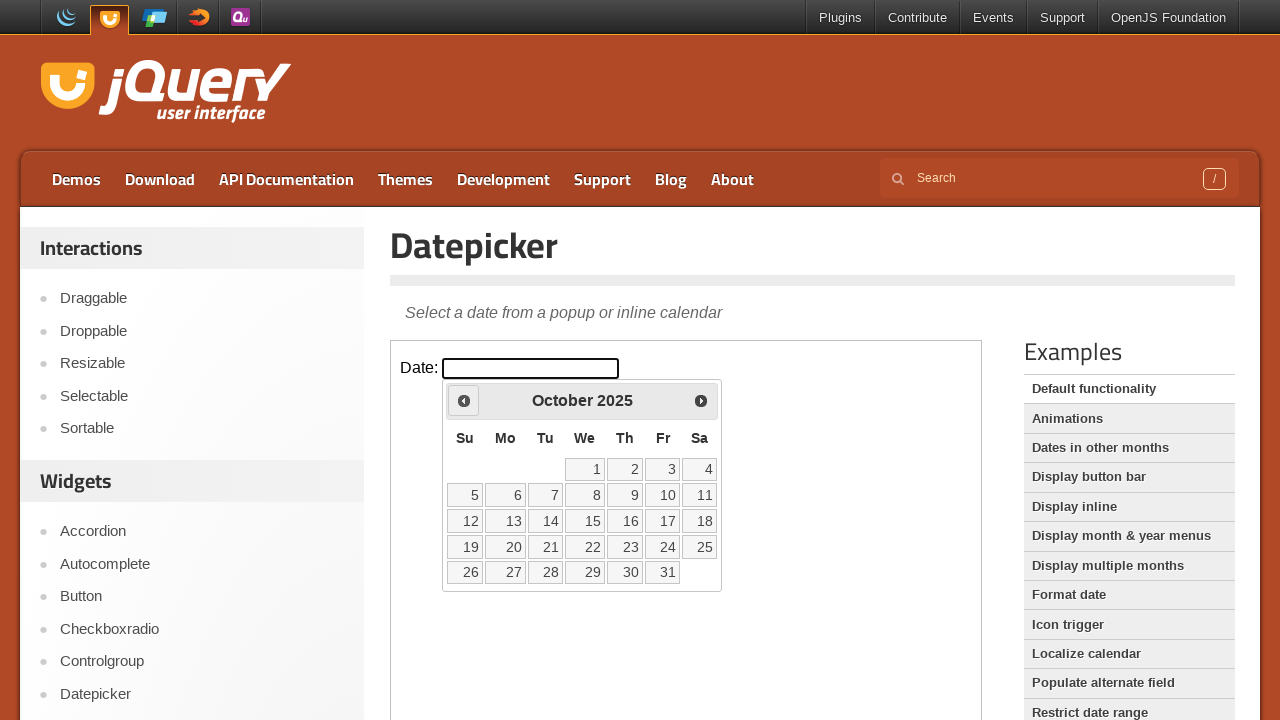

Waited 300ms for calendar to update
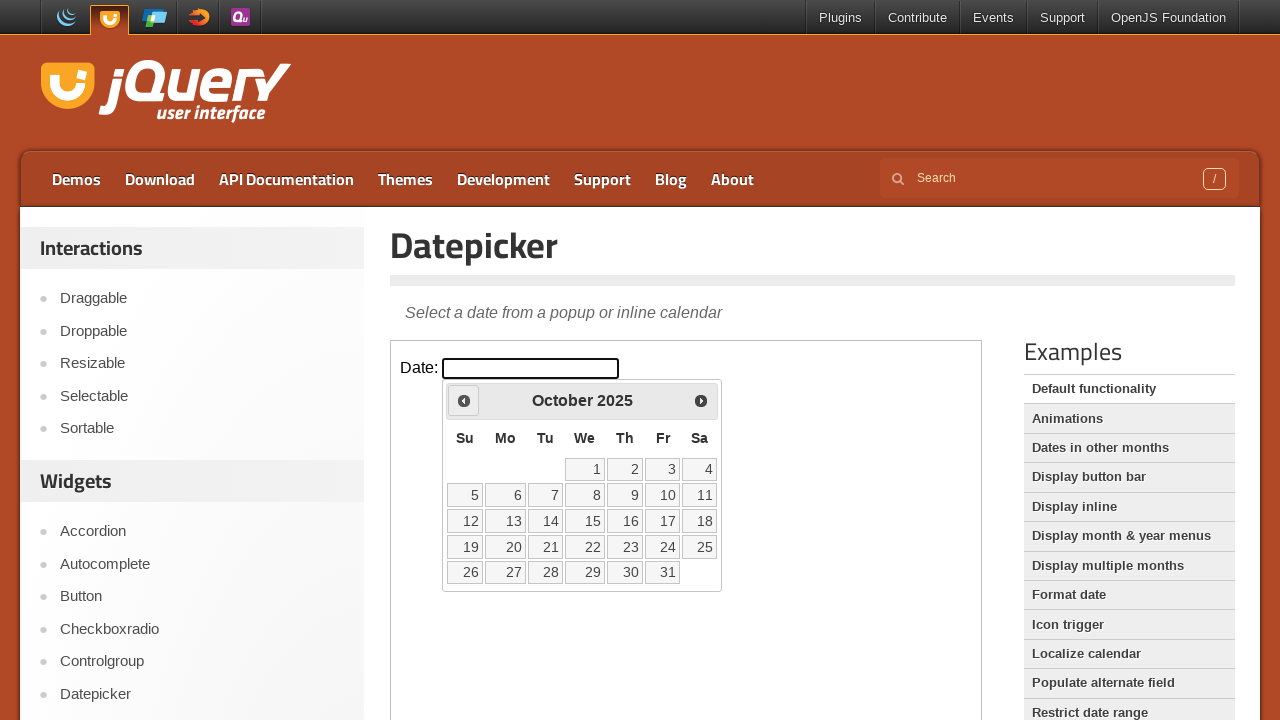

Checked current calendar month: October 2025
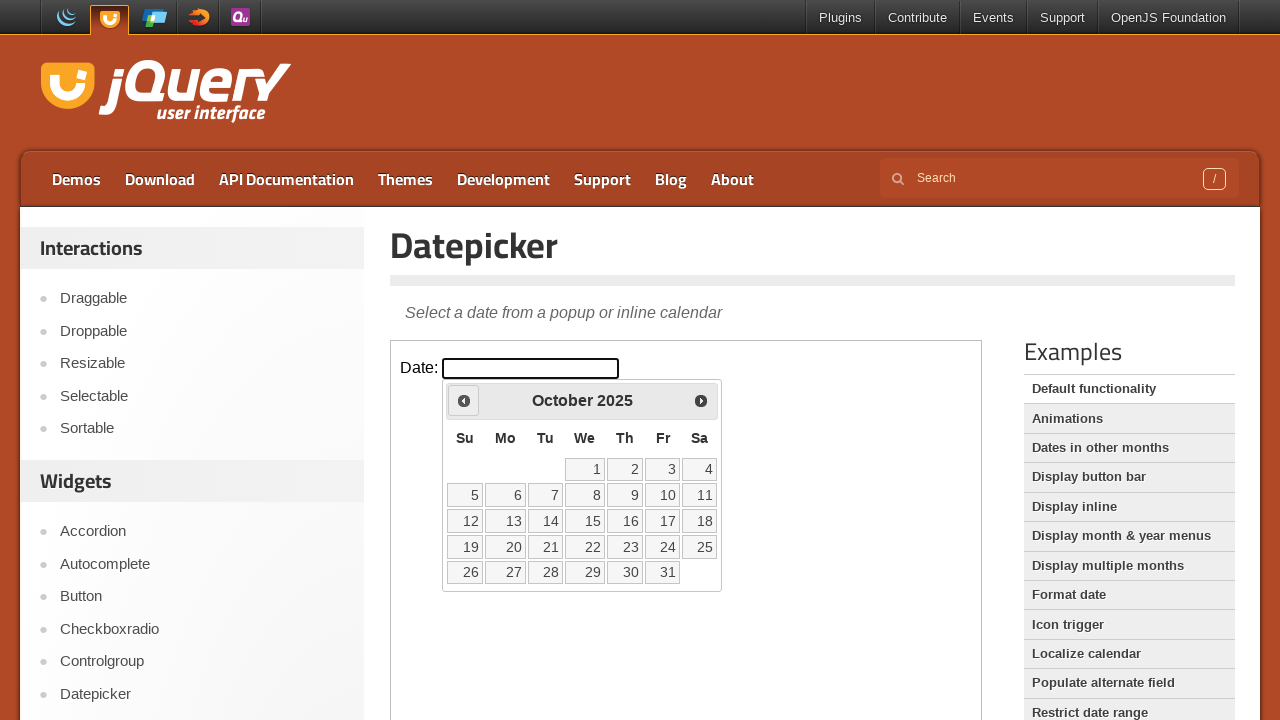

Clicked previous month arrow to navigate backwards at (464, 400) on iframe.demo-frame >> internal:control=enter-frame >> #ui-datepicker-div div a:fi
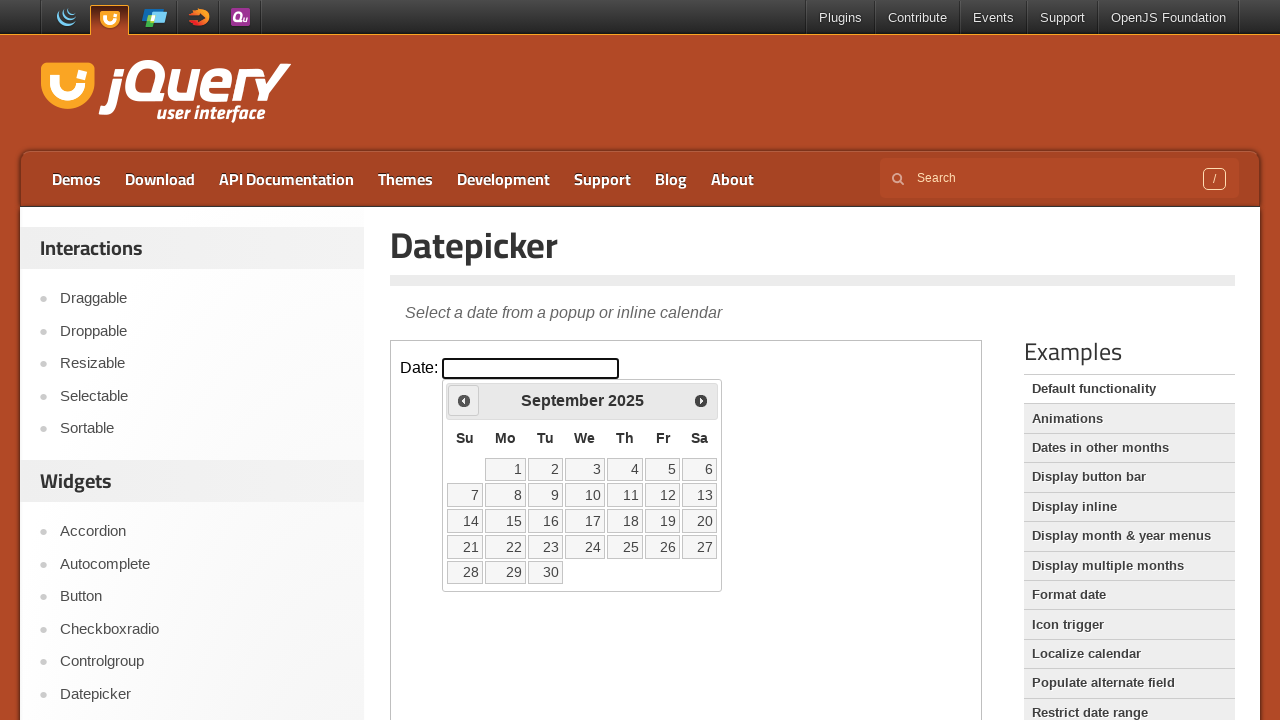

Waited 300ms for calendar to update
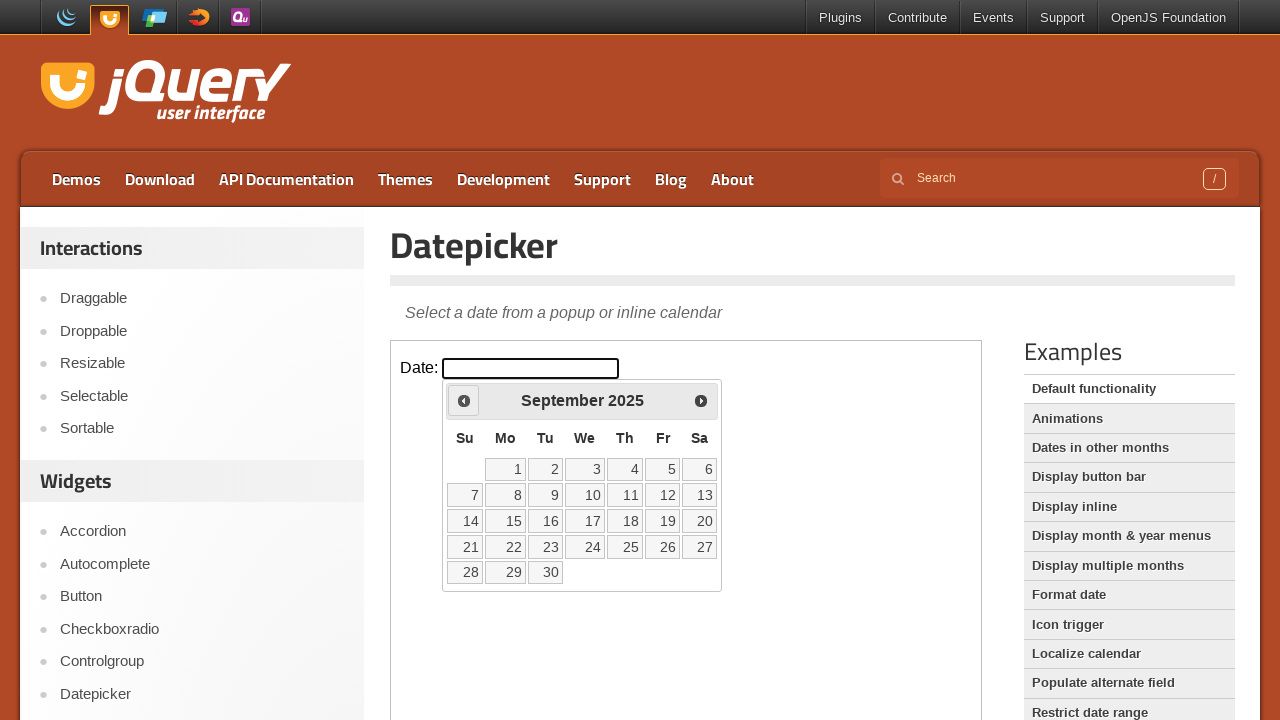

Checked current calendar month: September 2025
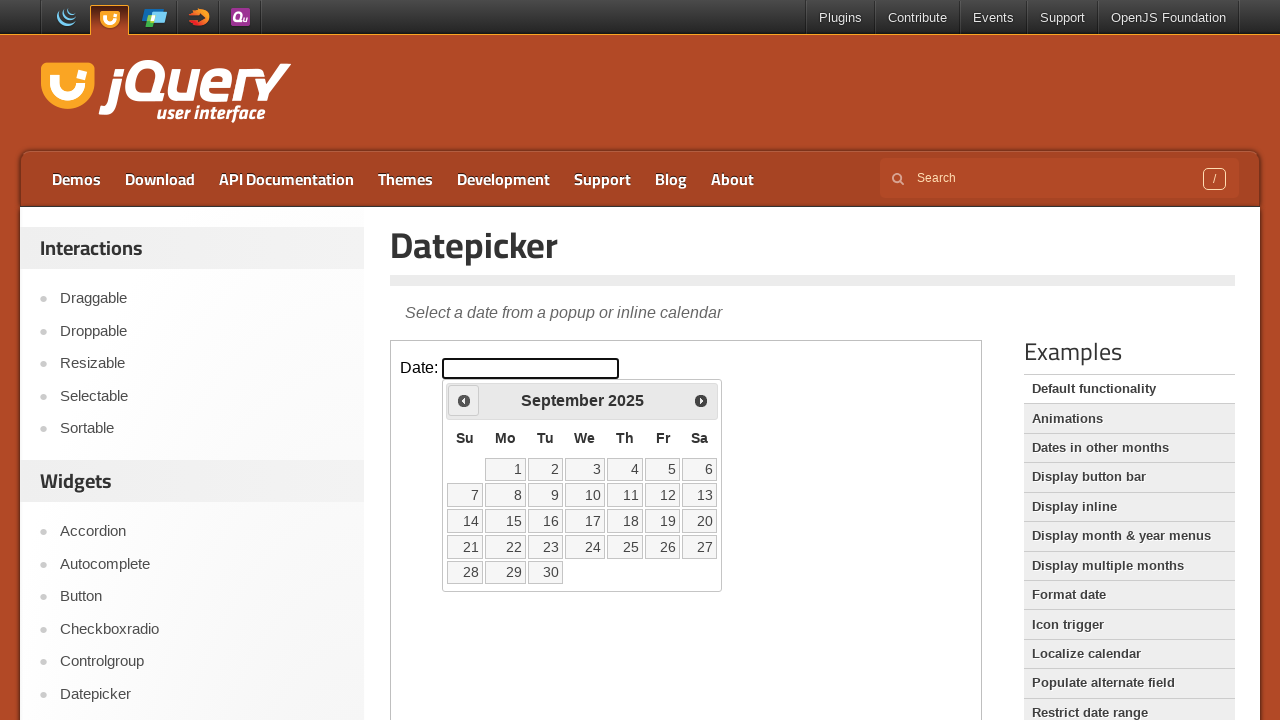

Clicked previous month arrow to navigate backwards at (464, 400) on iframe.demo-frame >> internal:control=enter-frame >> #ui-datepicker-div div a:fi
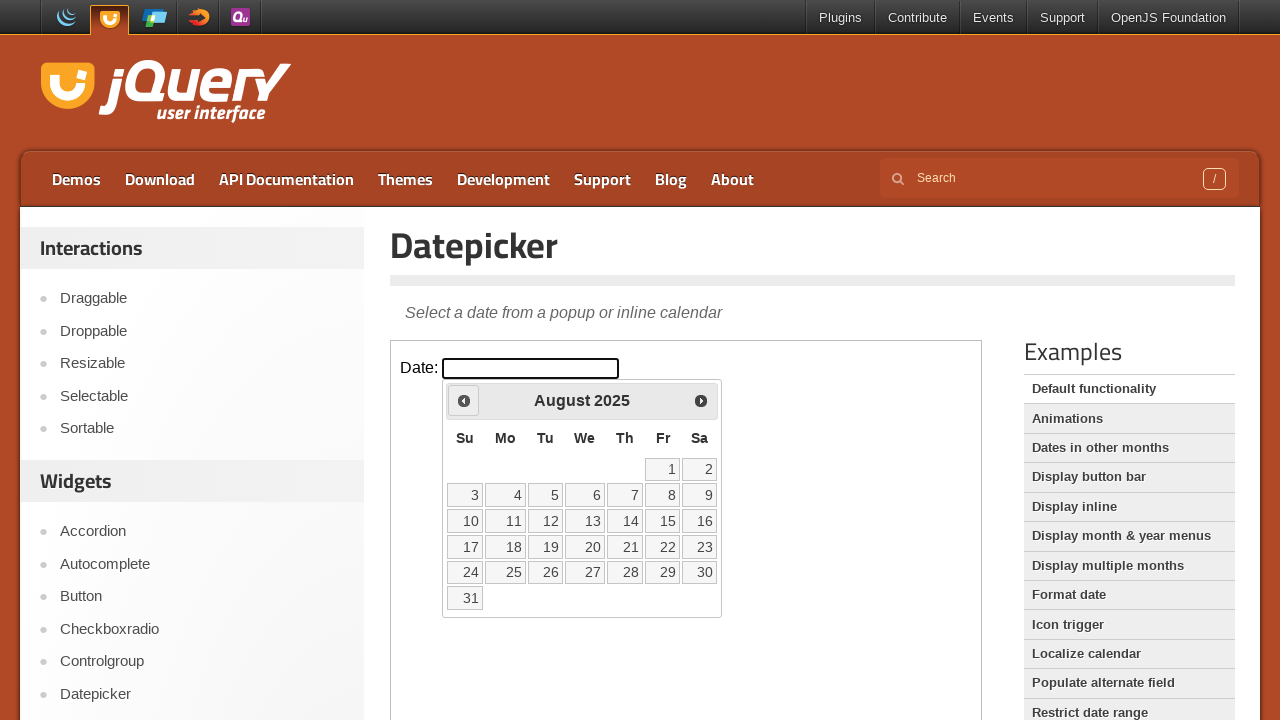

Waited 300ms for calendar to update
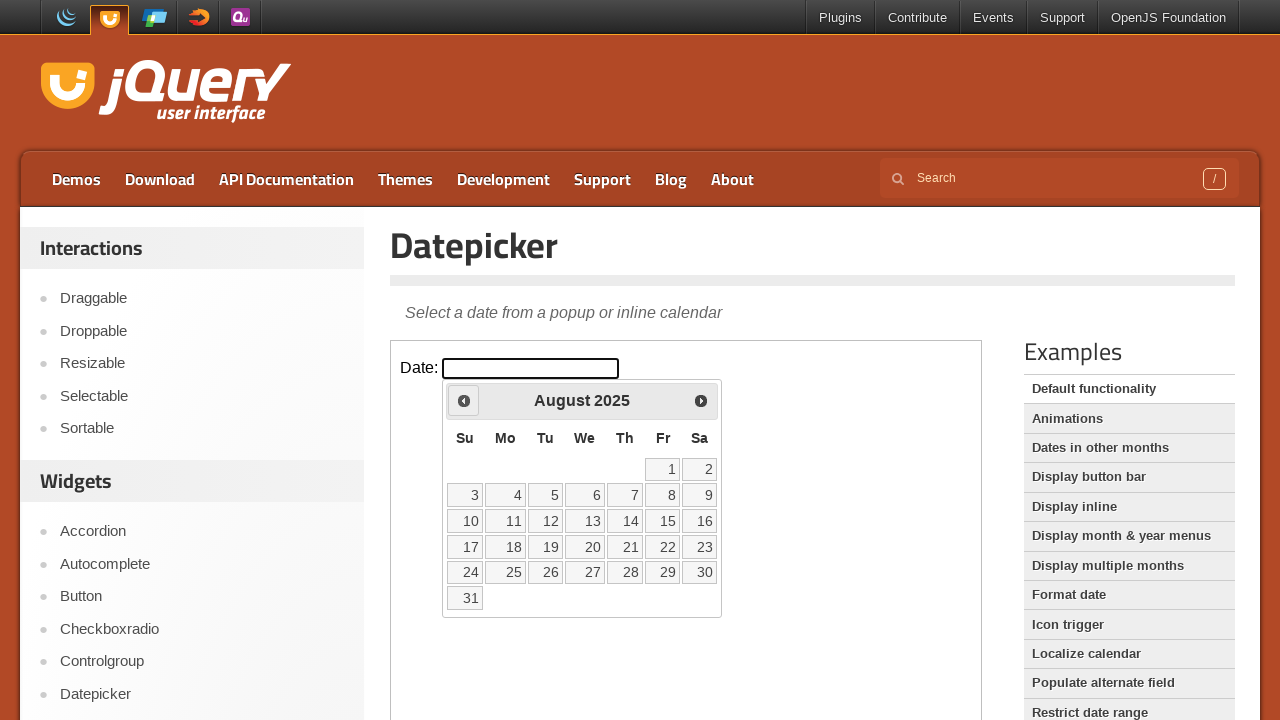

Checked current calendar month: August 2025
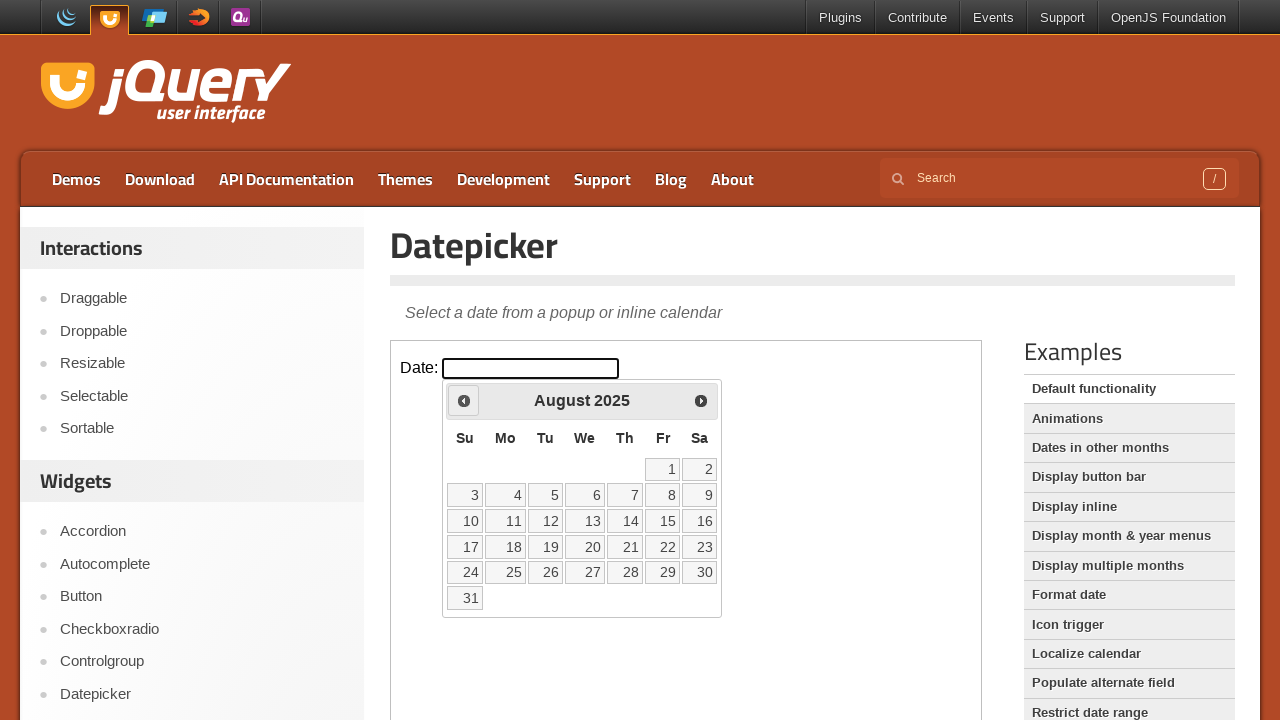

Clicked previous month arrow to navigate backwards at (464, 400) on iframe.demo-frame >> internal:control=enter-frame >> #ui-datepicker-div div a:fi
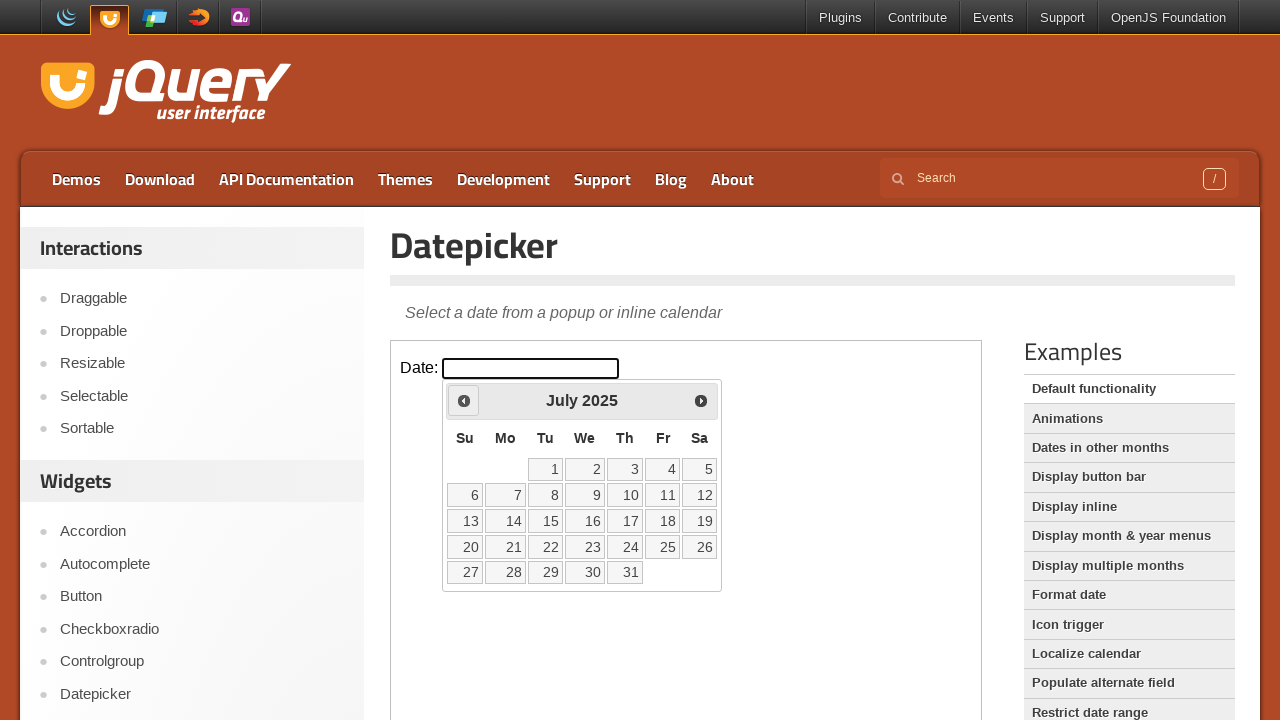

Waited 300ms for calendar to update
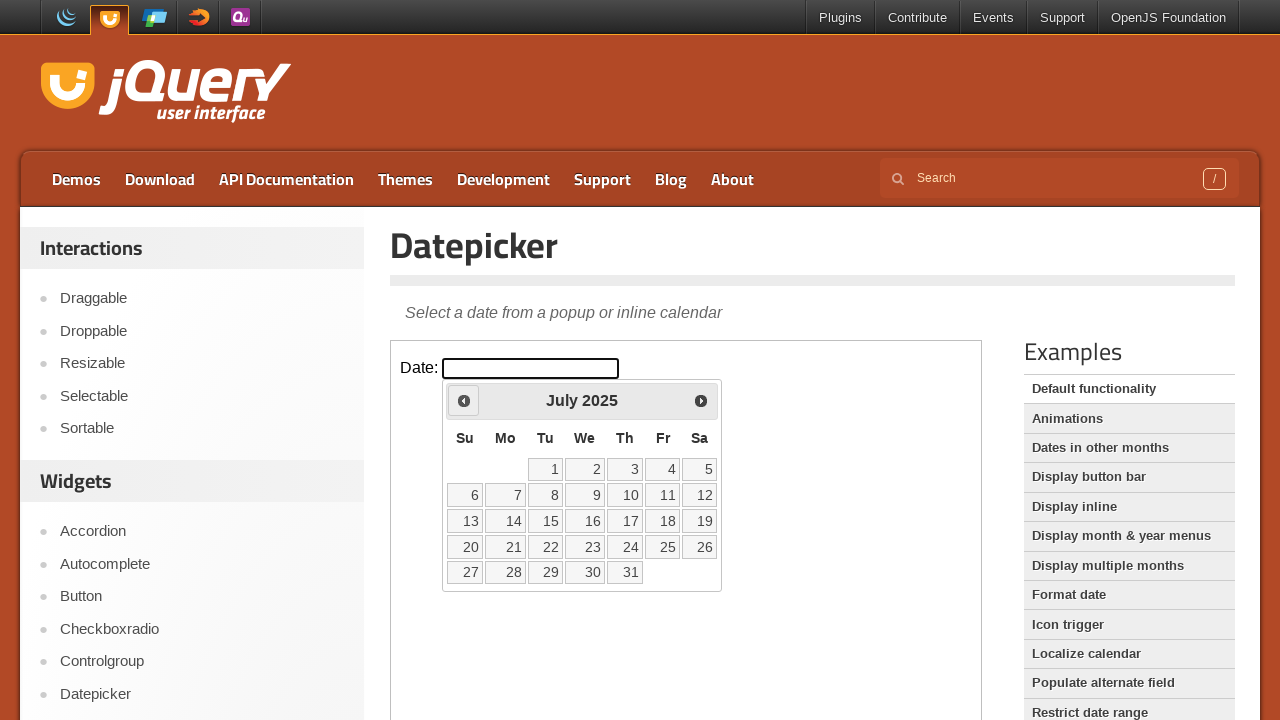

Checked current calendar month: July 2025
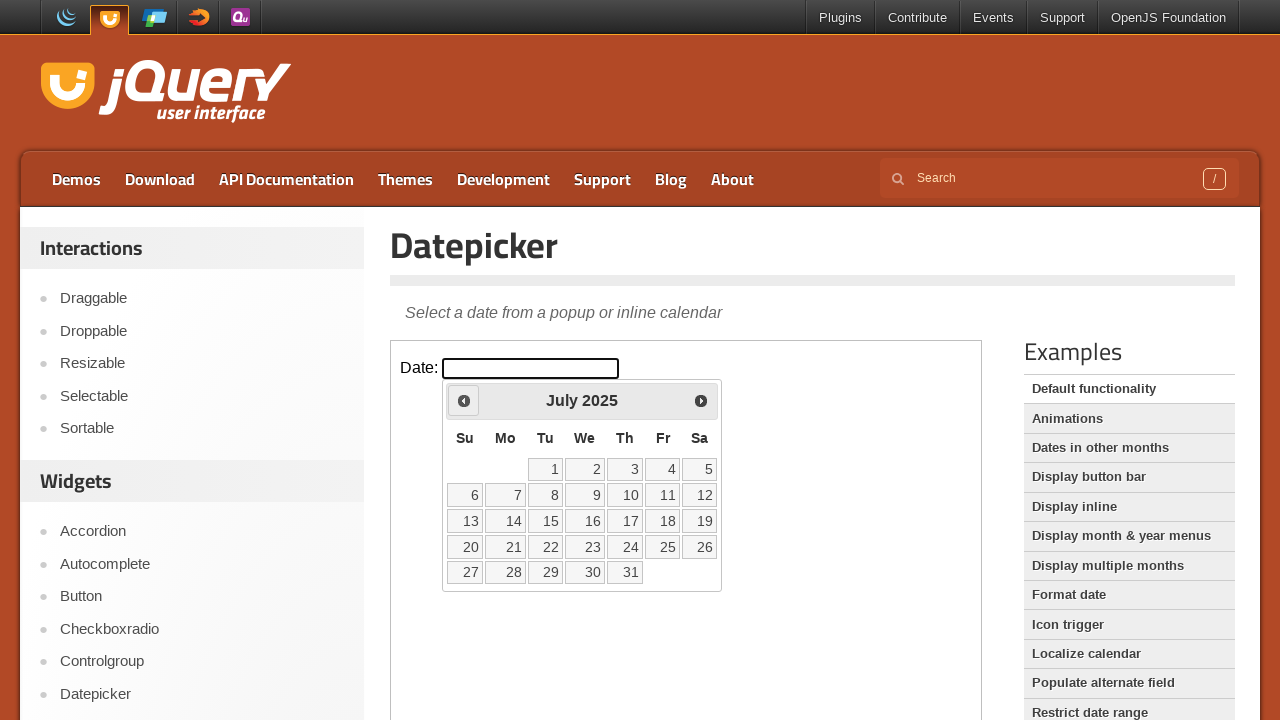

Clicked previous month arrow to navigate backwards at (464, 400) on iframe.demo-frame >> internal:control=enter-frame >> #ui-datepicker-div div a:fi
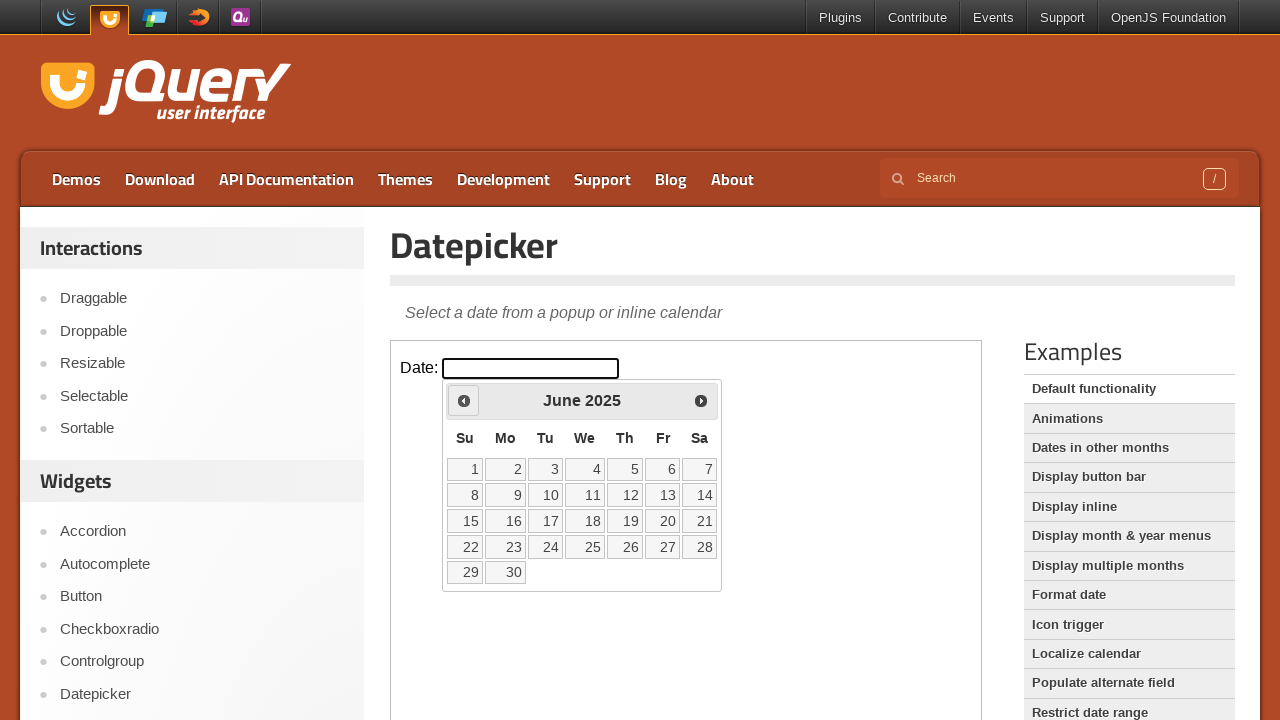

Waited 300ms for calendar to update
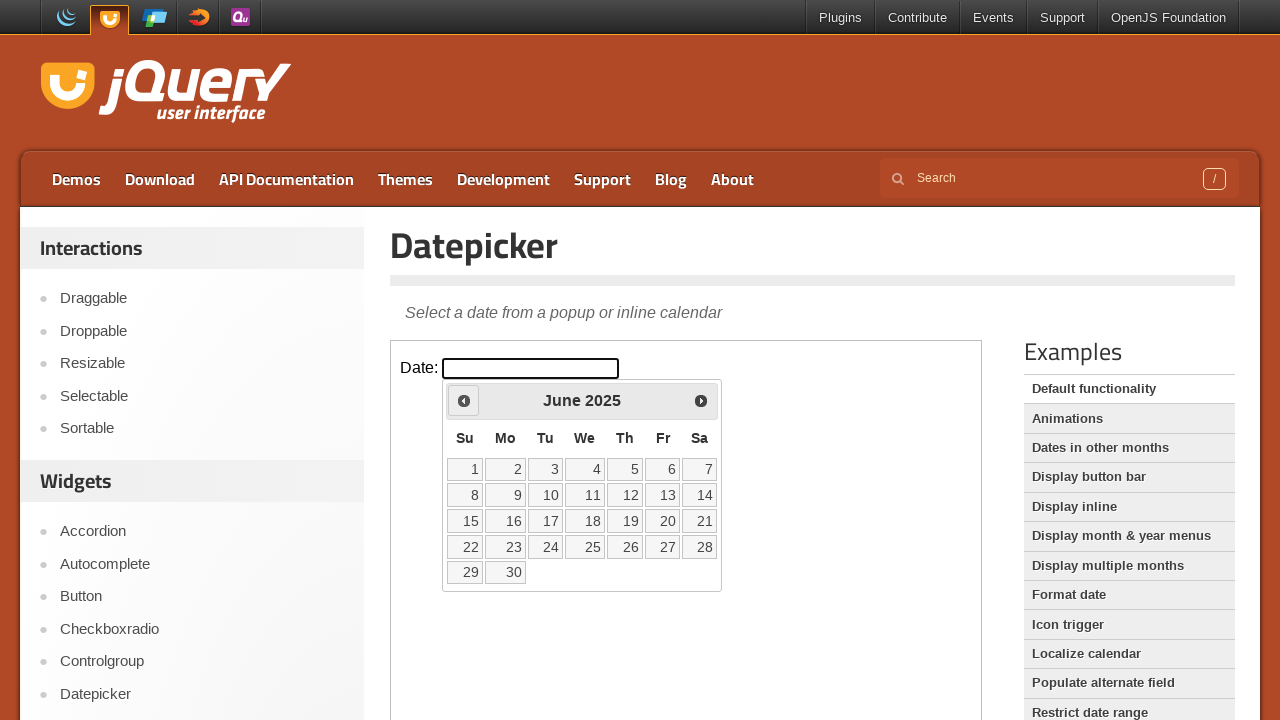

Checked current calendar month: June 2025
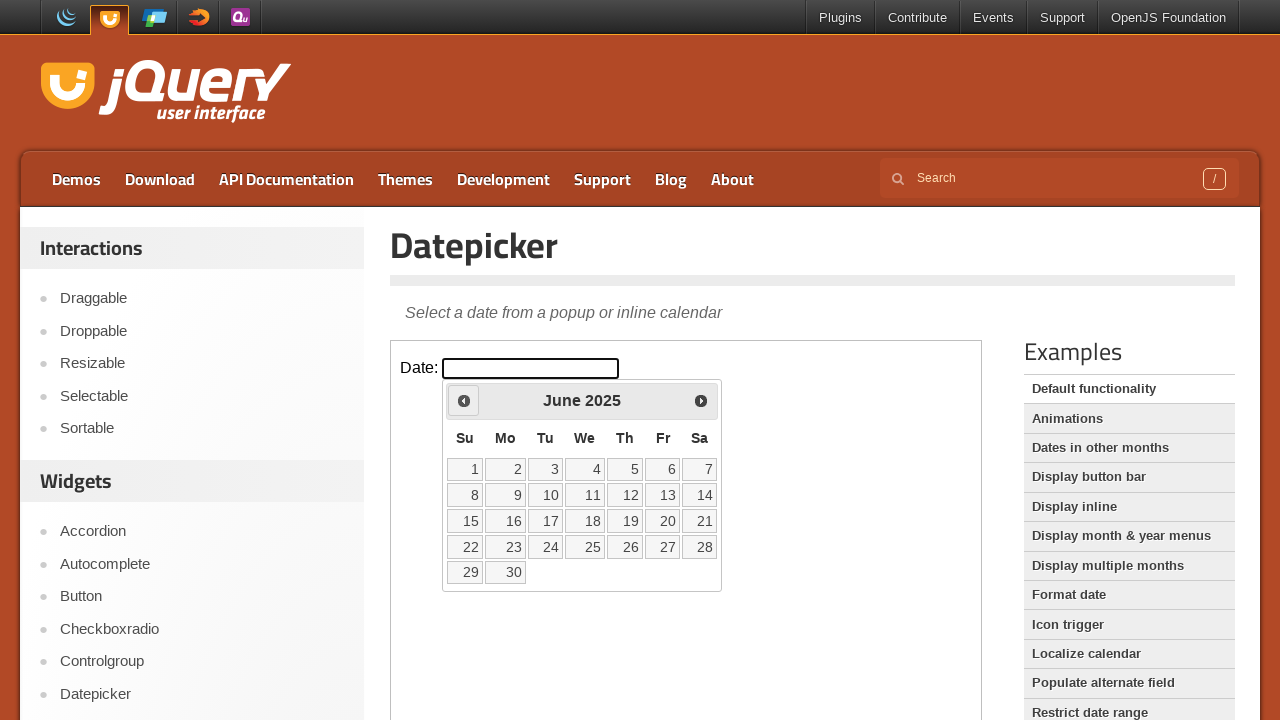

Clicked previous month arrow to navigate backwards at (464, 400) on iframe.demo-frame >> internal:control=enter-frame >> #ui-datepicker-div div a:fi
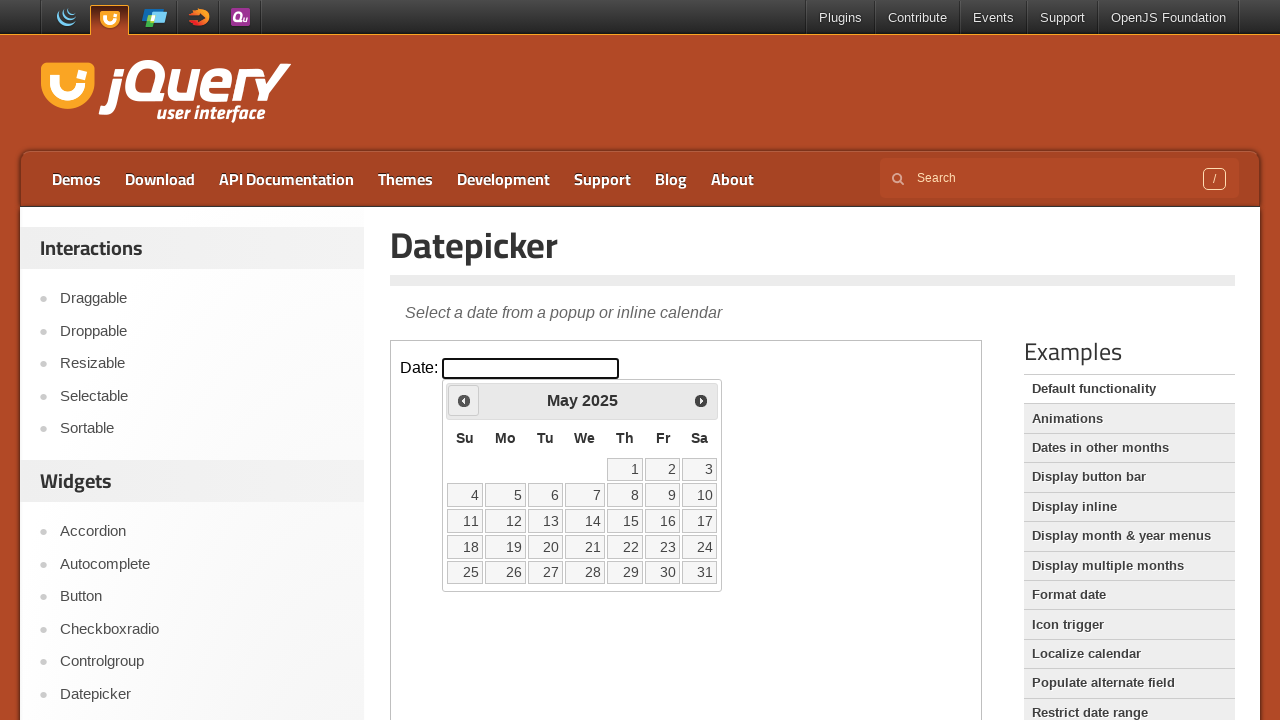

Waited 300ms for calendar to update
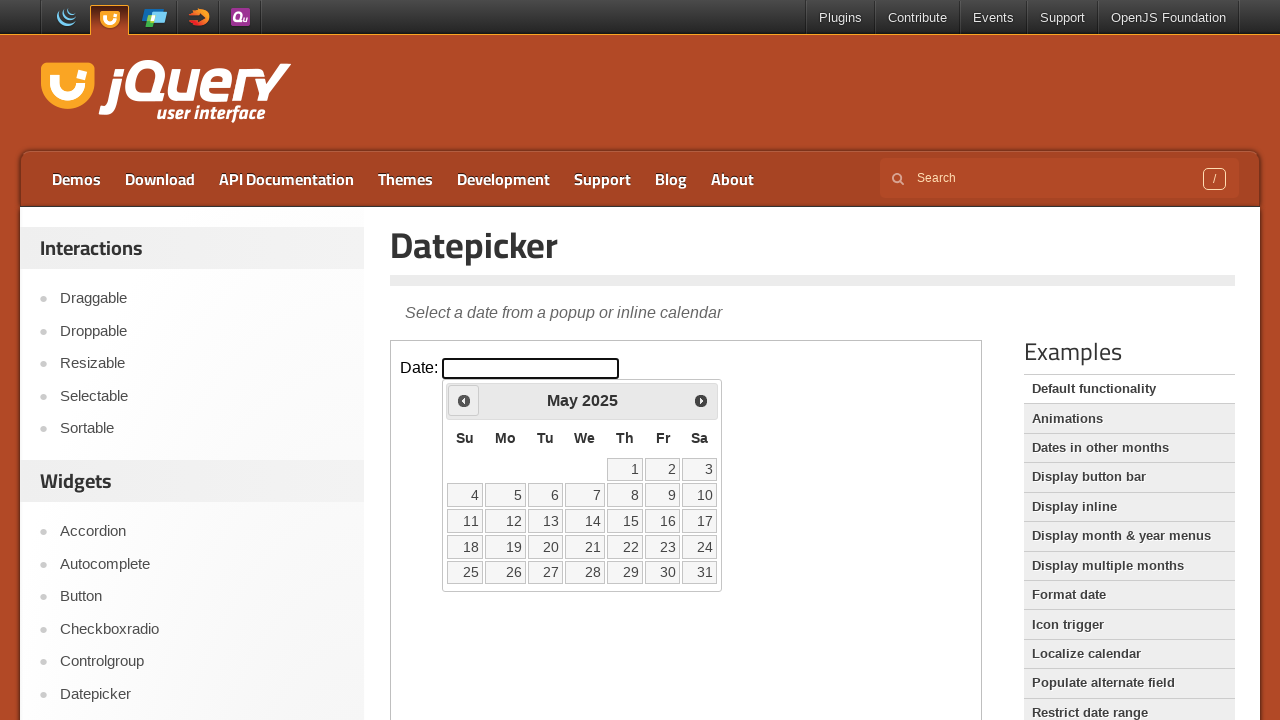

Checked current calendar month: May 2025
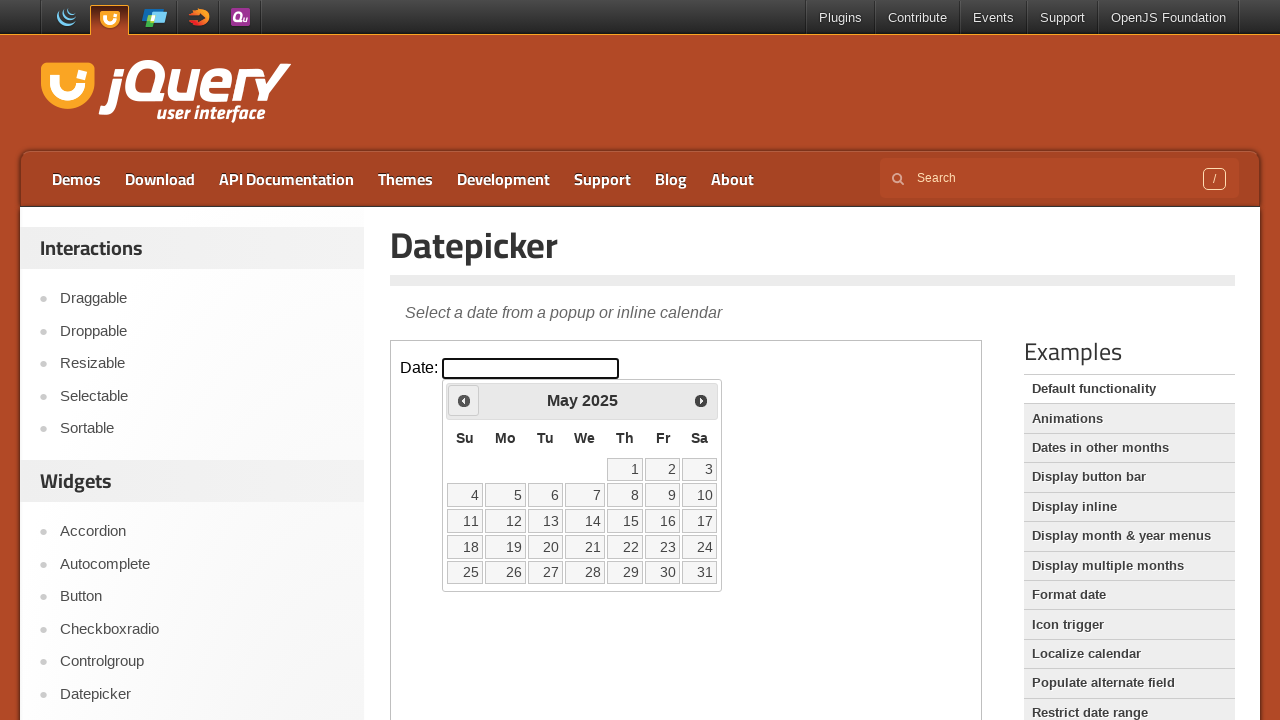

Clicked previous month arrow to navigate backwards at (464, 400) on iframe.demo-frame >> internal:control=enter-frame >> #ui-datepicker-div div a:fi
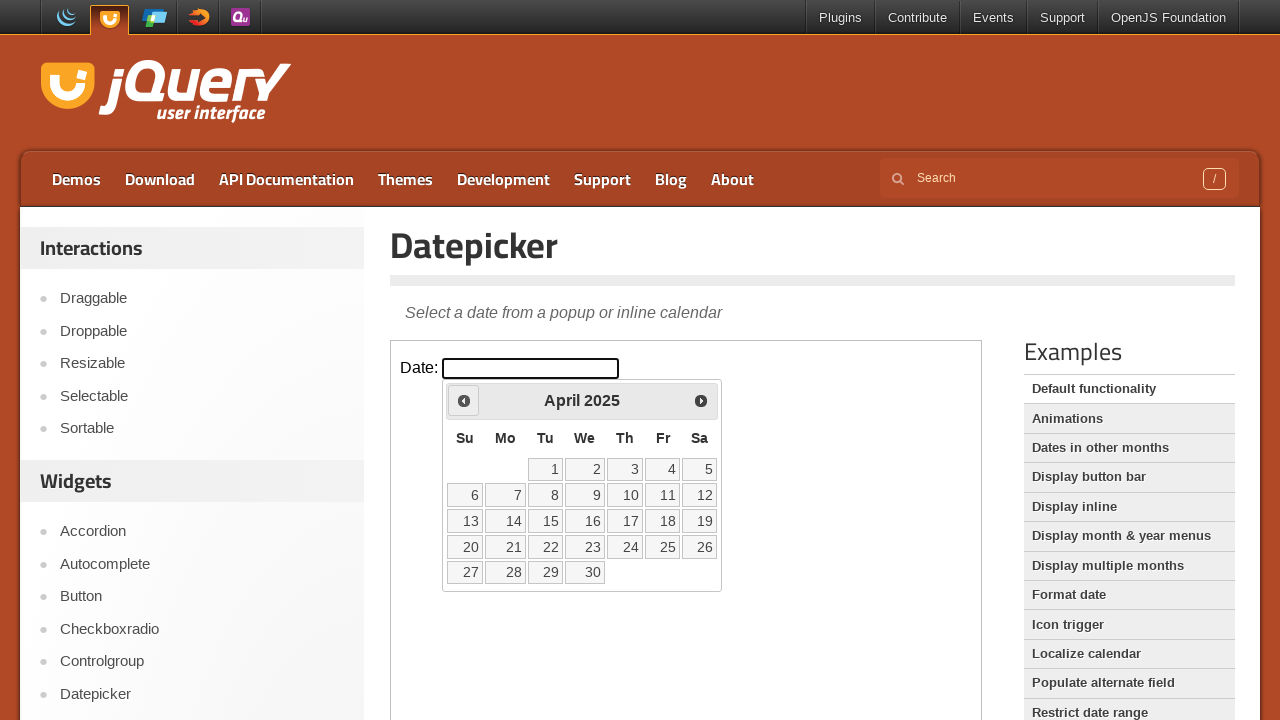

Waited 300ms for calendar to update
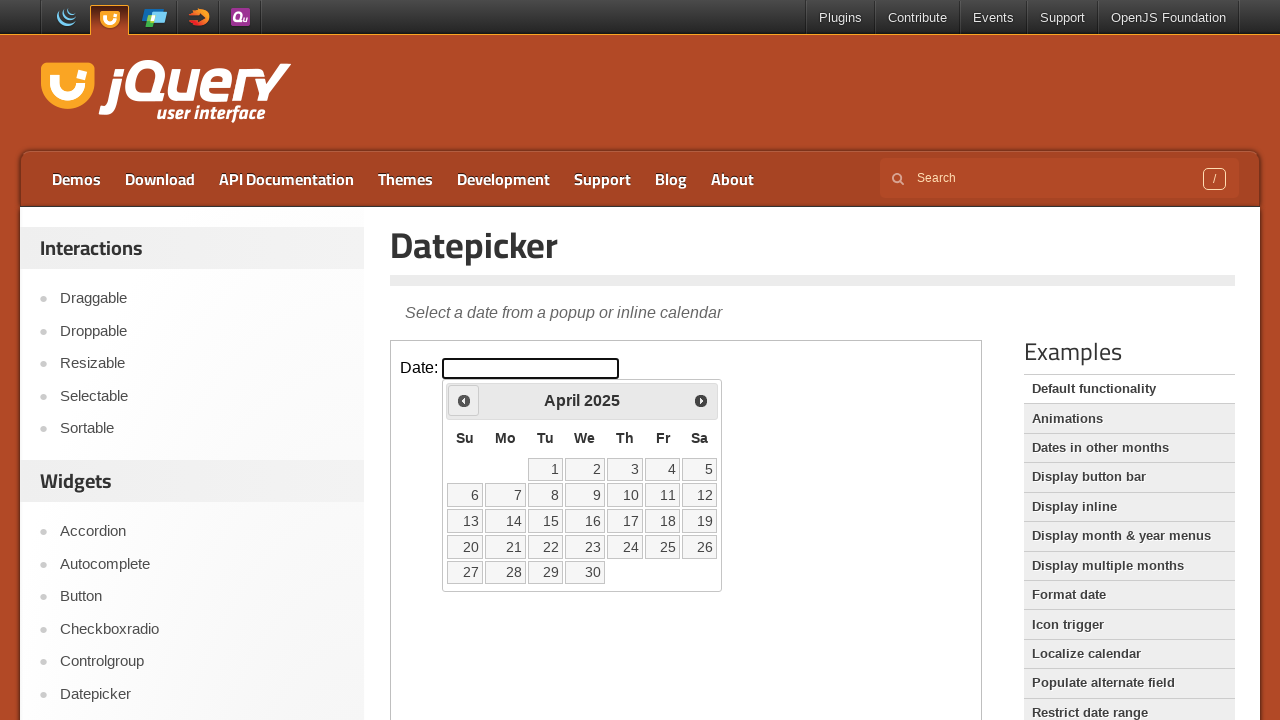

Checked current calendar month: April 2025
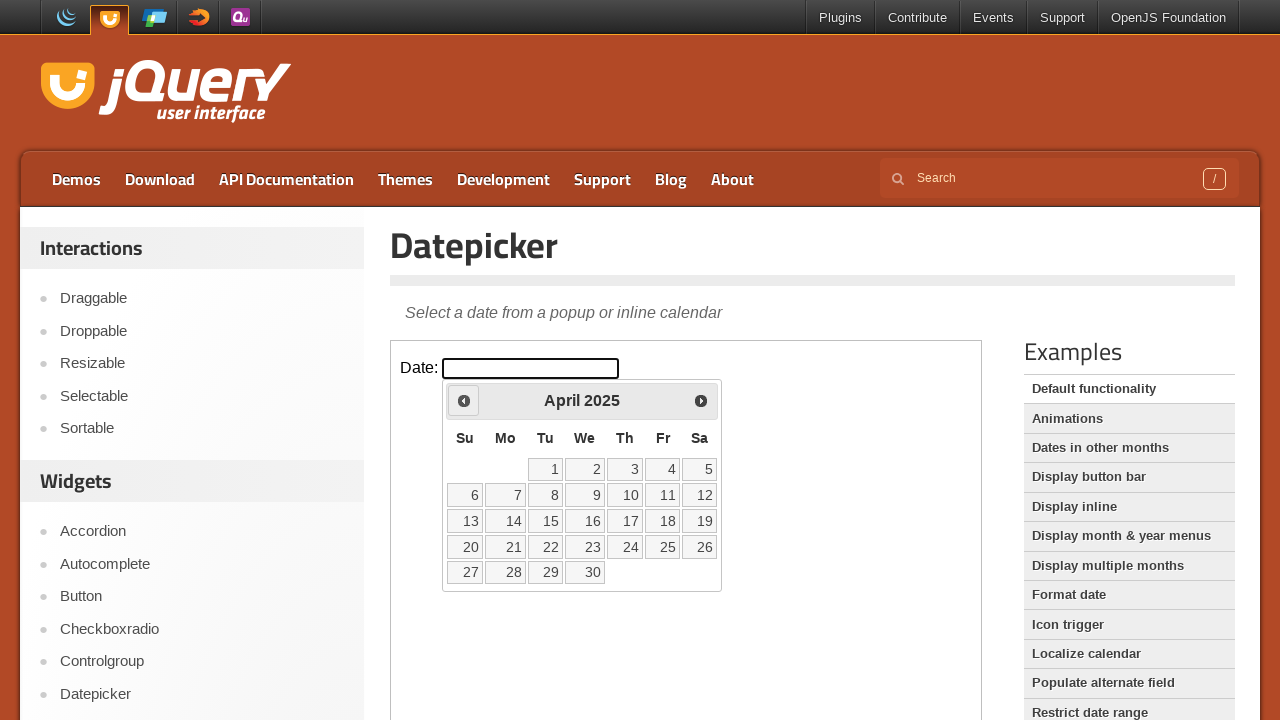

Clicked previous month arrow to navigate backwards at (464, 400) on iframe.demo-frame >> internal:control=enter-frame >> #ui-datepicker-div div a:fi
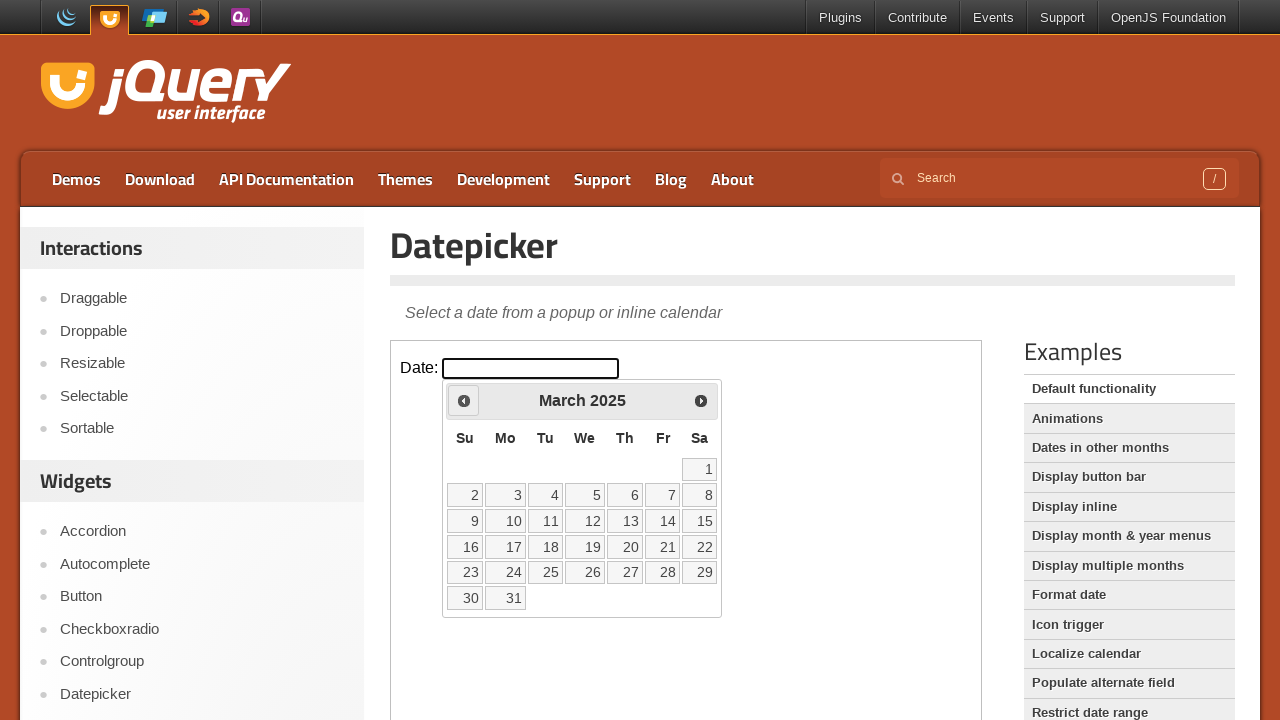

Waited 300ms for calendar to update
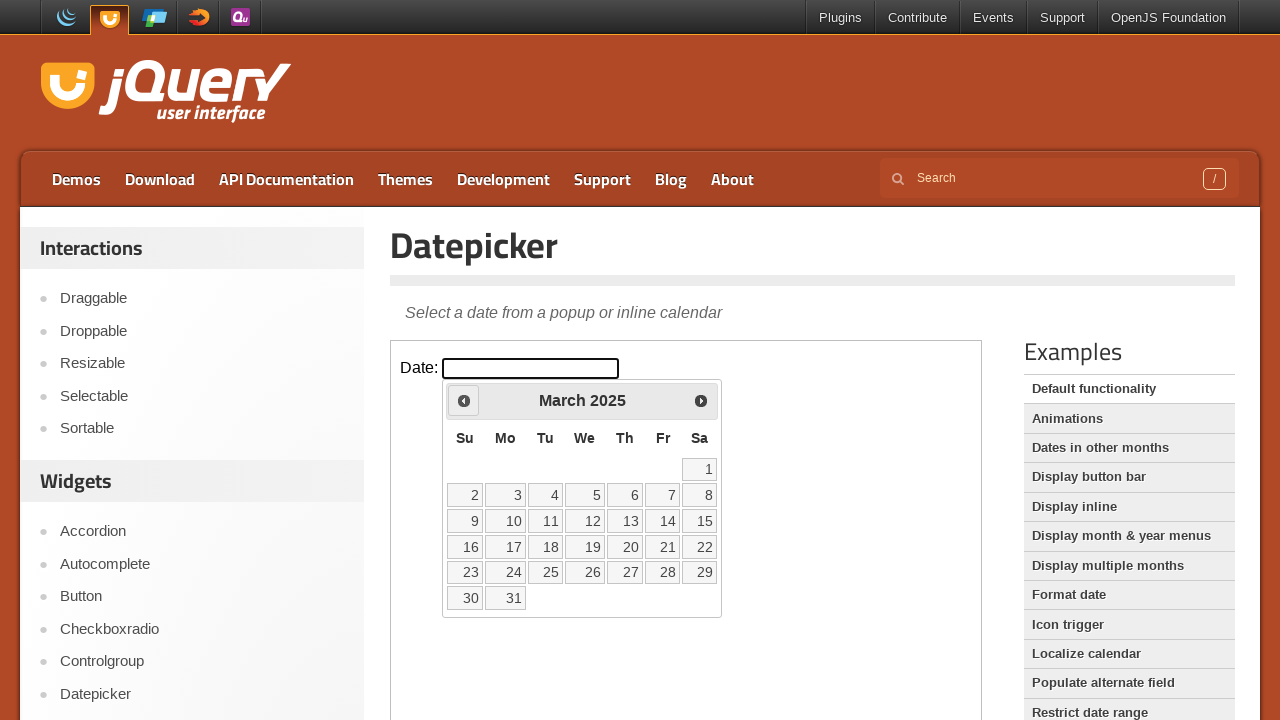

Checked current calendar month: March 2025
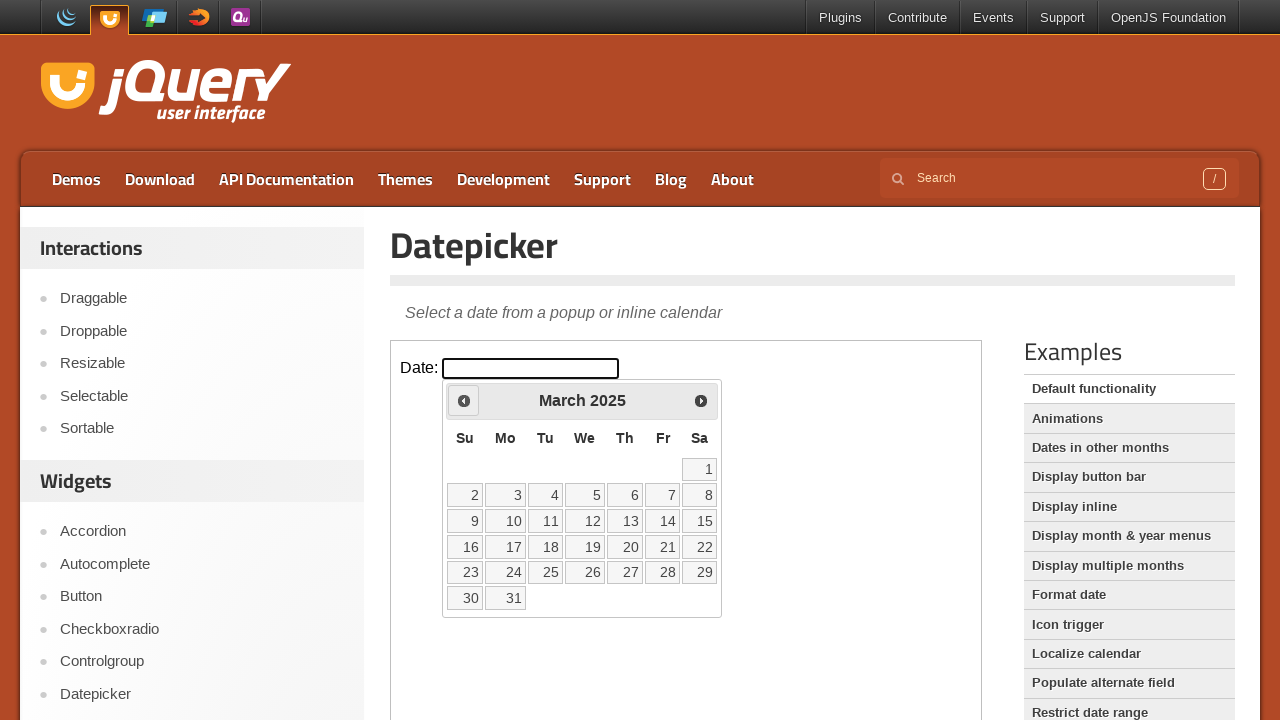

Clicked previous month arrow to navigate backwards at (464, 400) on iframe.demo-frame >> internal:control=enter-frame >> #ui-datepicker-div div a:fi
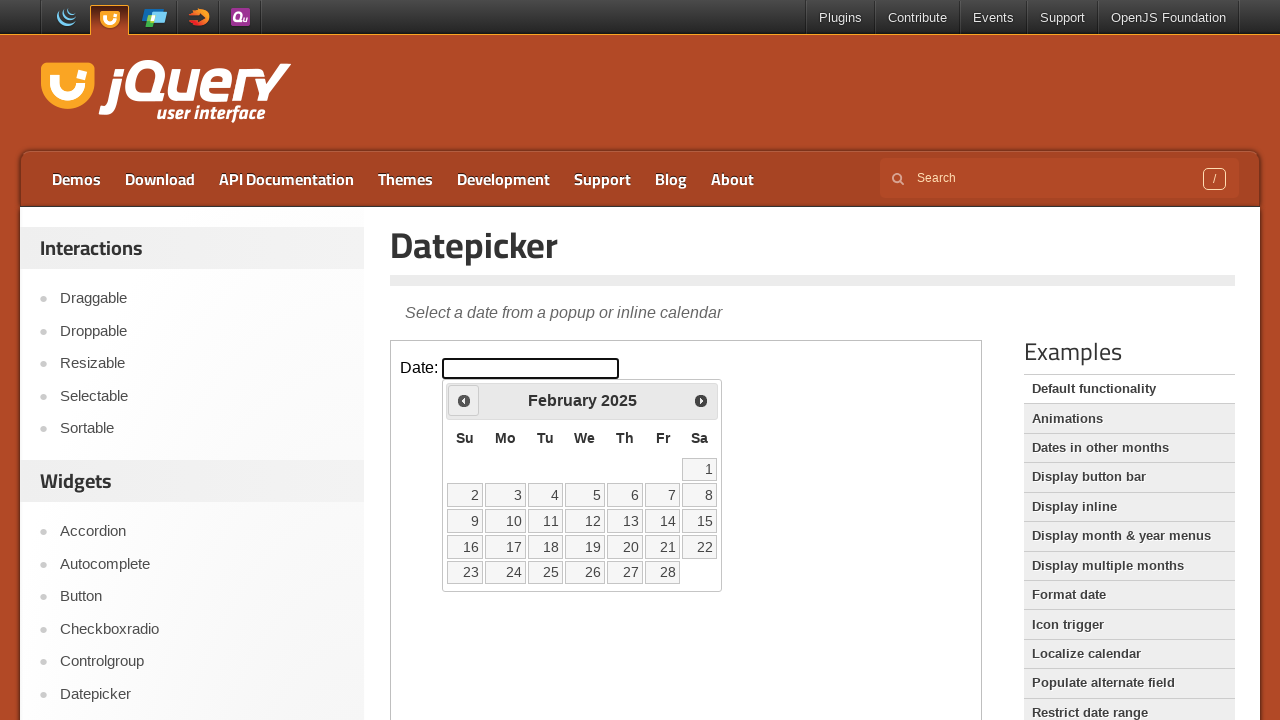

Waited 300ms for calendar to update
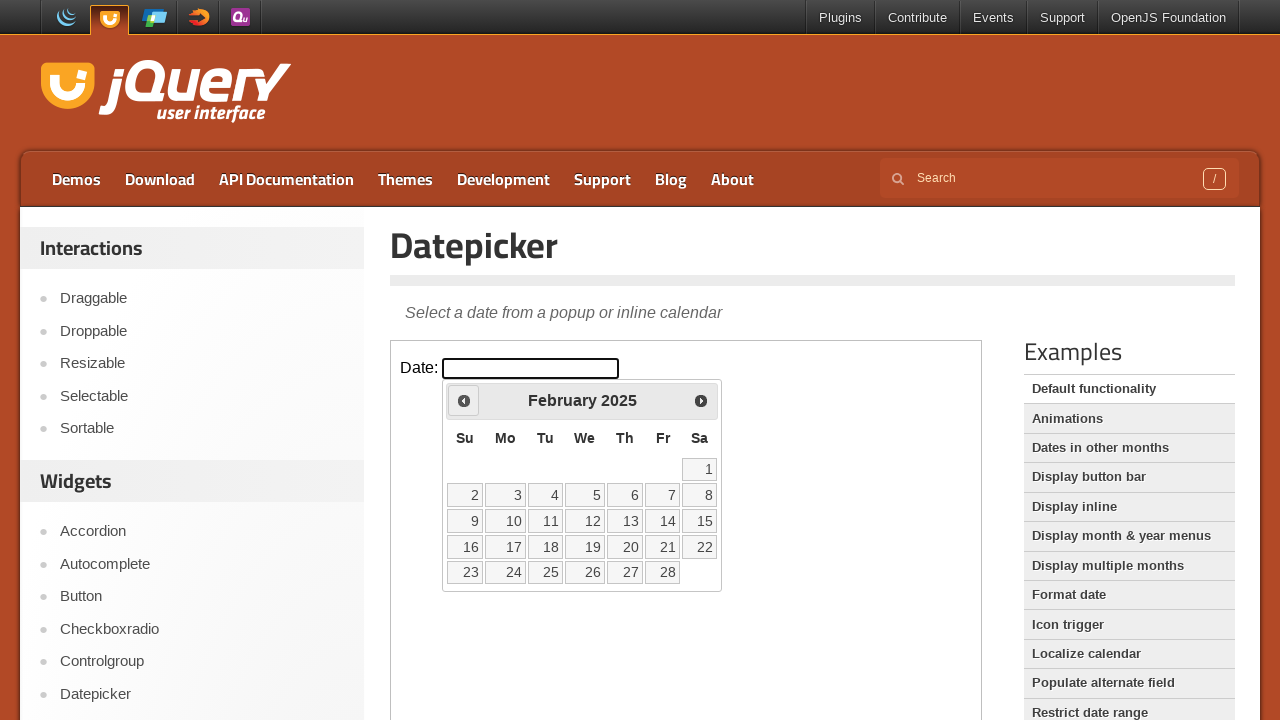

Checked current calendar month: February 2025
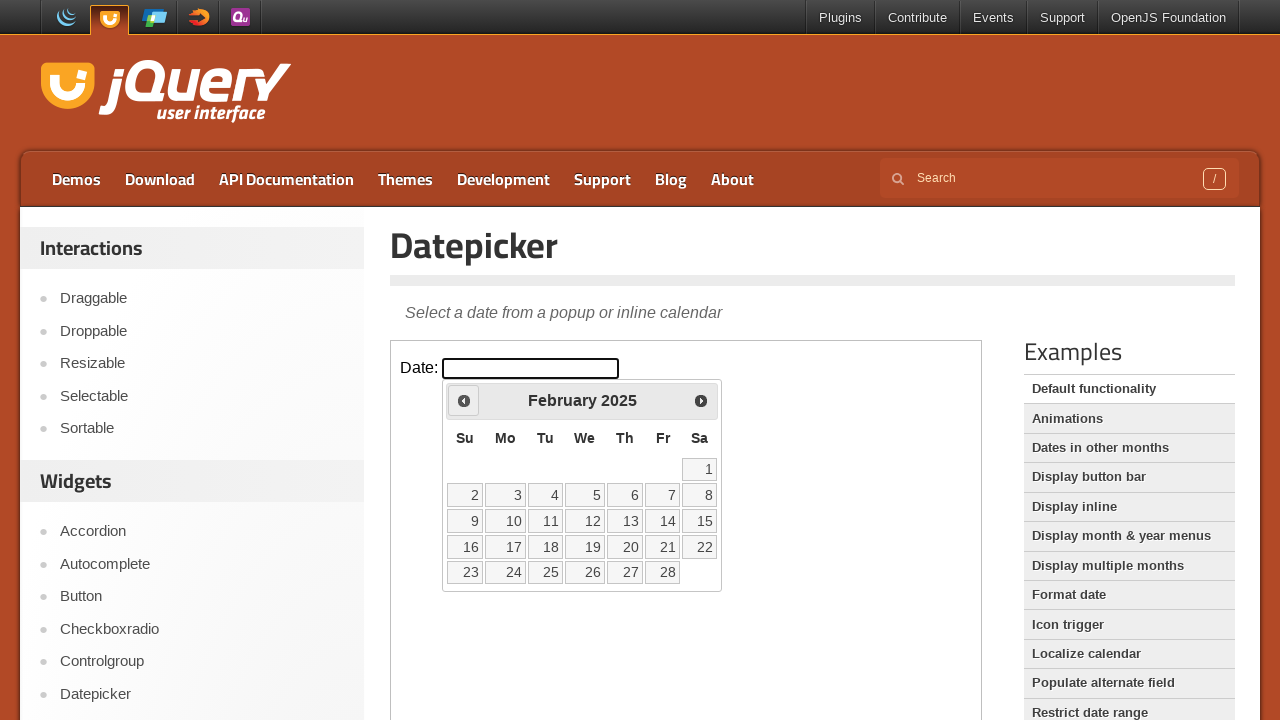

Clicked previous month arrow to navigate backwards at (464, 400) on iframe.demo-frame >> internal:control=enter-frame >> #ui-datepicker-div div a:fi
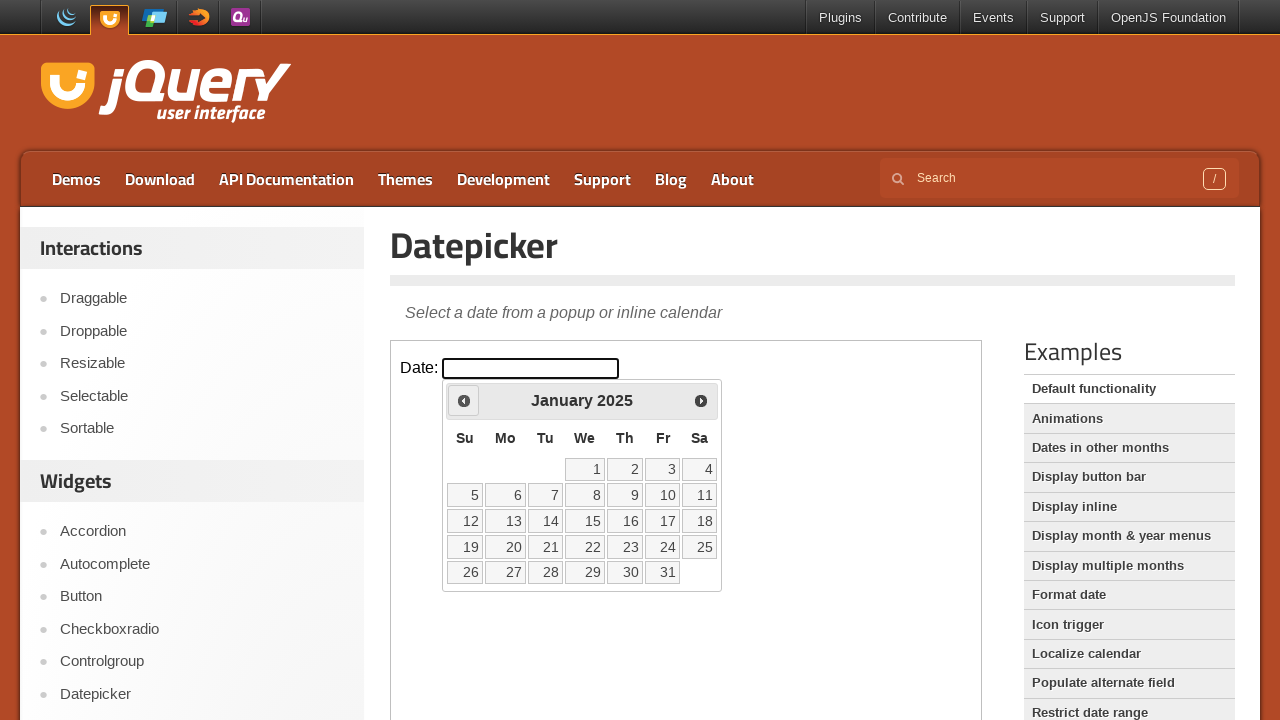

Waited 300ms for calendar to update
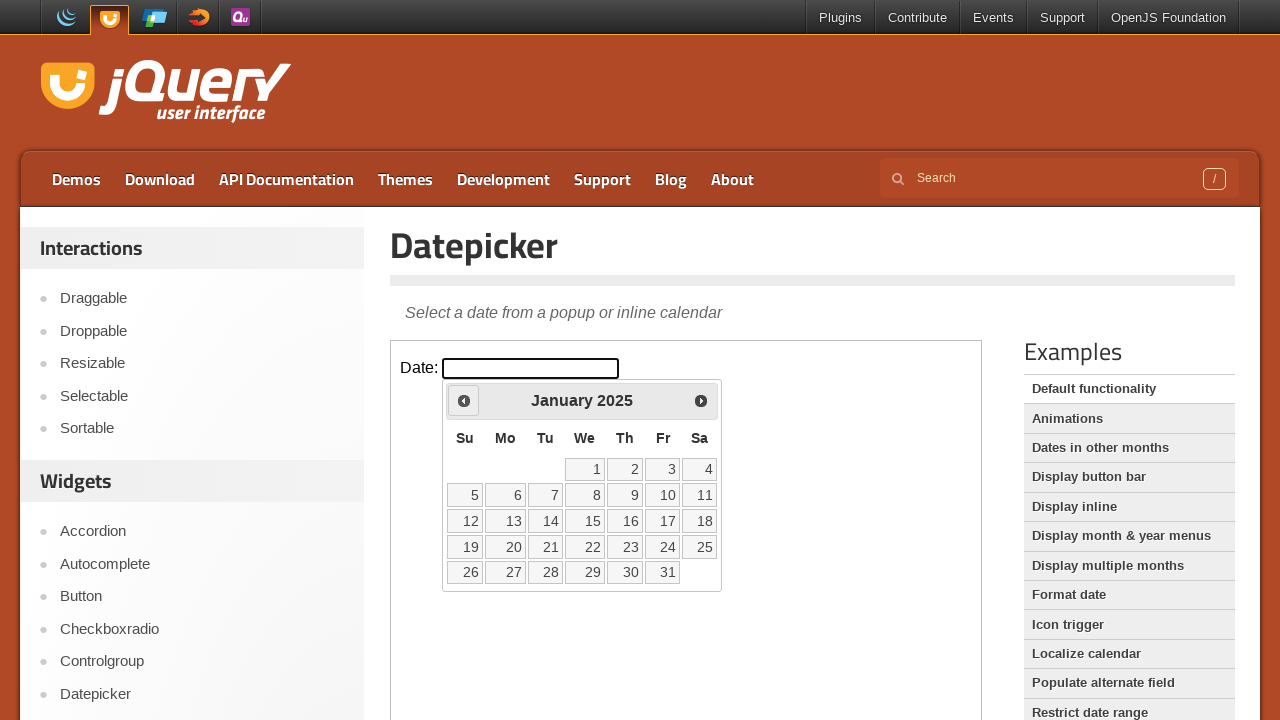

Checked current calendar month: January 2025
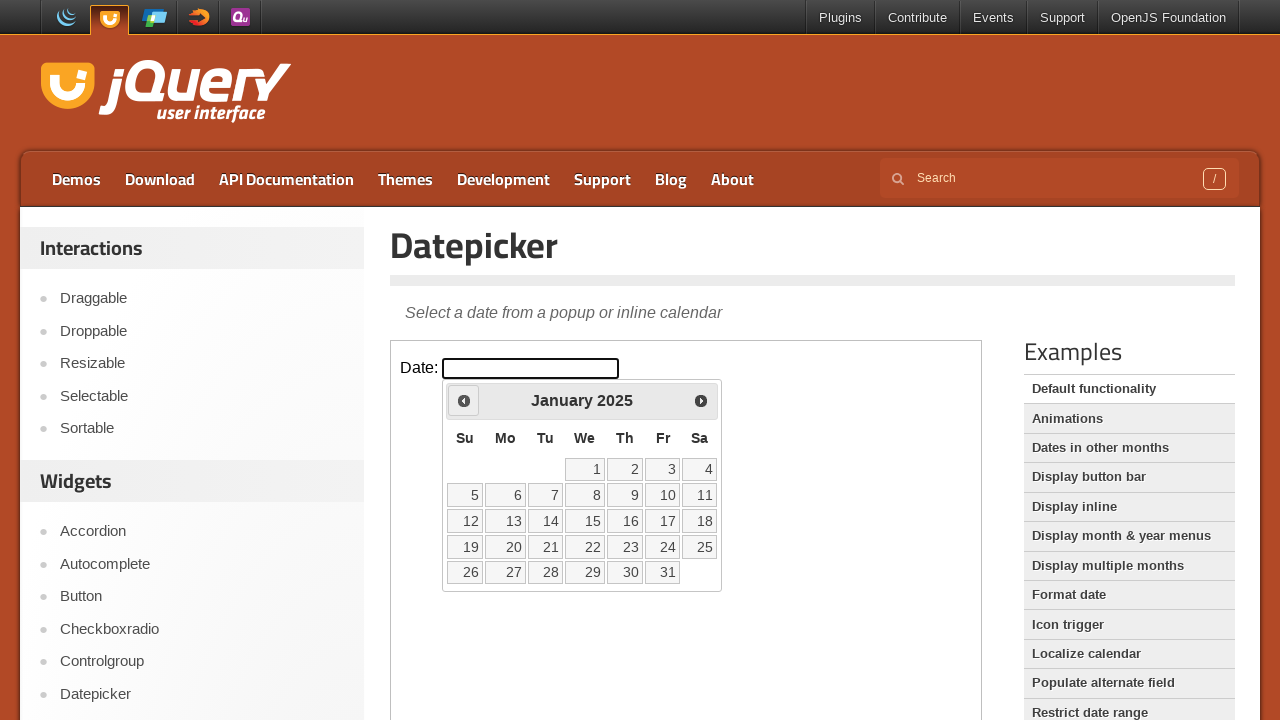

Clicked previous month arrow to navigate backwards at (464, 400) on iframe.demo-frame >> internal:control=enter-frame >> #ui-datepicker-div div a:fi
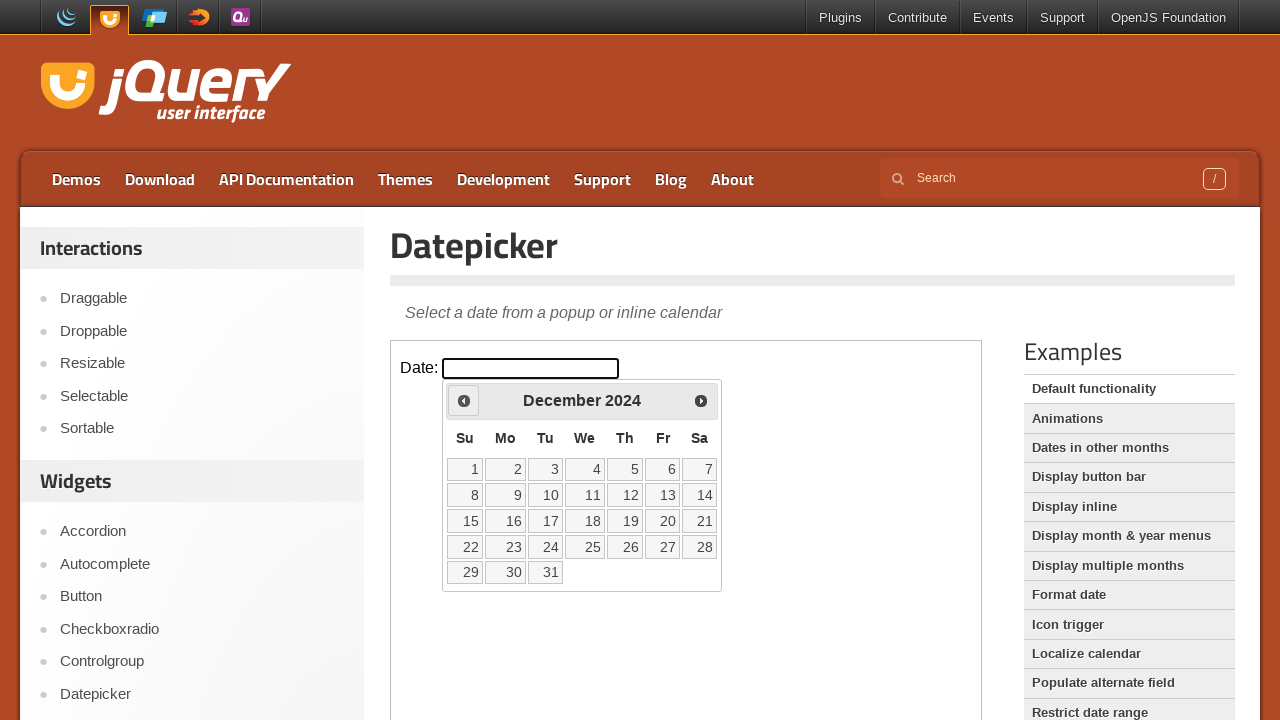

Waited 300ms for calendar to update
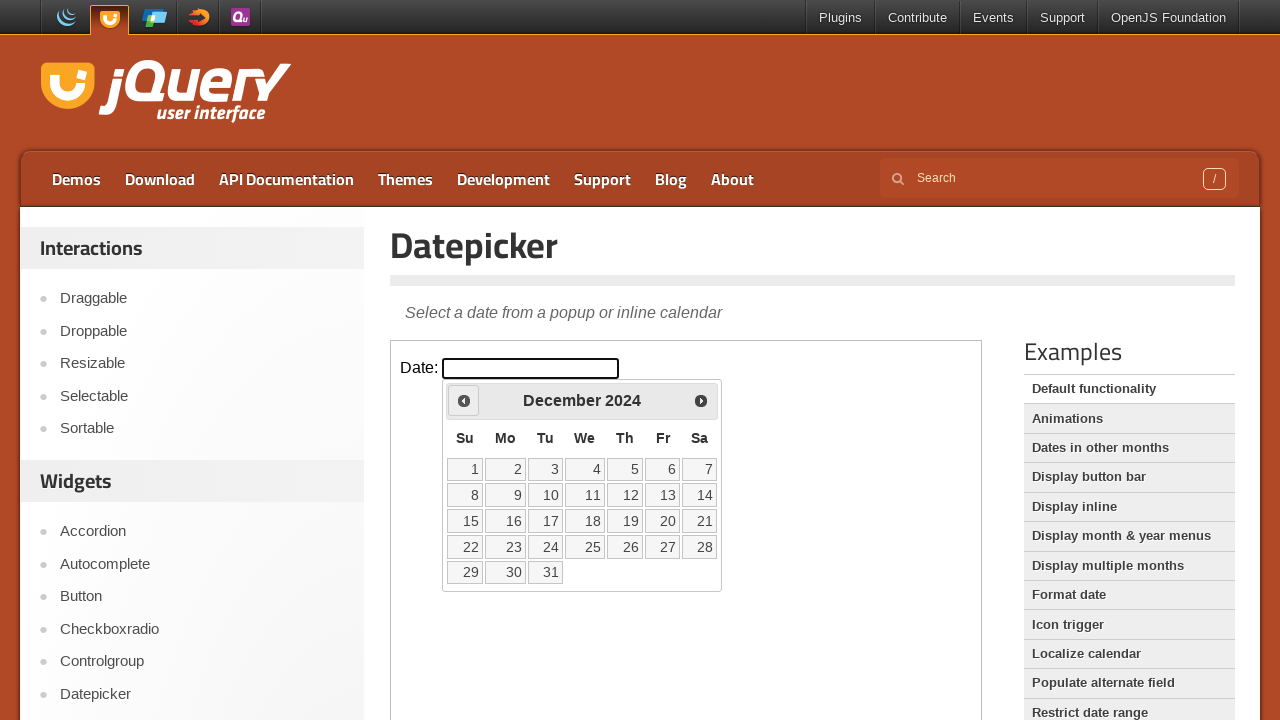

Checked current calendar month: December 2024
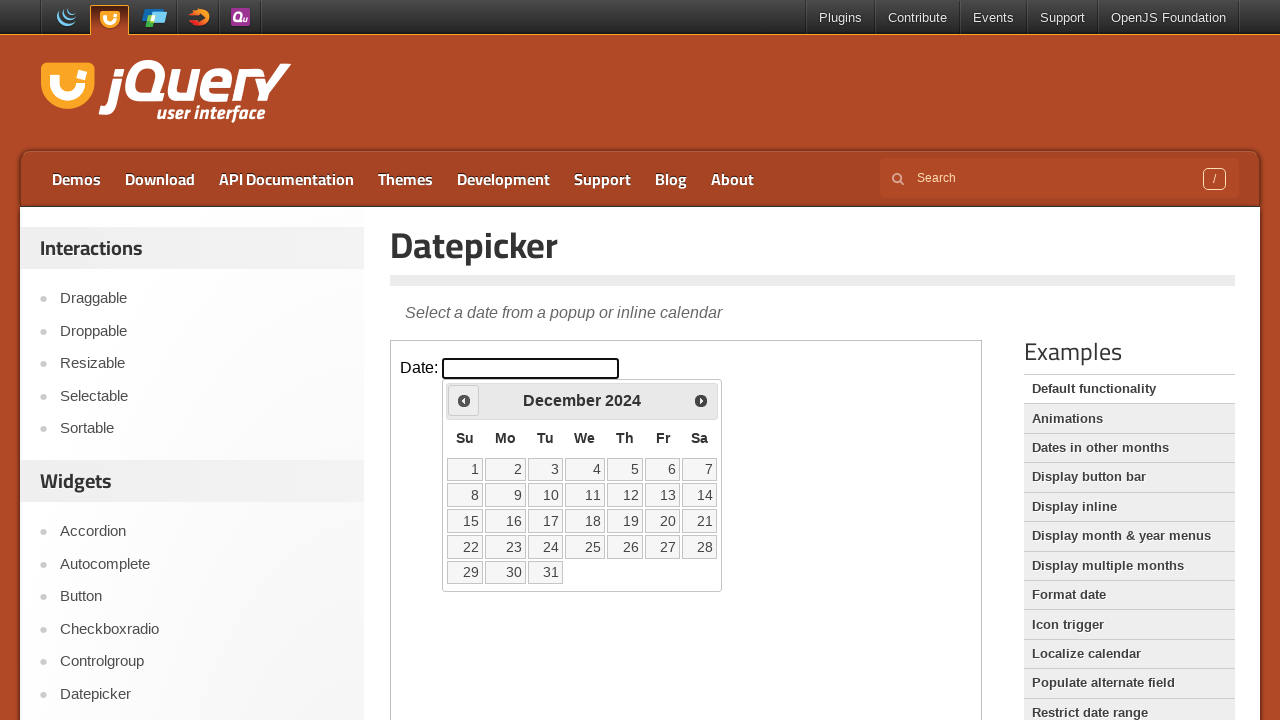

Clicked previous month arrow to navigate backwards at (464, 400) on iframe.demo-frame >> internal:control=enter-frame >> #ui-datepicker-div div a:fi
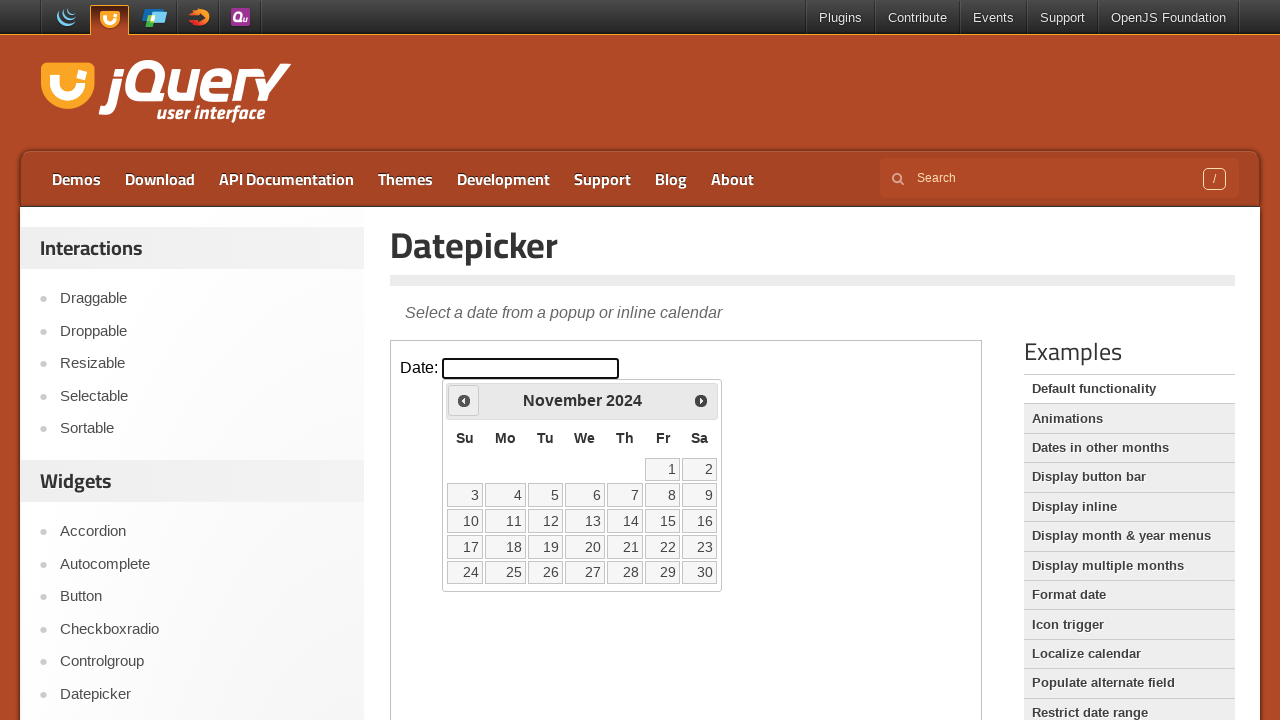

Waited 300ms for calendar to update
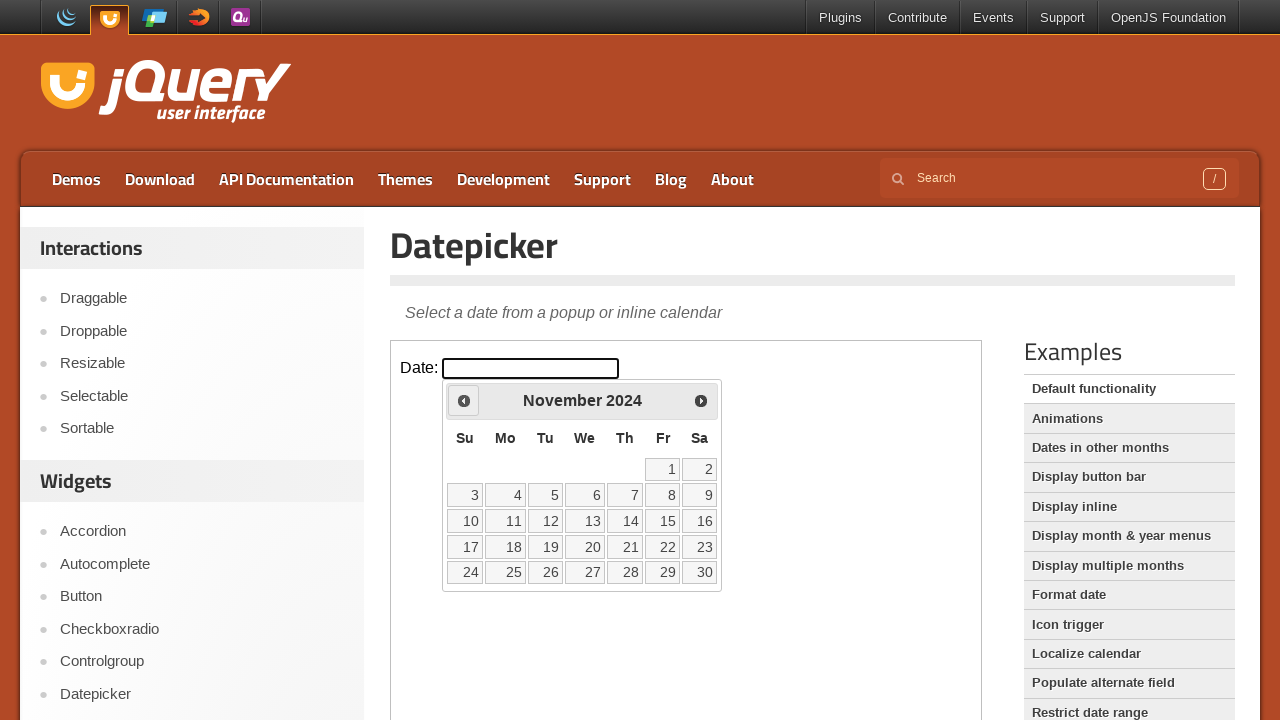

Checked current calendar month: November 2024
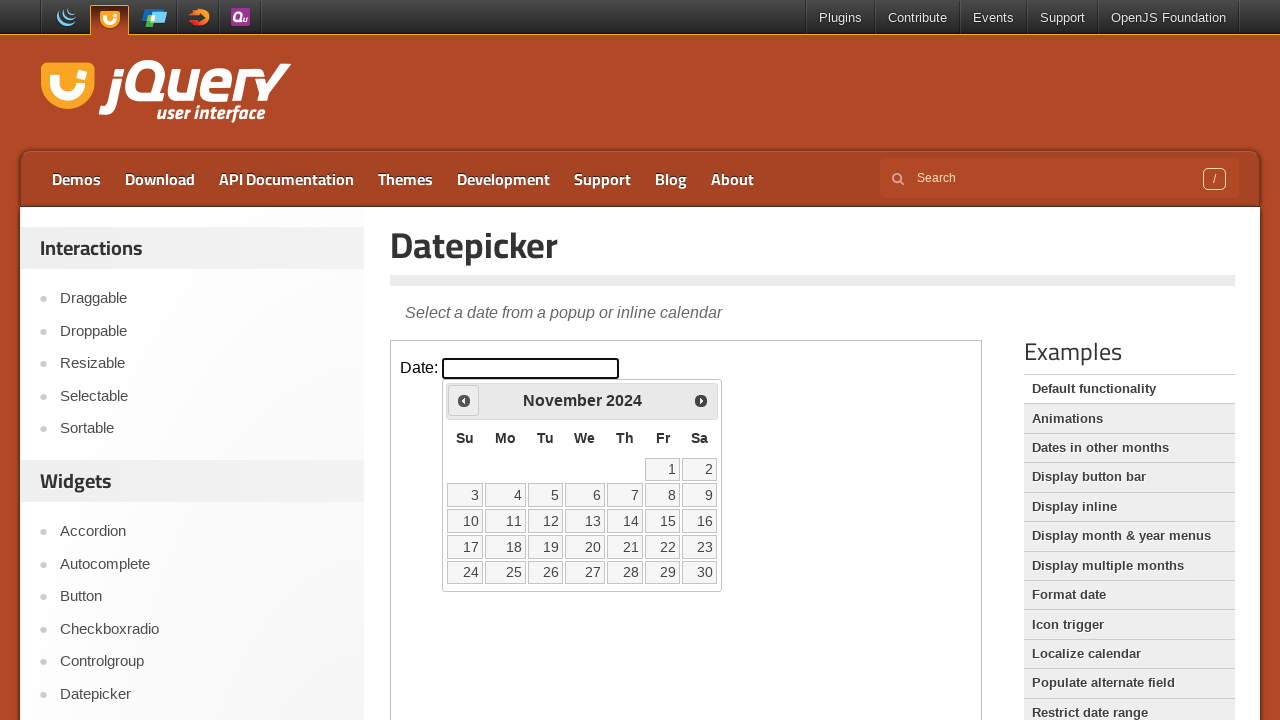

Clicked previous month arrow to navigate backwards at (464, 400) on iframe.demo-frame >> internal:control=enter-frame >> #ui-datepicker-div div a:fi
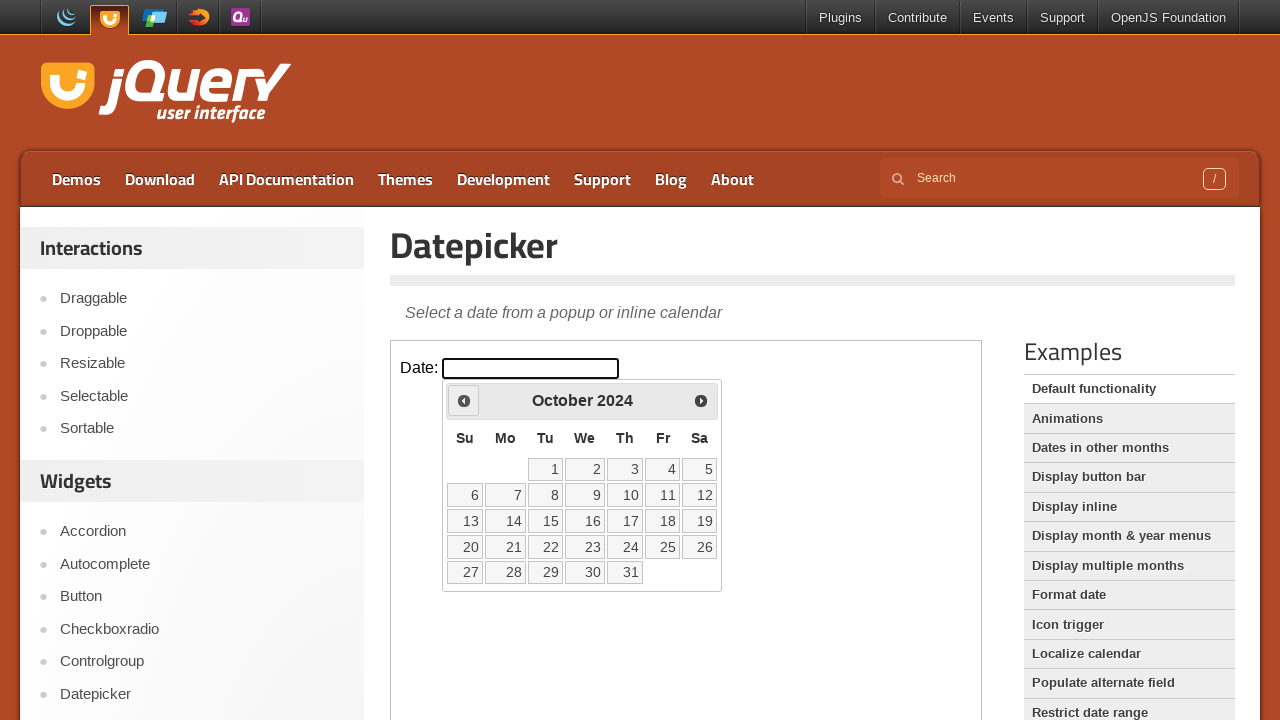

Waited 300ms for calendar to update
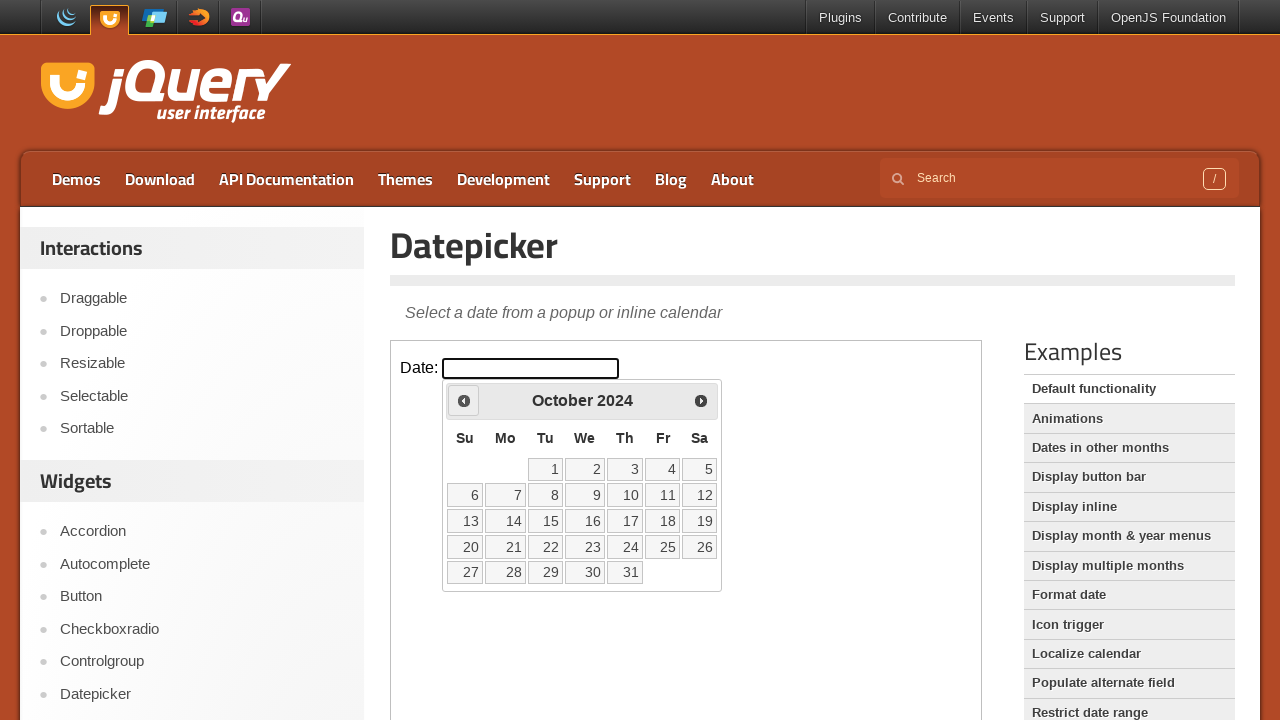

Checked current calendar month: October 2024
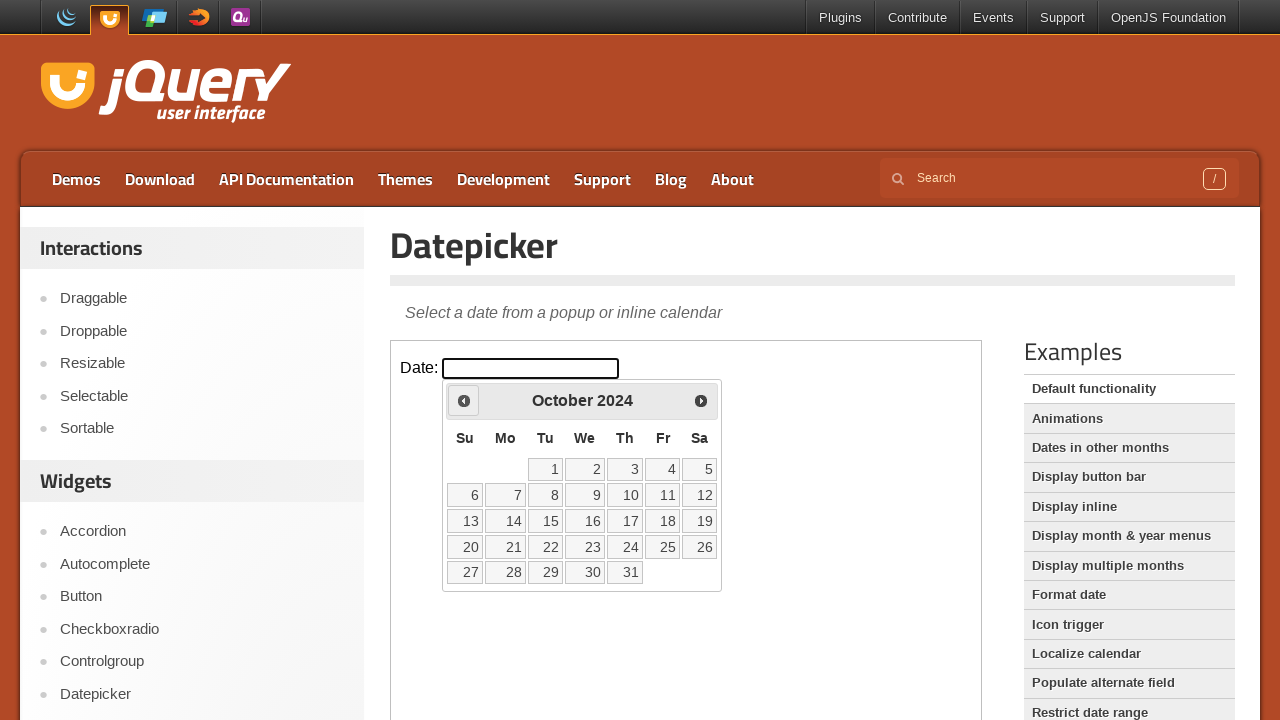

Clicked previous month arrow to navigate backwards at (464, 400) on iframe.demo-frame >> internal:control=enter-frame >> #ui-datepicker-div div a:fi
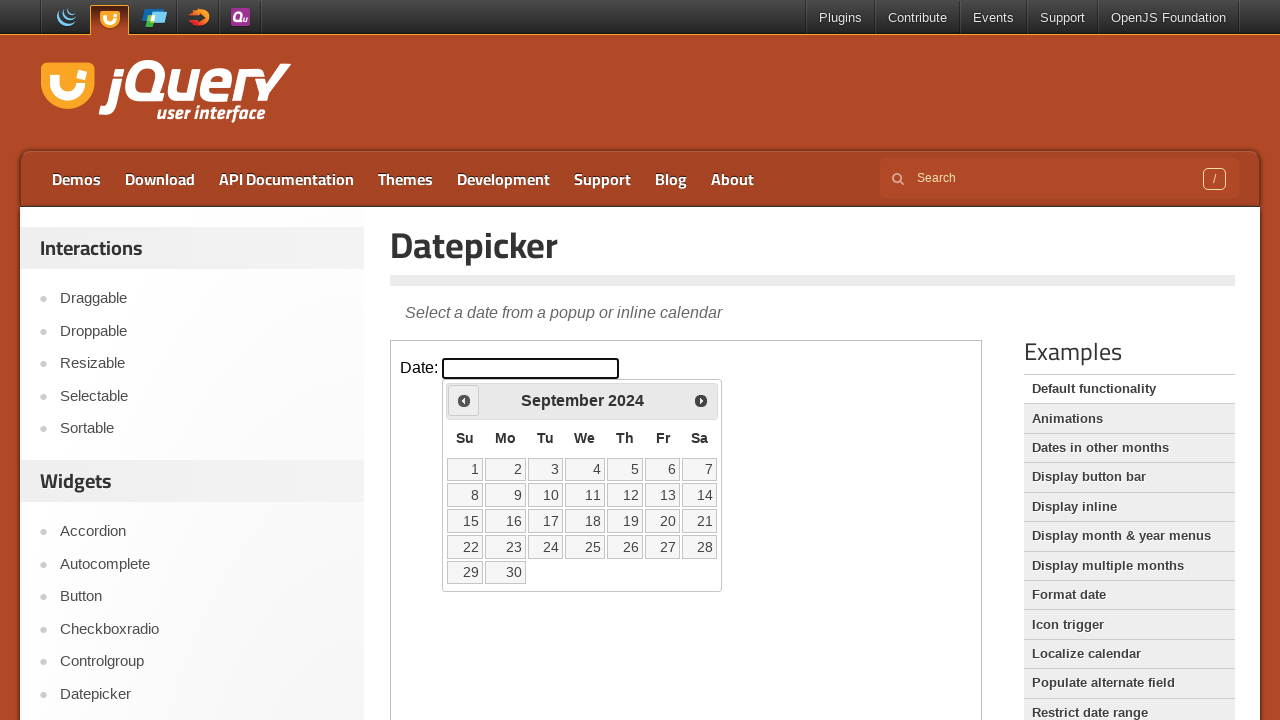

Waited 300ms for calendar to update
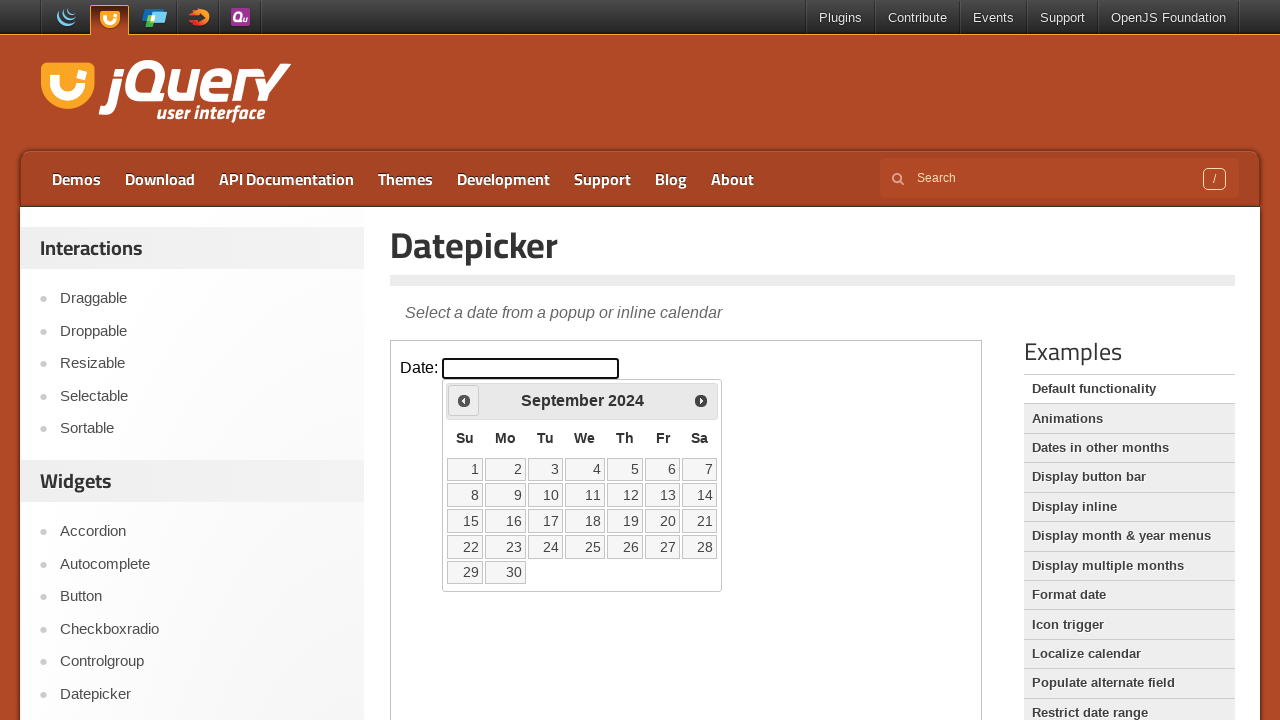

Checked current calendar month: September 2024
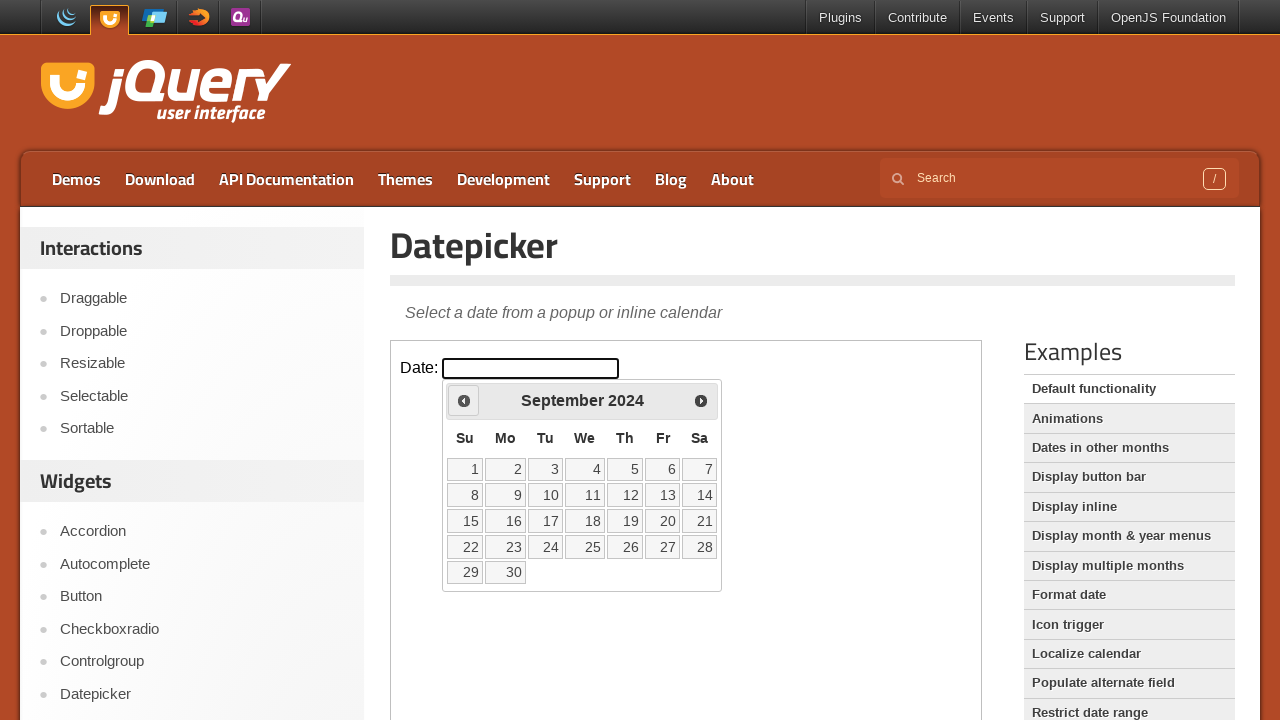

Clicked previous month arrow to navigate backwards at (464, 400) on iframe.demo-frame >> internal:control=enter-frame >> #ui-datepicker-div div a:fi
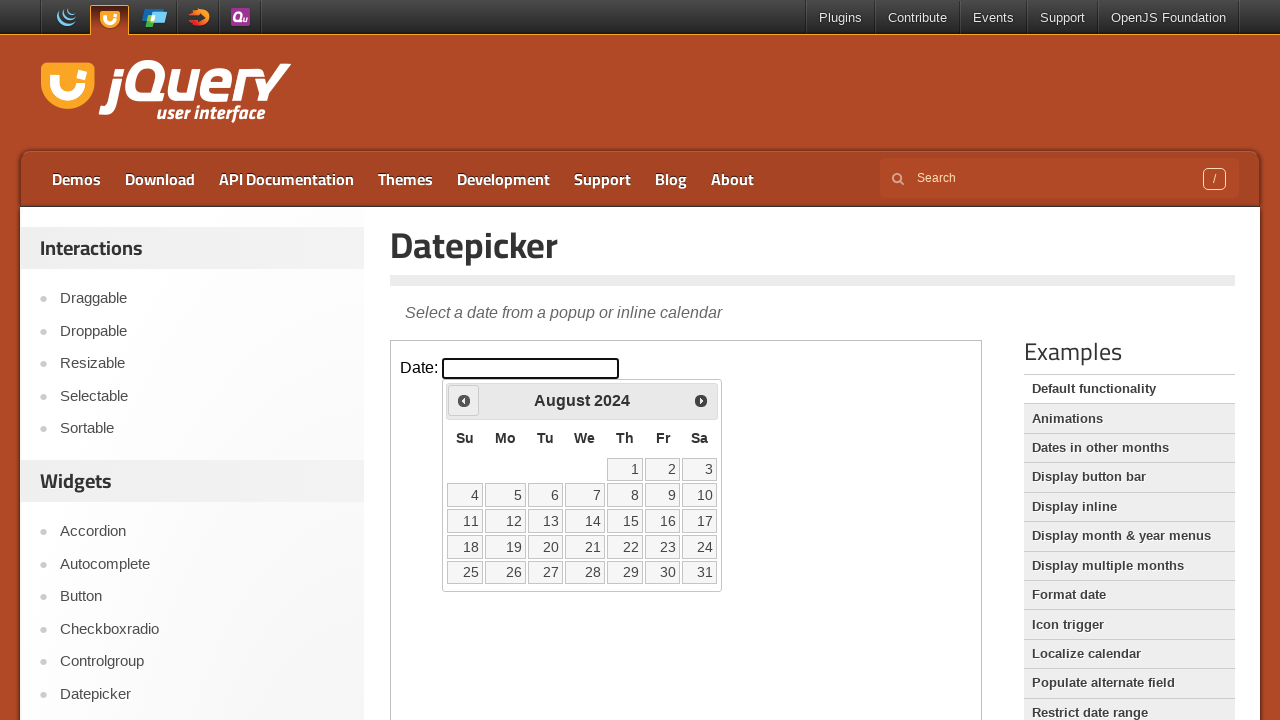

Waited 300ms for calendar to update
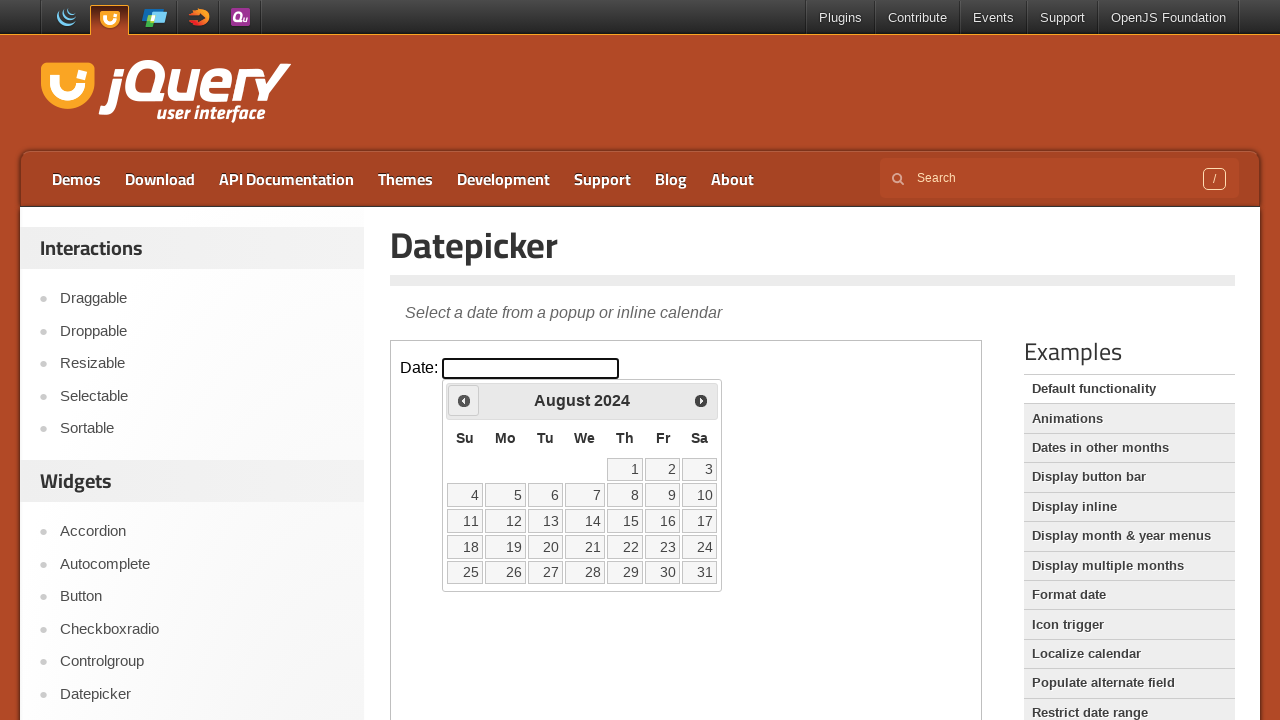

Checked current calendar month: August 2024
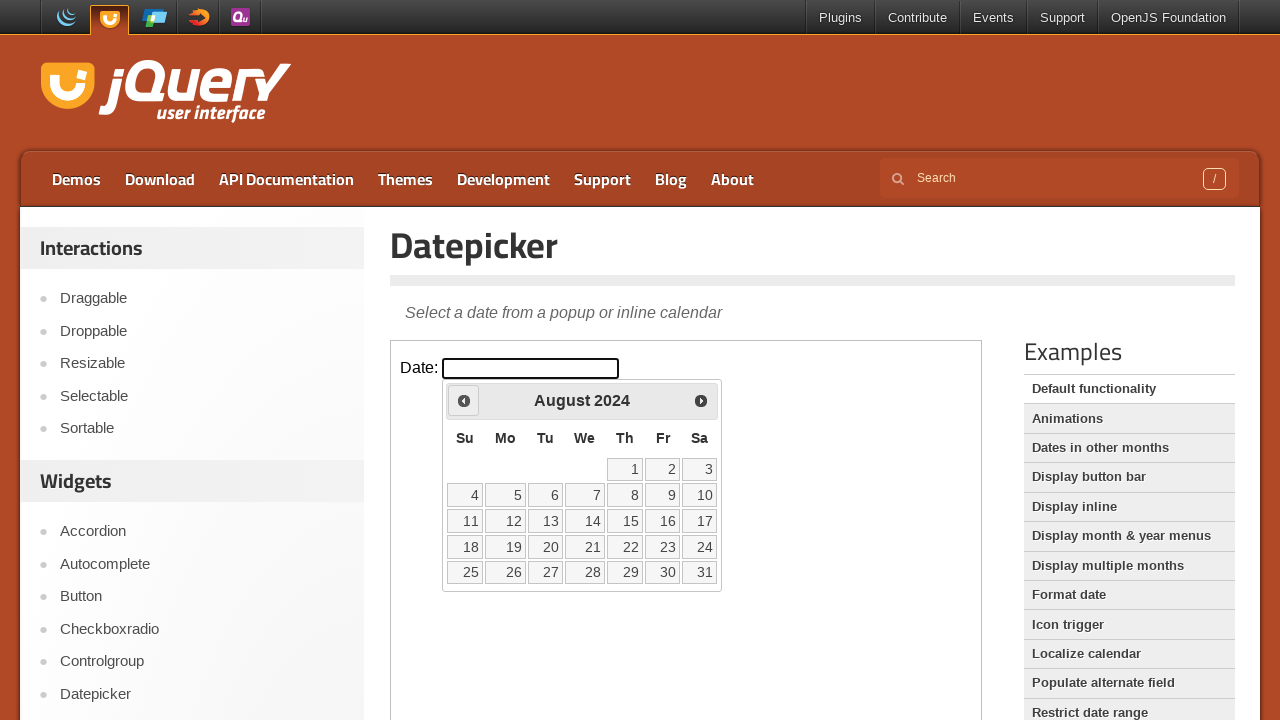

Clicked previous month arrow to navigate backwards at (464, 400) on iframe.demo-frame >> internal:control=enter-frame >> #ui-datepicker-div div a:fi
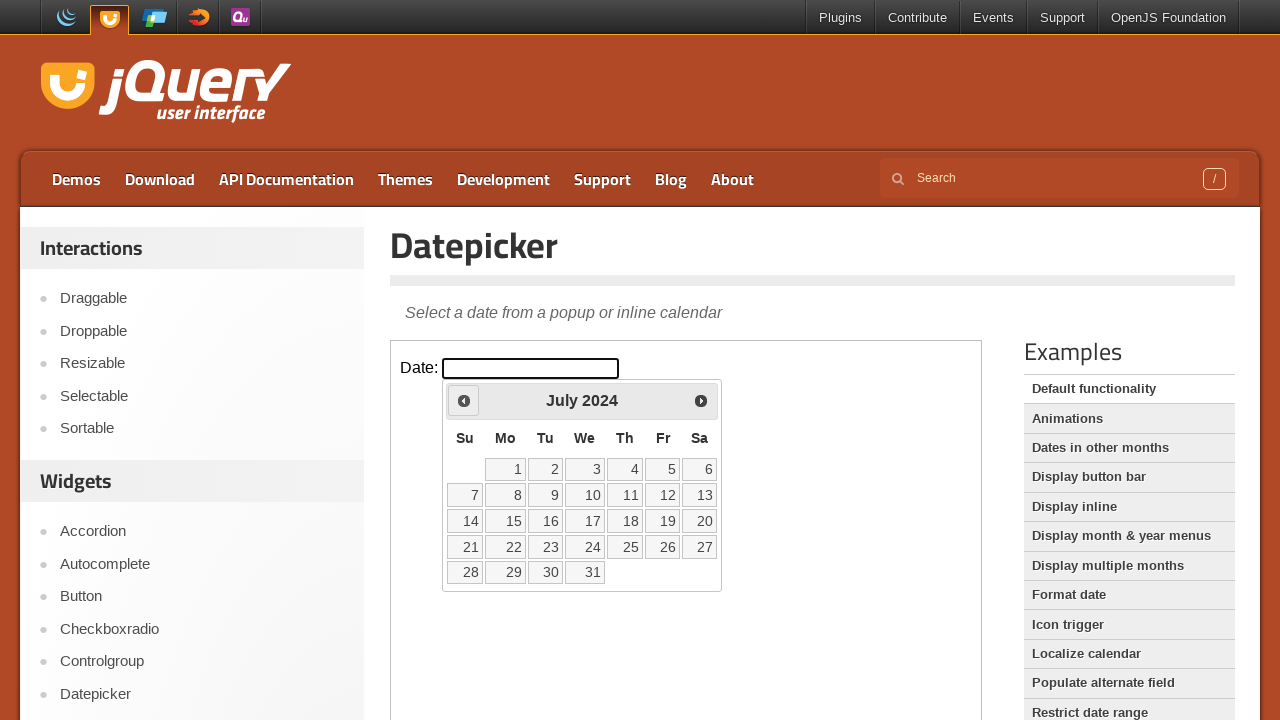

Waited 300ms for calendar to update
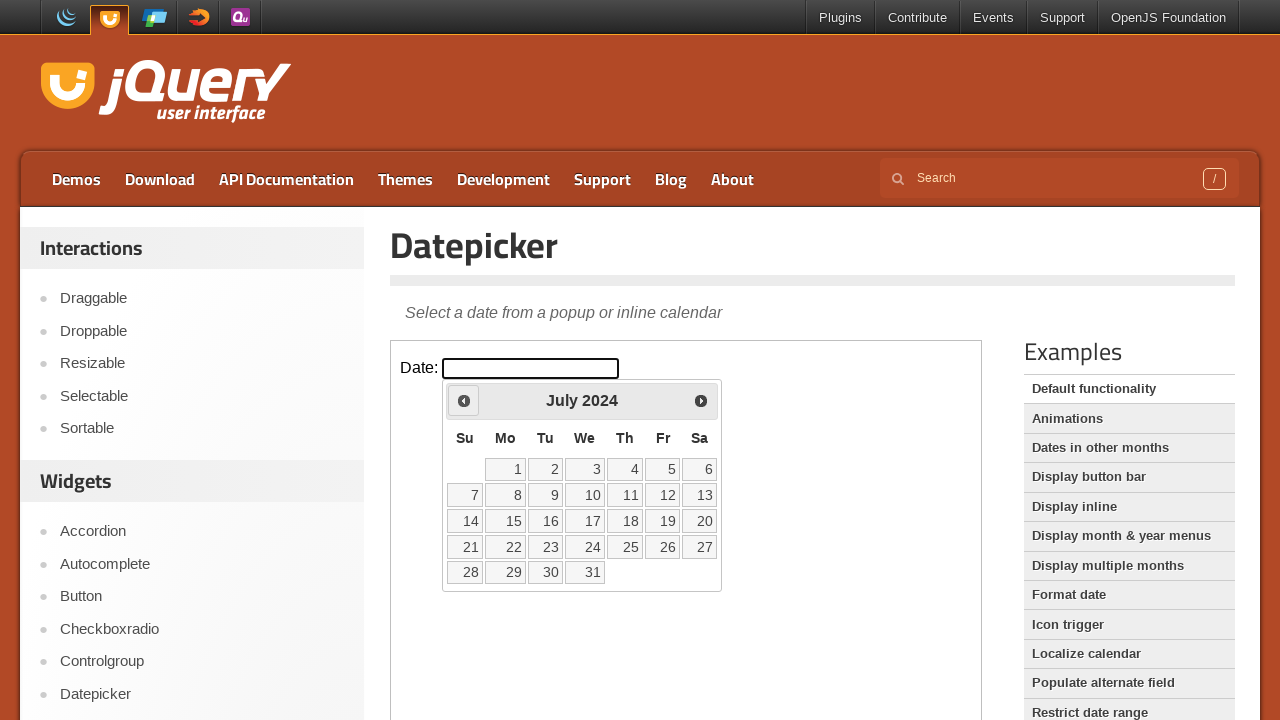

Checked current calendar month: July 2024
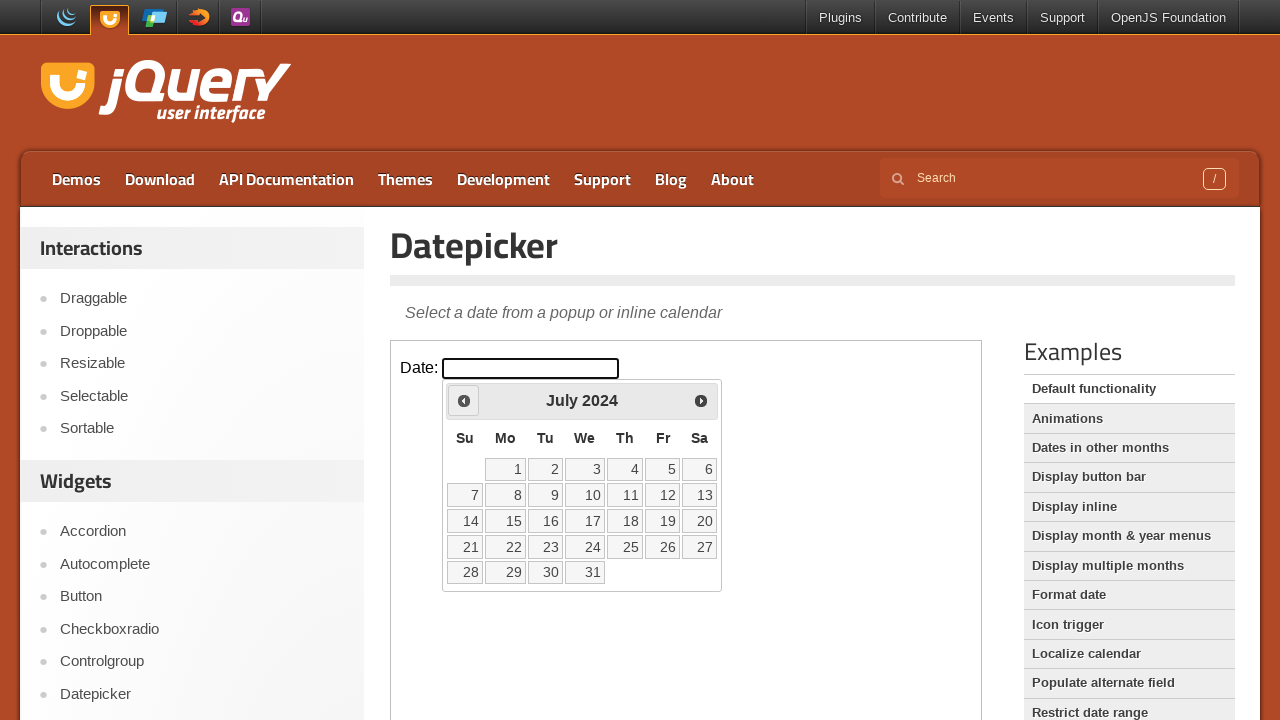

Clicked previous month arrow to navigate backwards at (464, 400) on iframe.demo-frame >> internal:control=enter-frame >> #ui-datepicker-div div a:fi
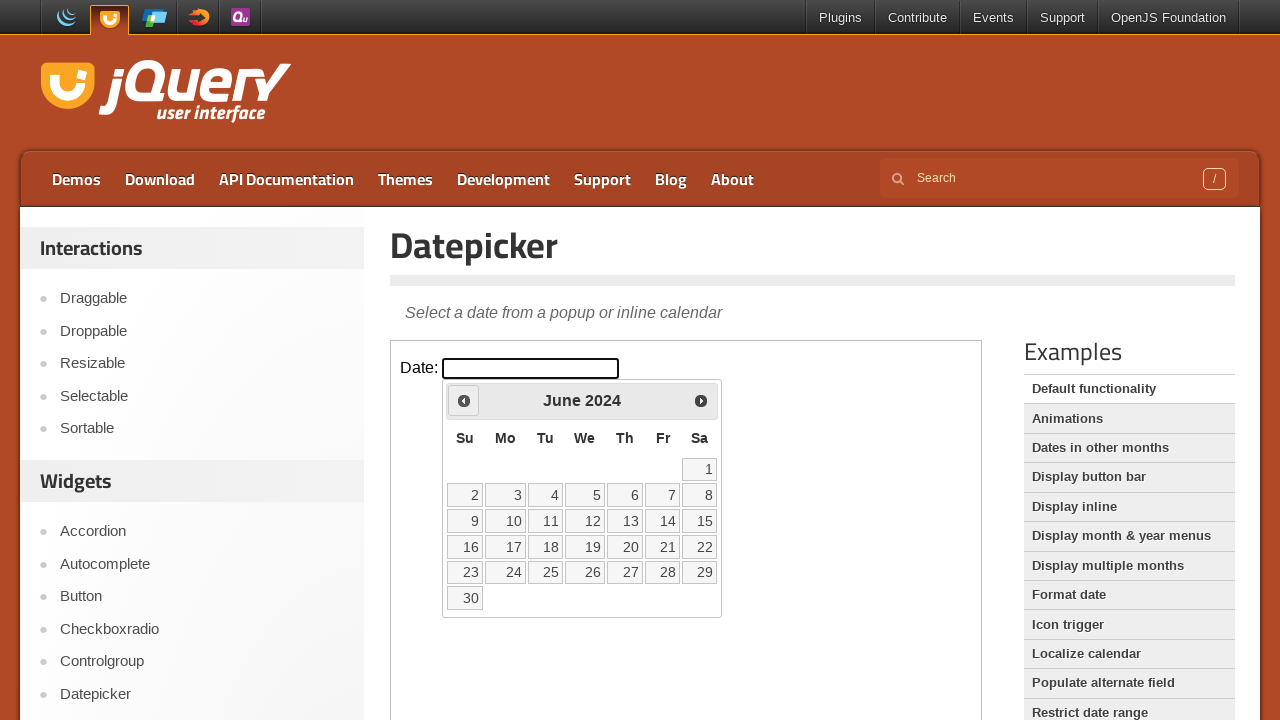

Waited 300ms for calendar to update
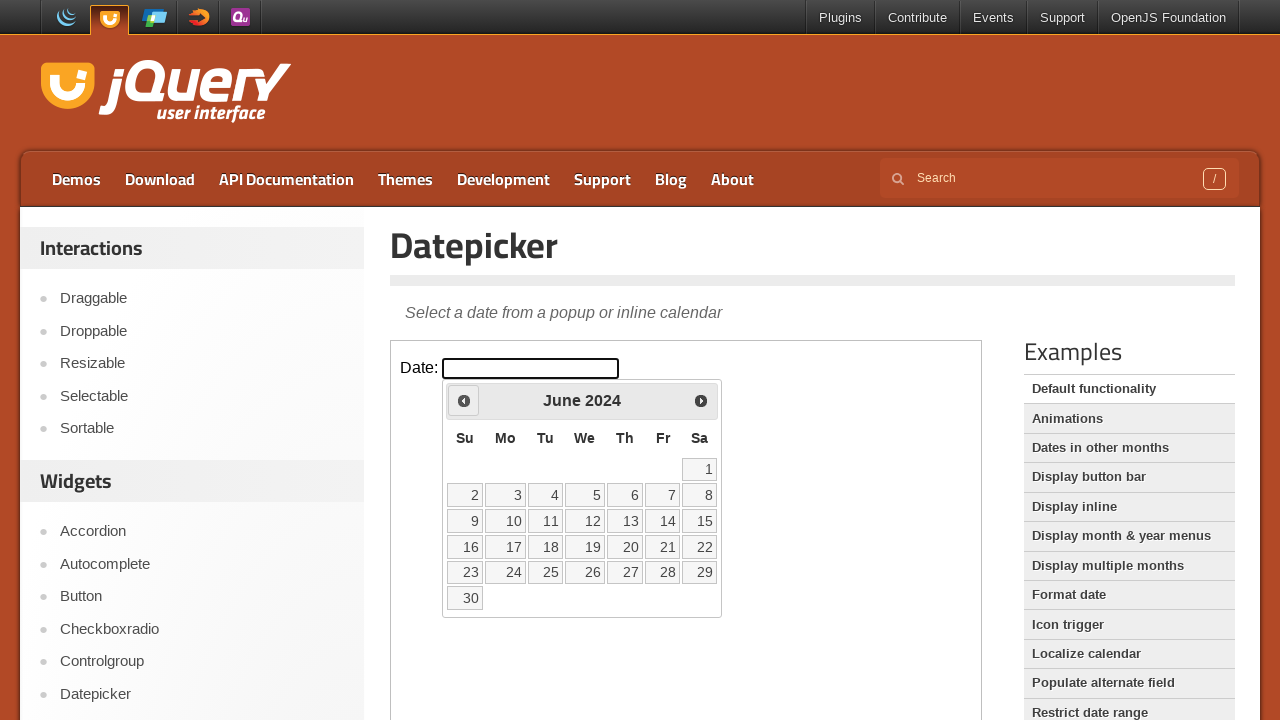

Checked current calendar month: June 2024
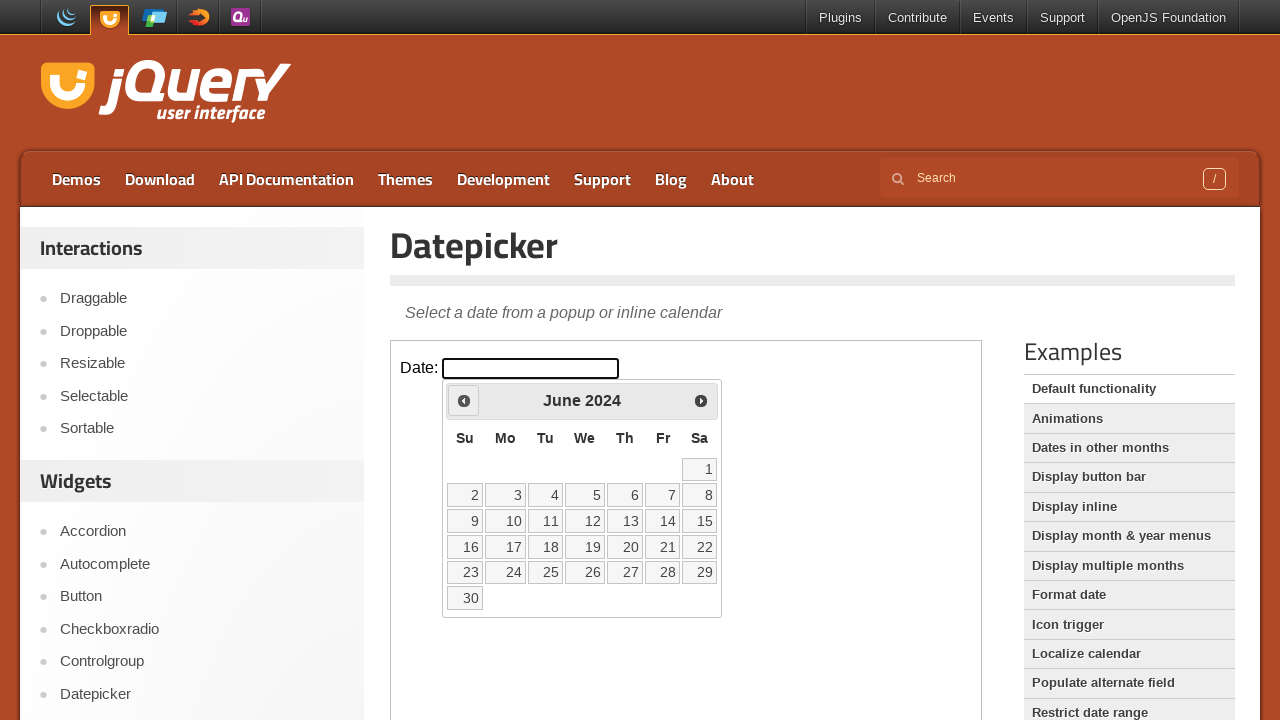

Clicked previous month arrow to navigate backwards at (464, 400) on iframe.demo-frame >> internal:control=enter-frame >> #ui-datepicker-div div a:fi
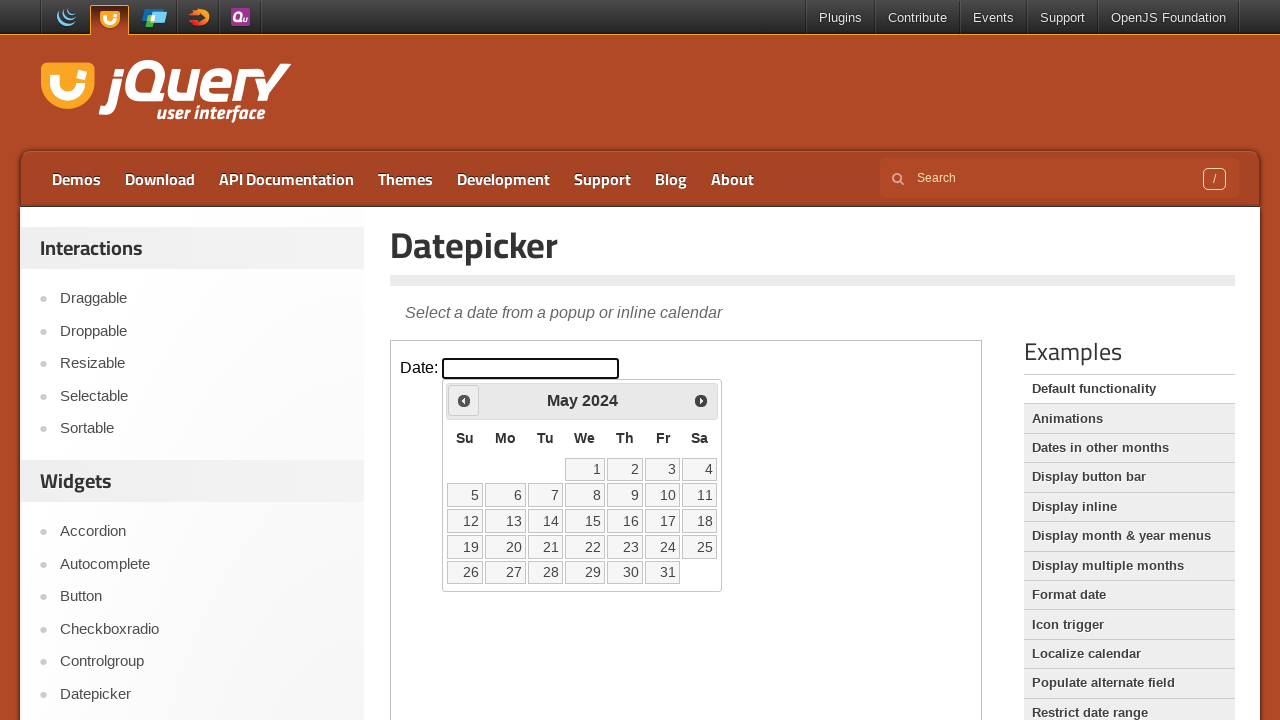

Waited 300ms for calendar to update
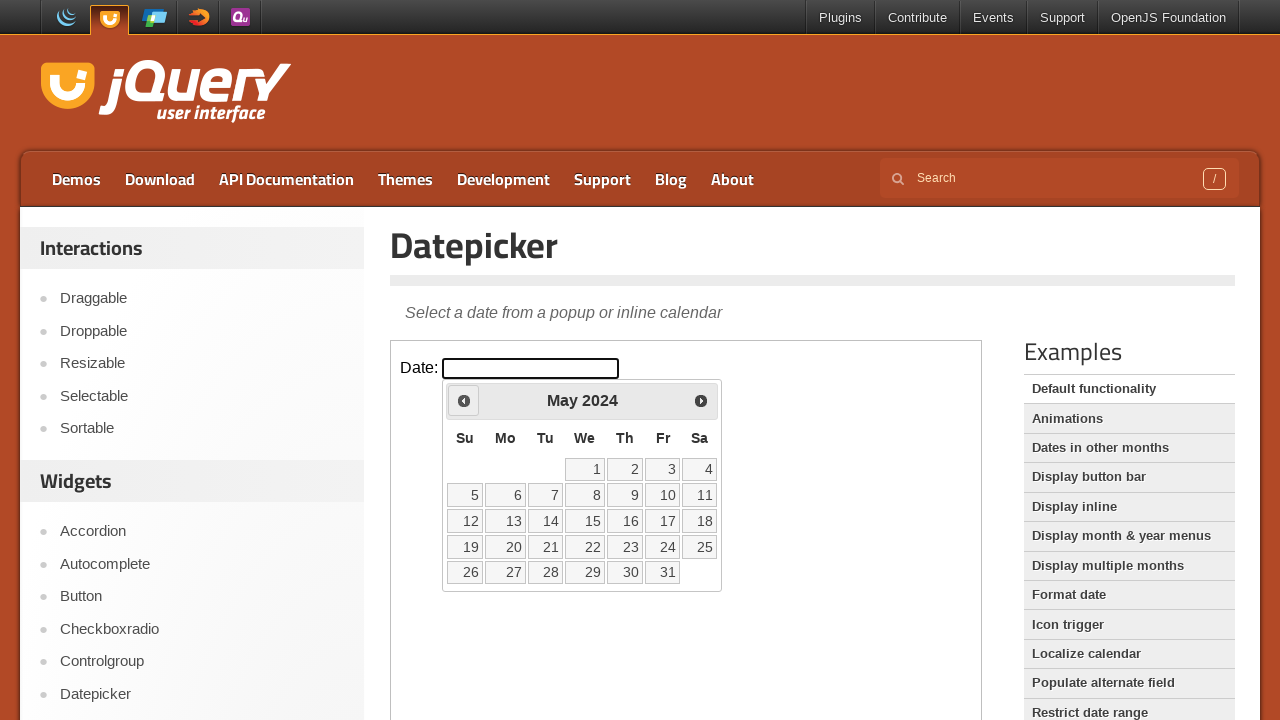

Checked current calendar month: May 2024
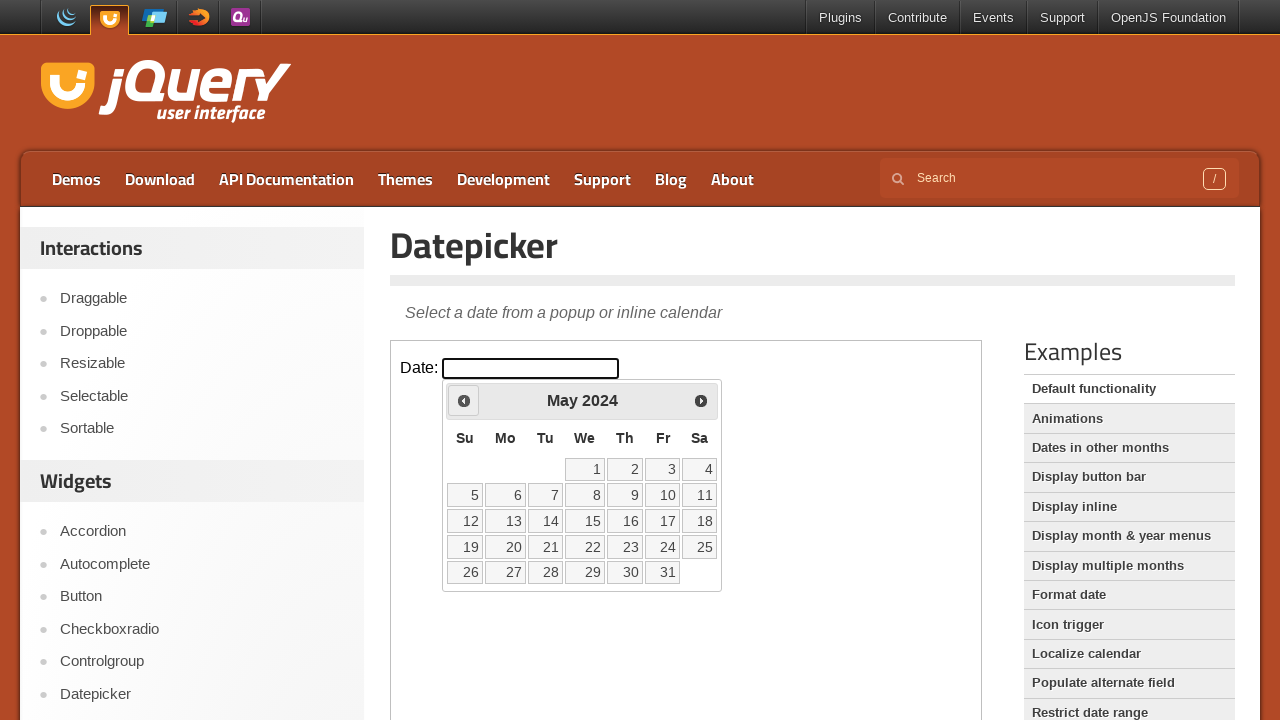

Clicked previous month arrow to navigate backwards at (464, 400) on iframe.demo-frame >> internal:control=enter-frame >> #ui-datepicker-div div a:fi
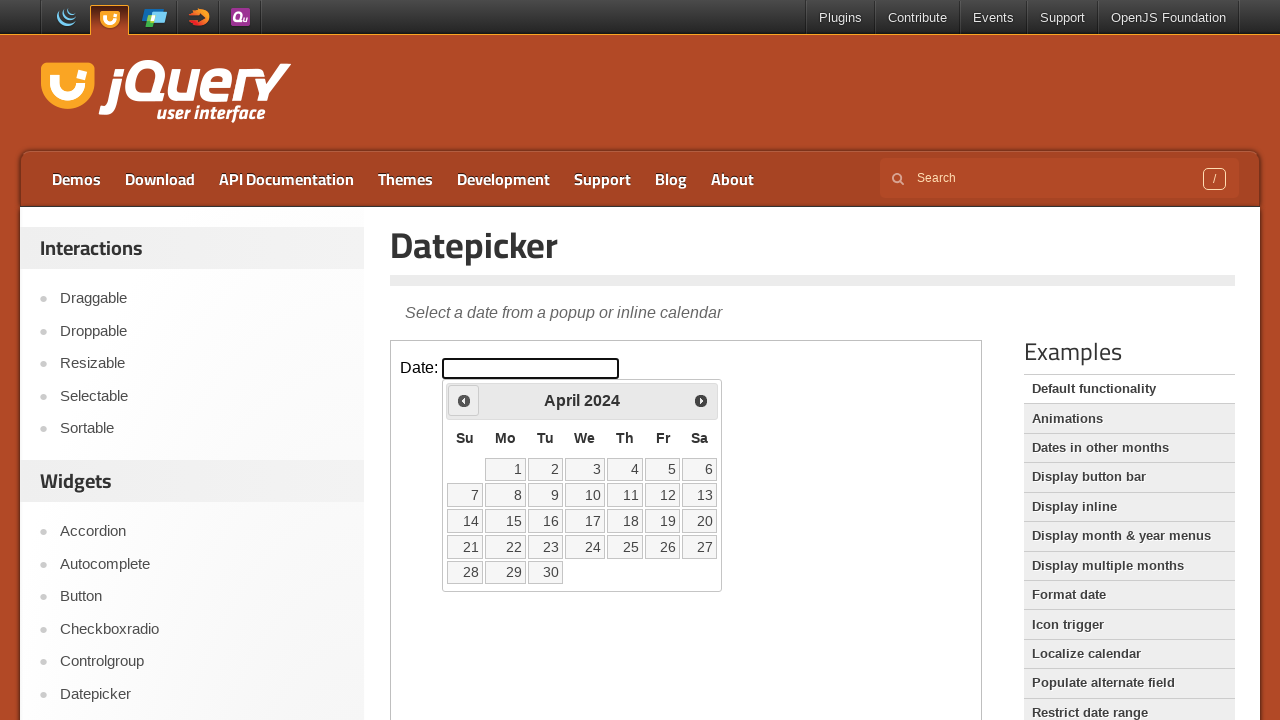

Waited 300ms for calendar to update
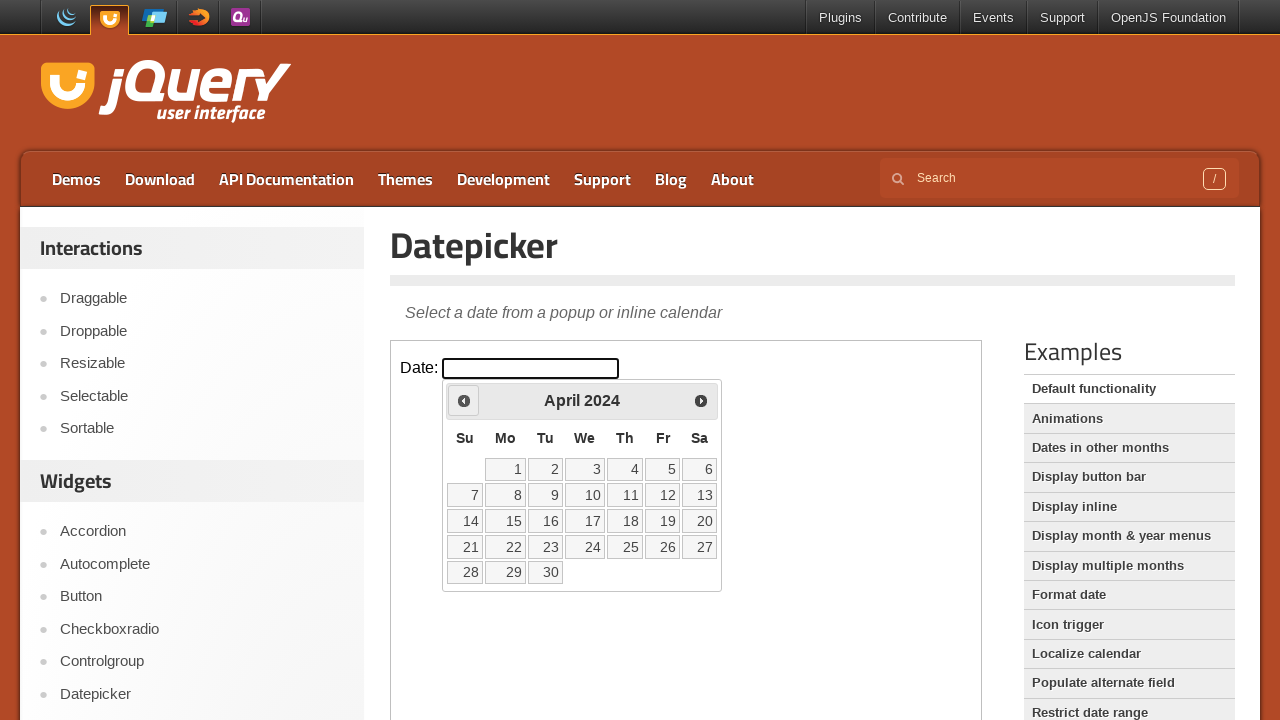

Checked current calendar month: April 2024
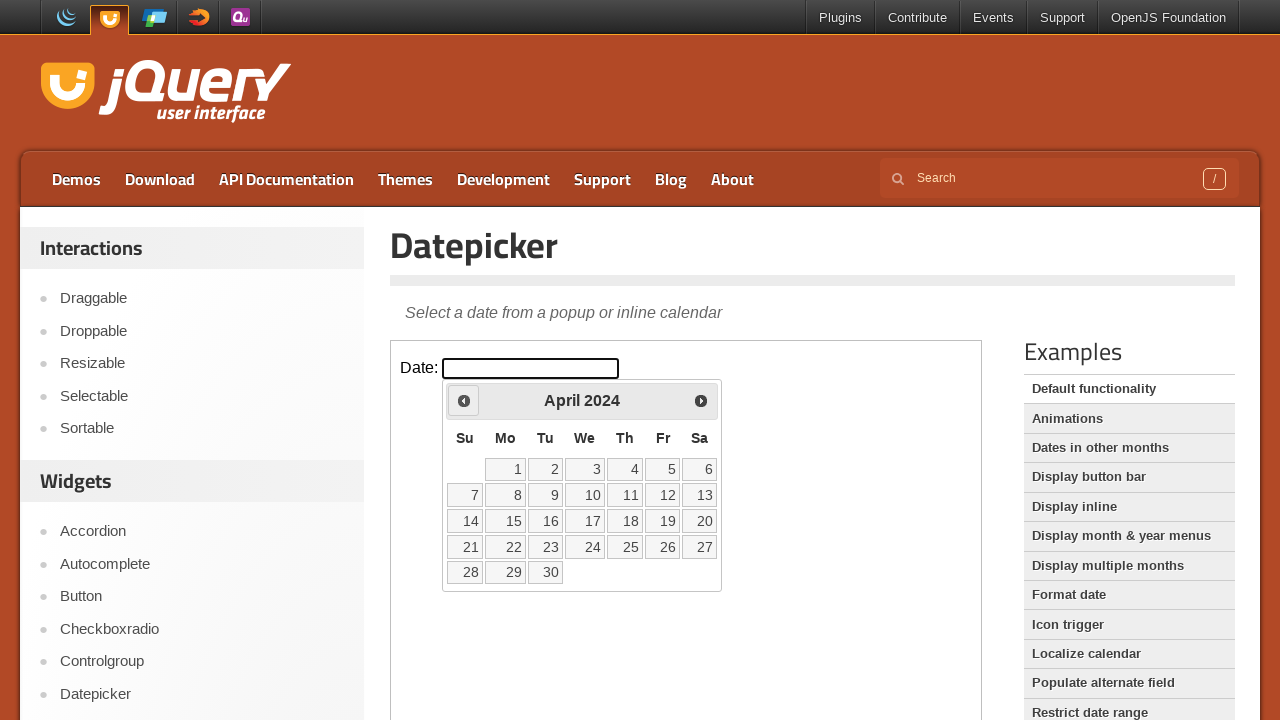

Clicked previous month arrow to navigate backwards at (464, 400) on iframe.demo-frame >> internal:control=enter-frame >> #ui-datepicker-div div a:fi
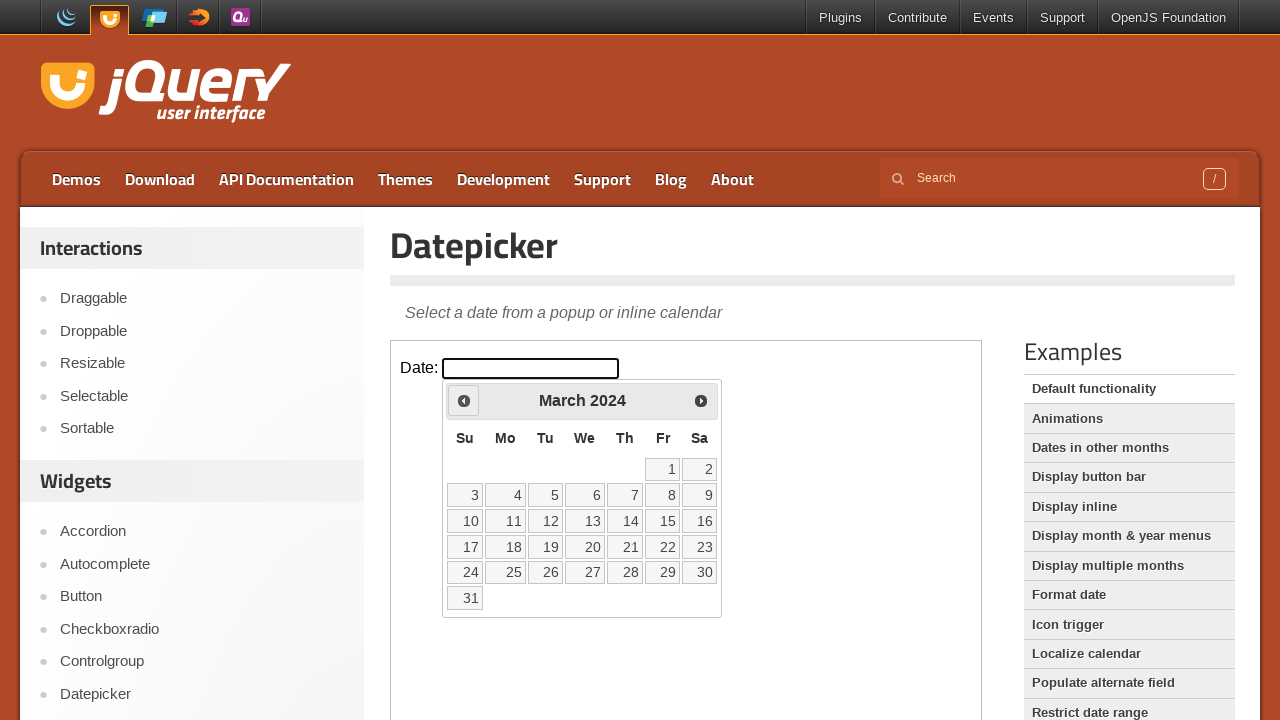

Waited 300ms for calendar to update
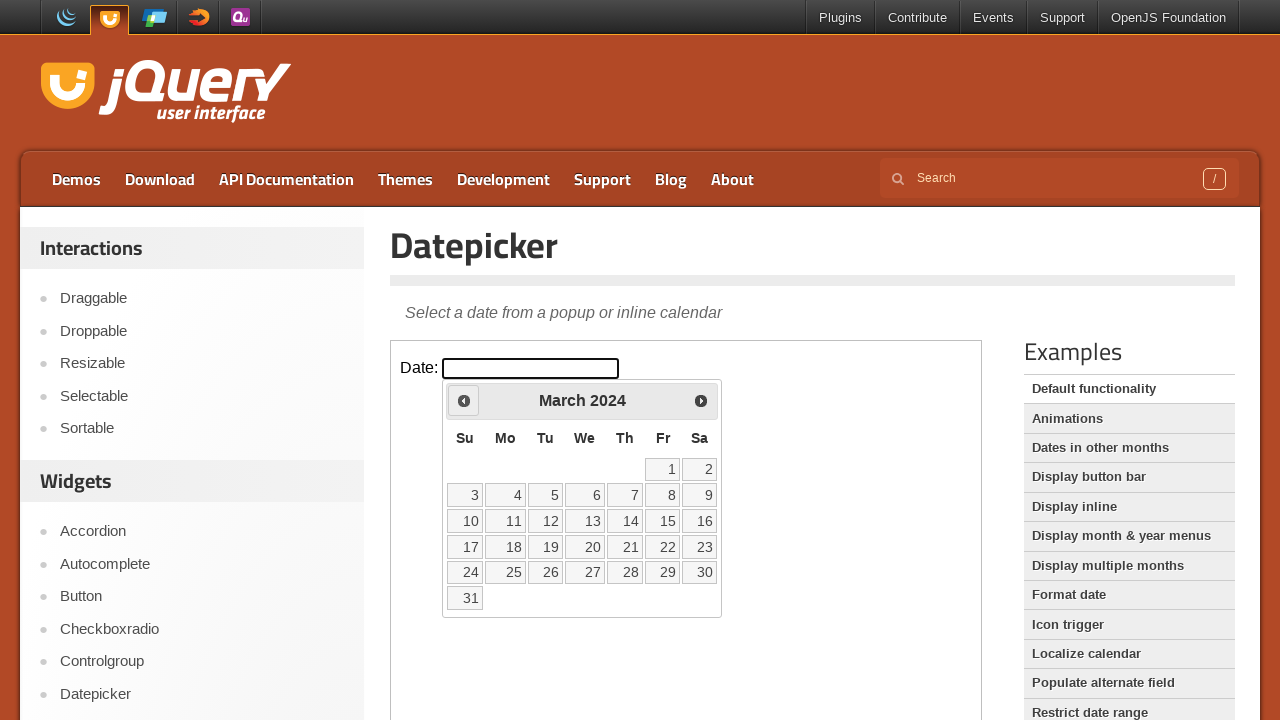

Checked current calendar month: March 2024
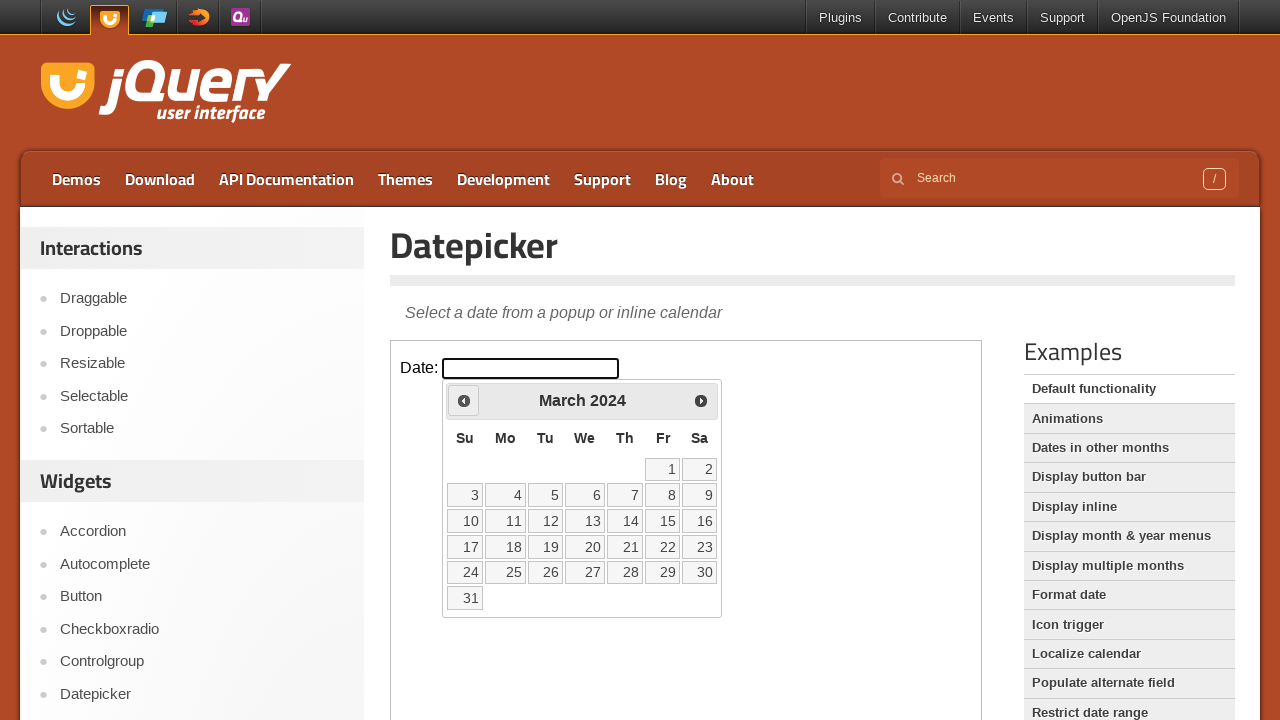

Clicked previous month arrow to navigate backwards at (464, 400) on iframe.demo-frame >> internal:control=enter-frame >> #ui-datepicker-div div a:fi
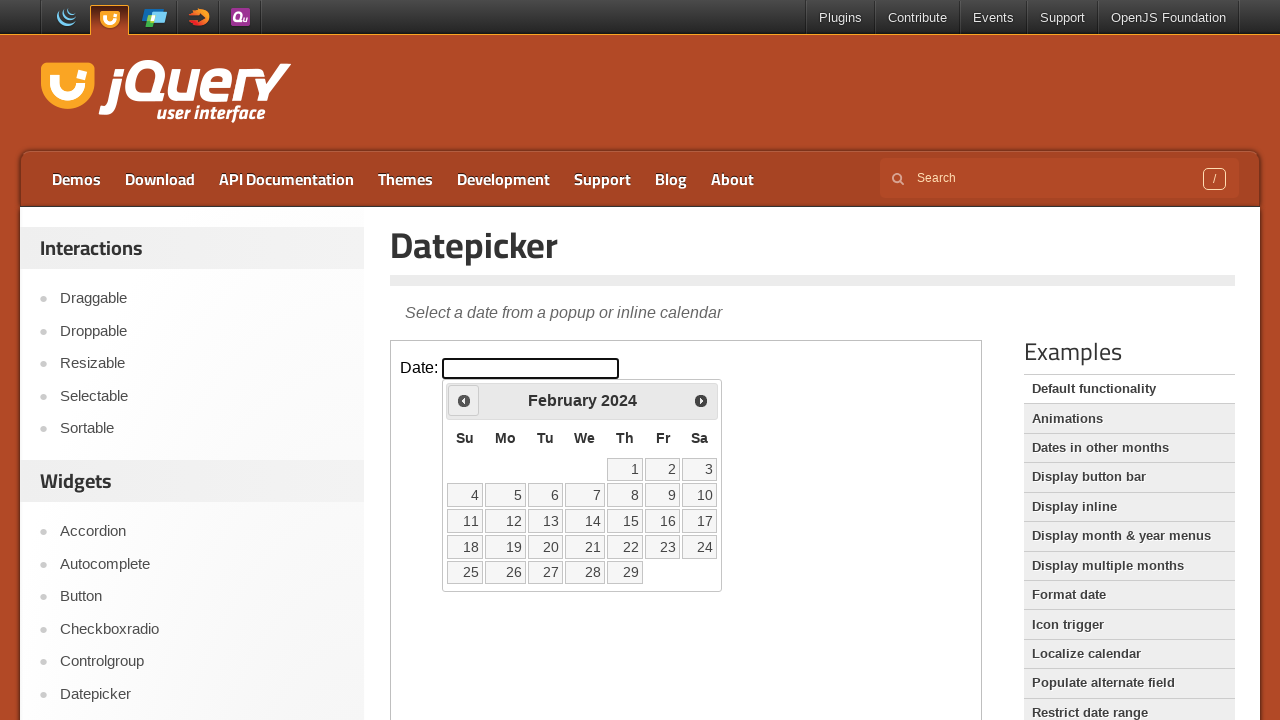

Waited 300ms for calendar to update
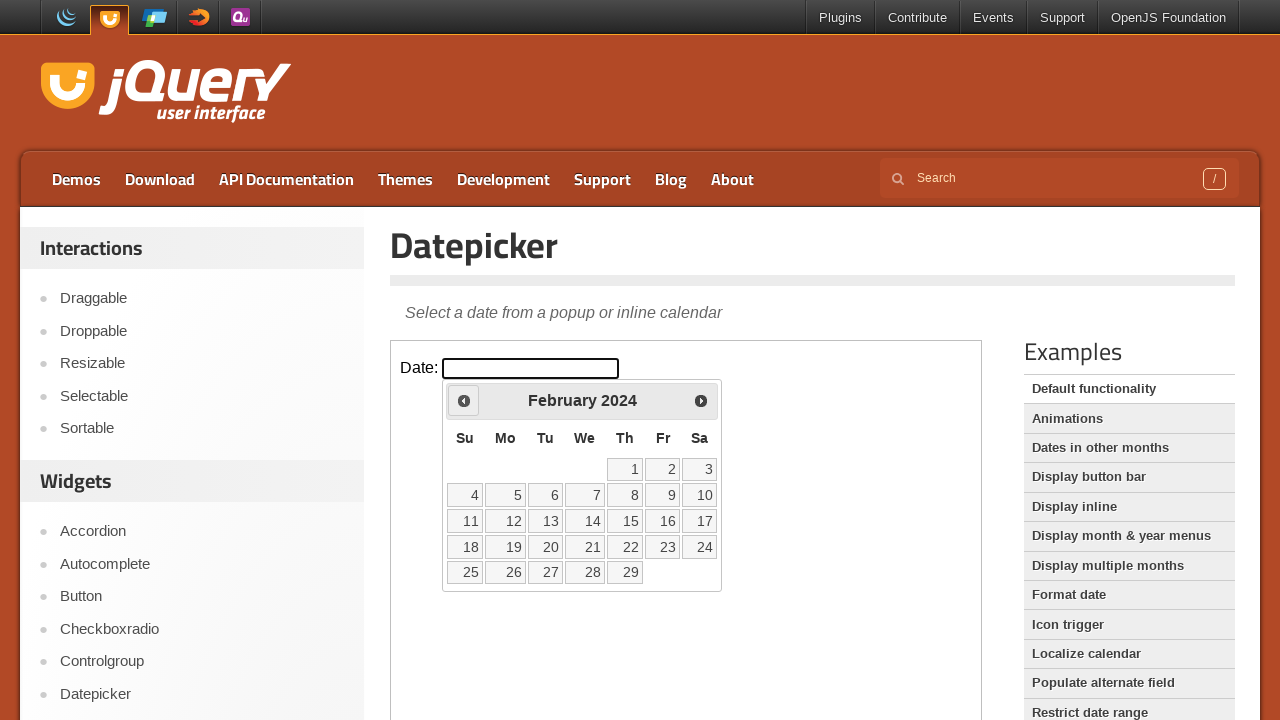

Checked current calendar month: February 2024
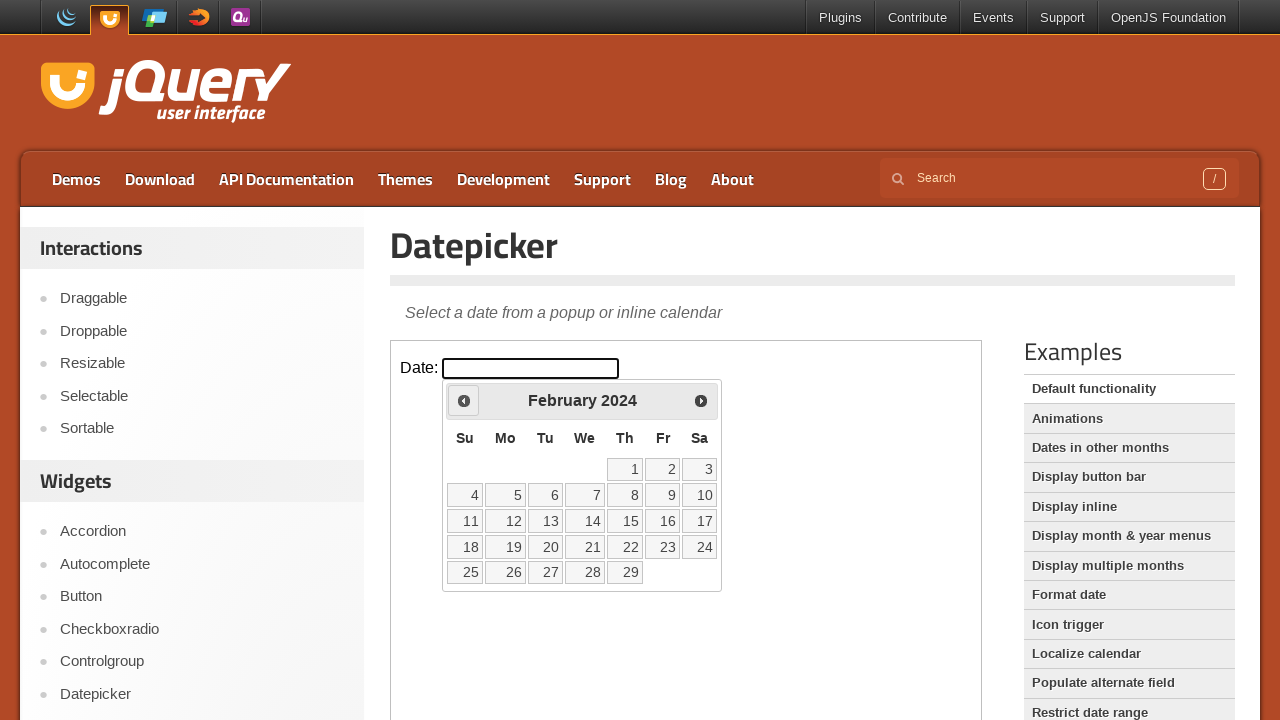

Clicked previous month arrow to navigate backwards at (464, 400) on iframe.demo-frame >> internal:control=enter-frame >> #ui-datepicker-div div a:fi
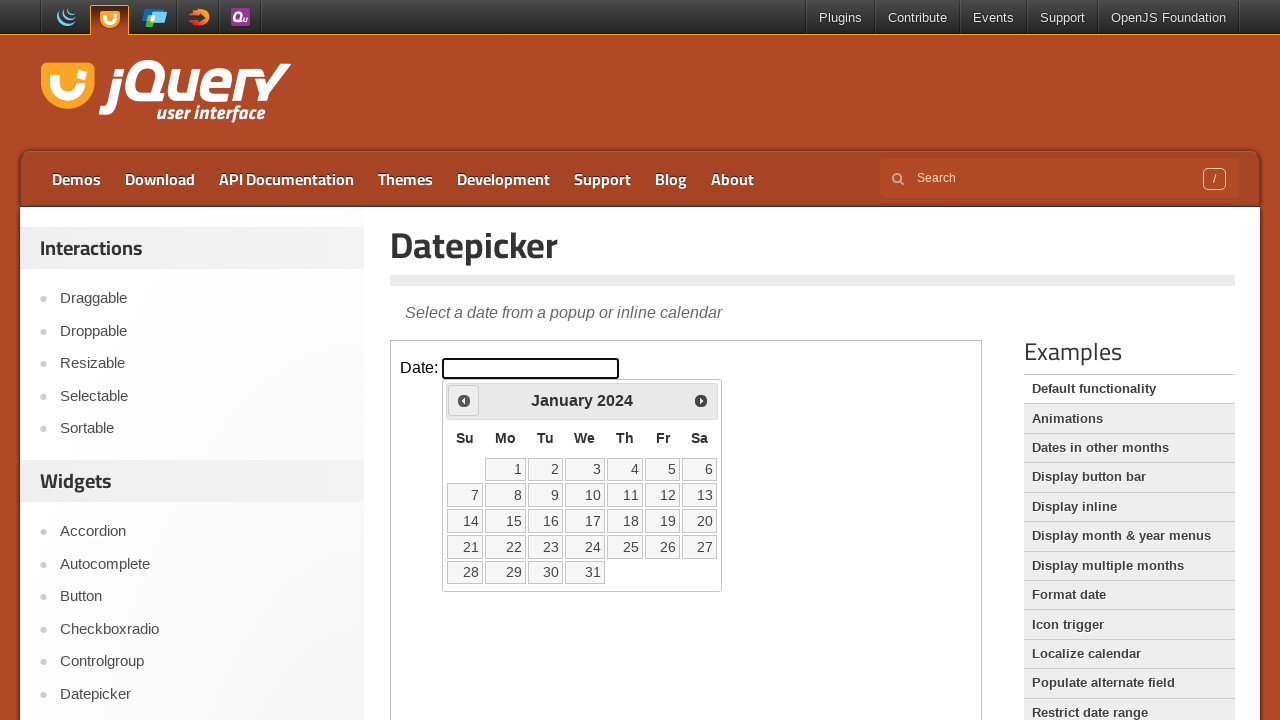

Waited 300ms for calendar to update
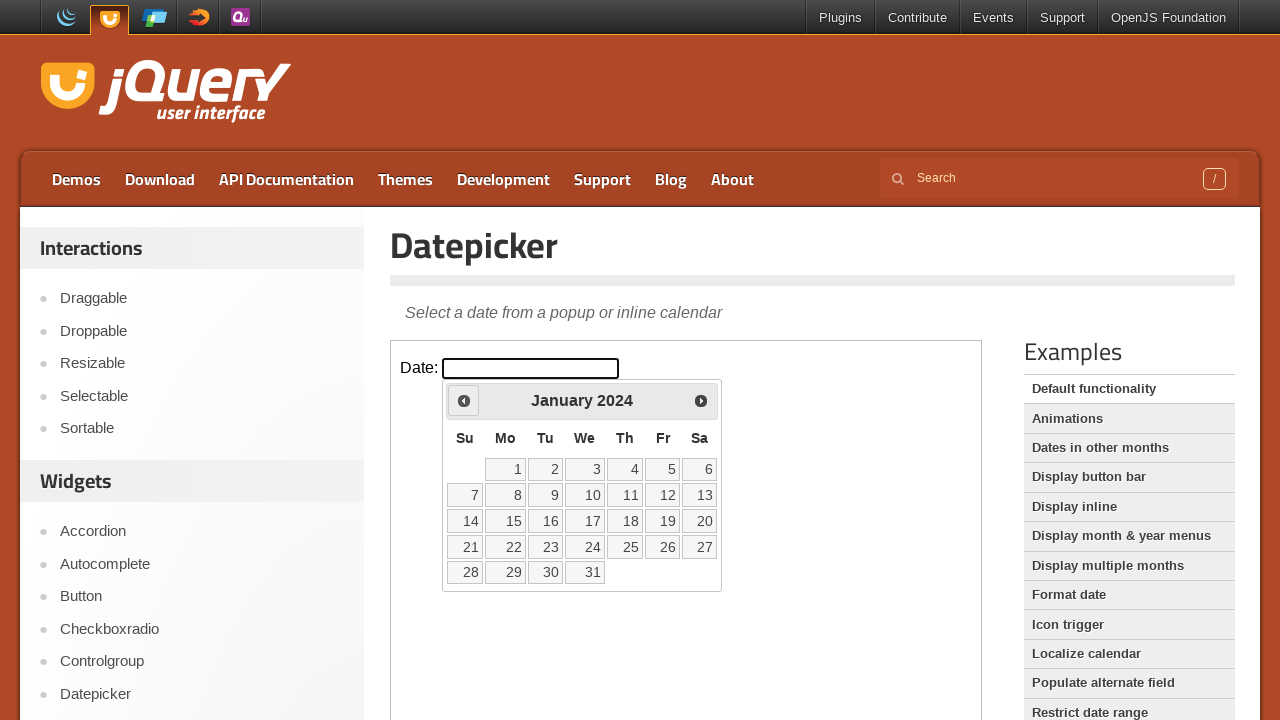

Checked current calendar month: January 2024
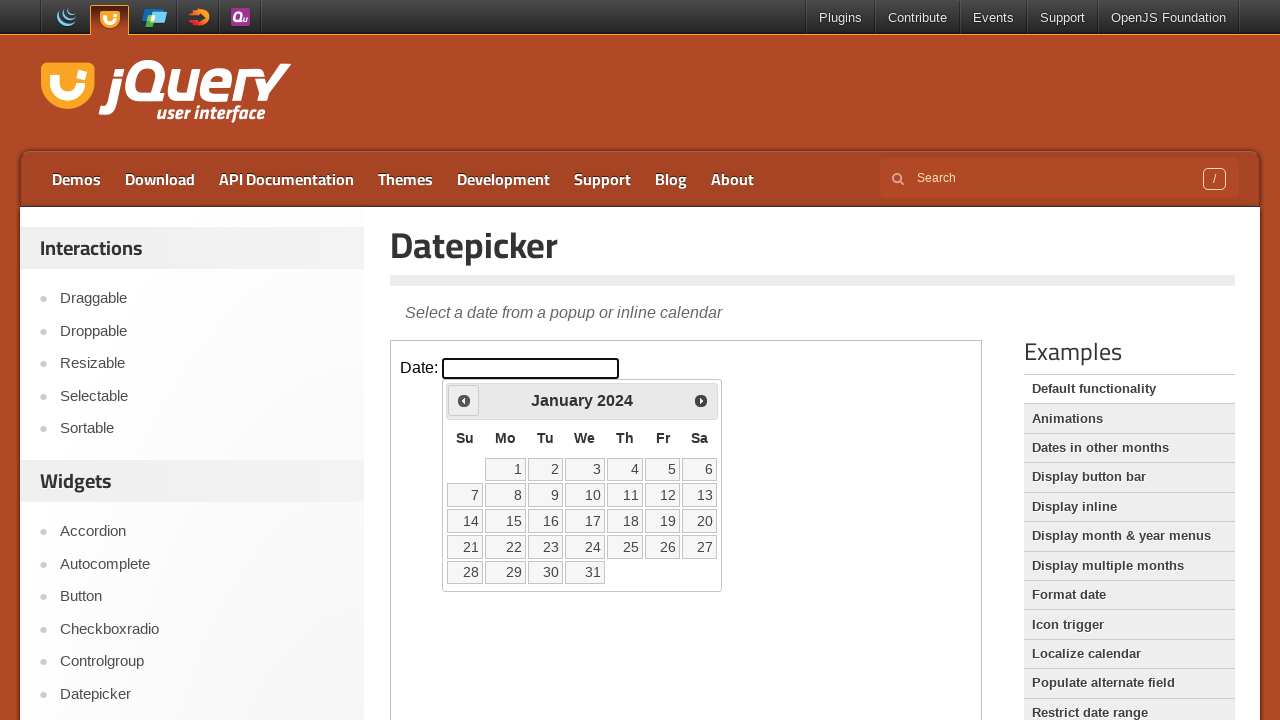

Clicked previous month arrow to navigate backwards at (464, 400) on iframe.demo-frame >> internal:control=enter-frame >> #ui-datepicker-div div a:fi
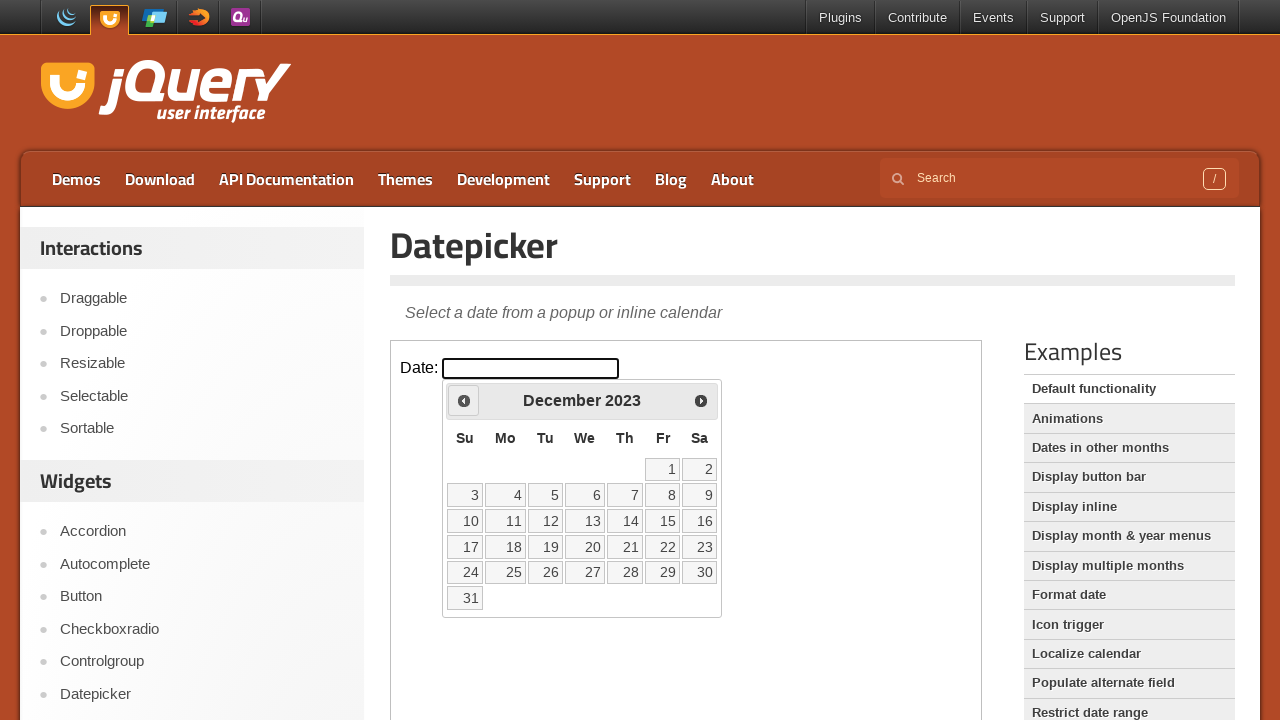

Waited 300ms for calendar to update
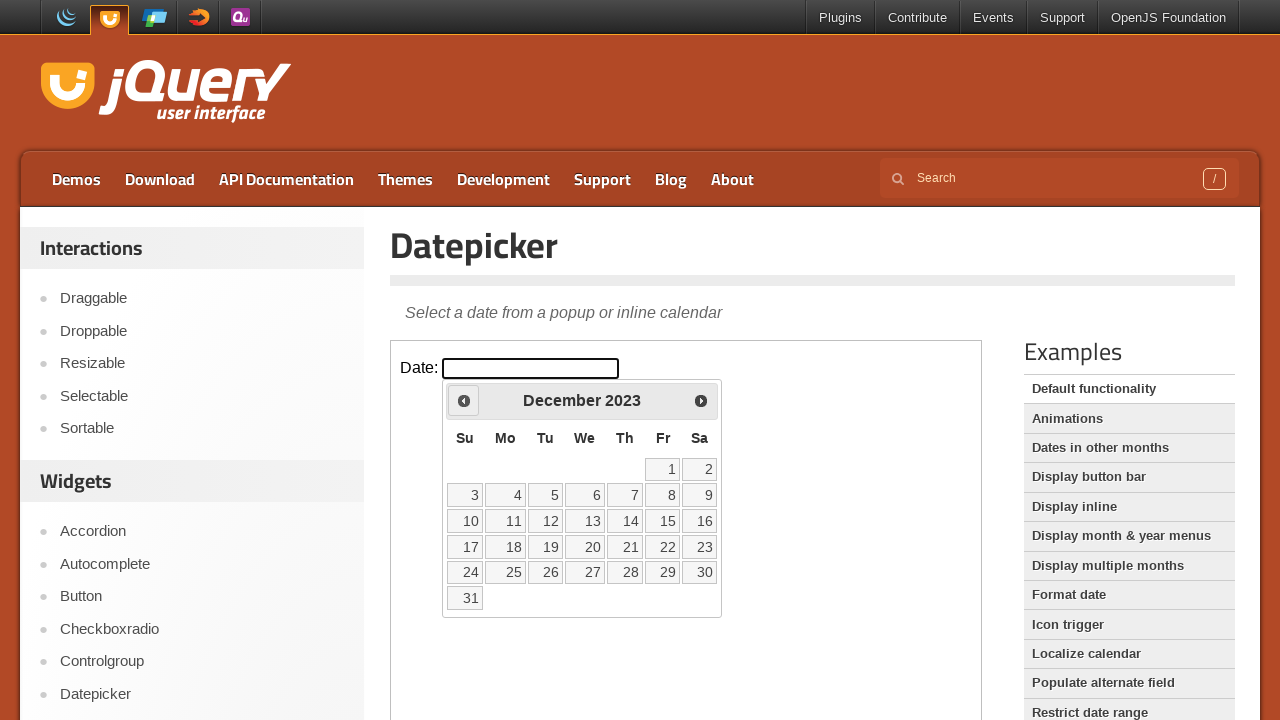

Checked current calendar month: December 2023
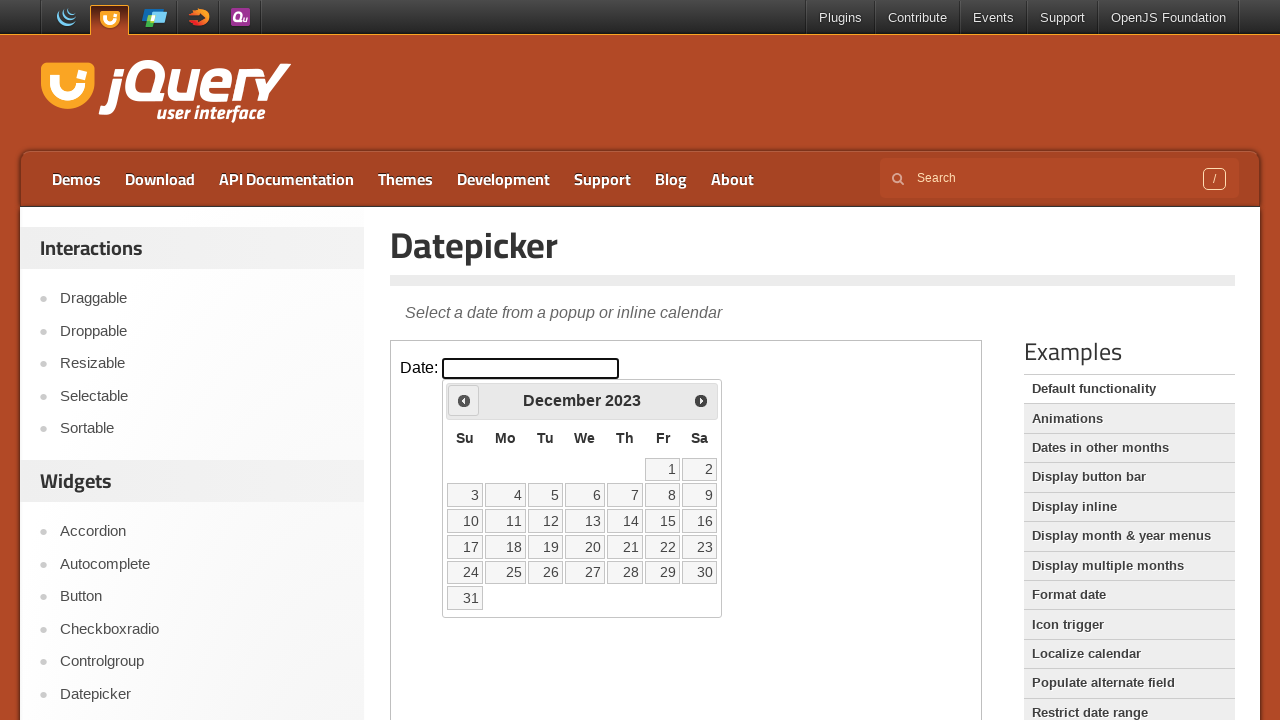

Clicked previous month arrow to navigate backwards at (464, 400) on iframe.demo-frame >> internal:control=enter-frame >> #ui-datepicker-div div a:fi
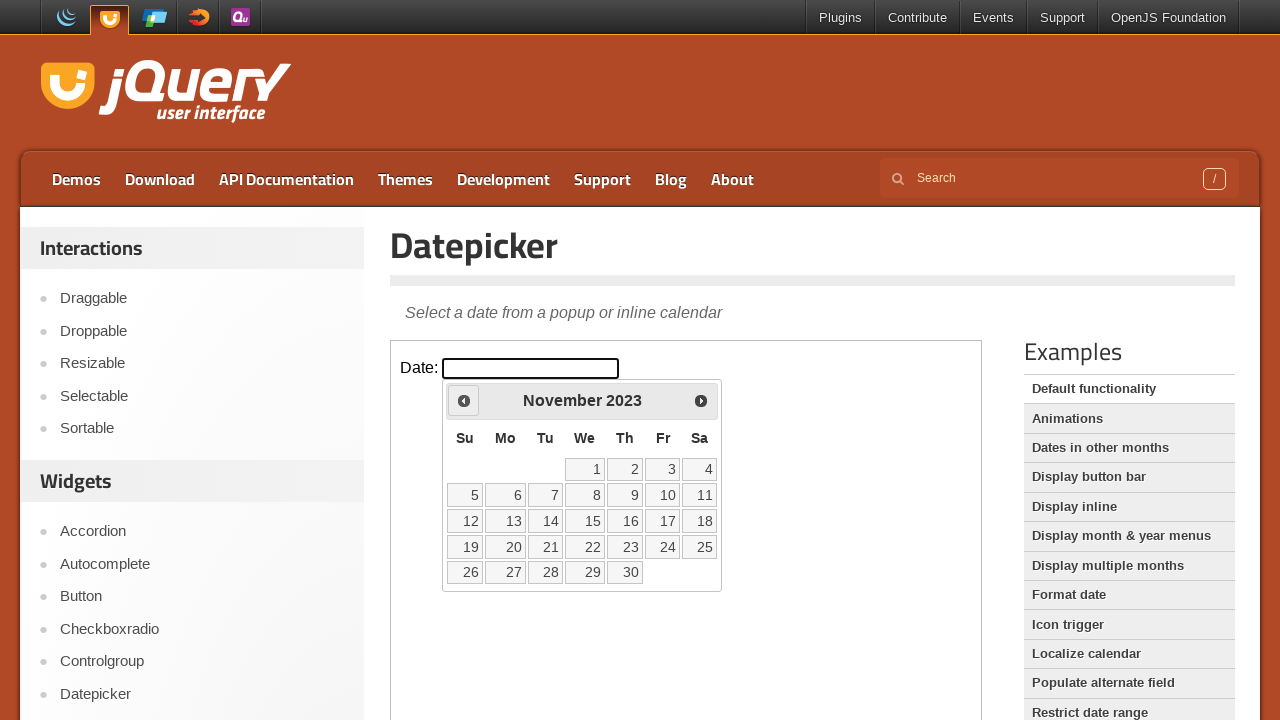

Waited 300ms for calendar to update
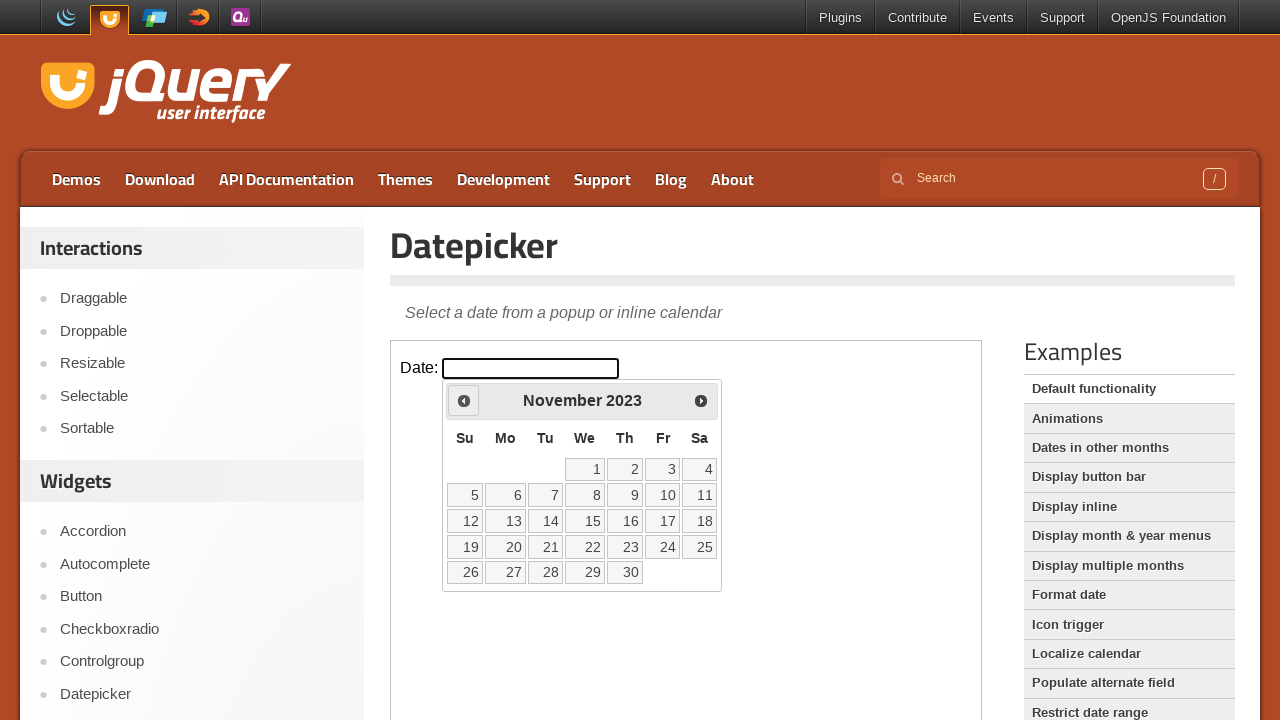

Checked current calendar month: November 2023
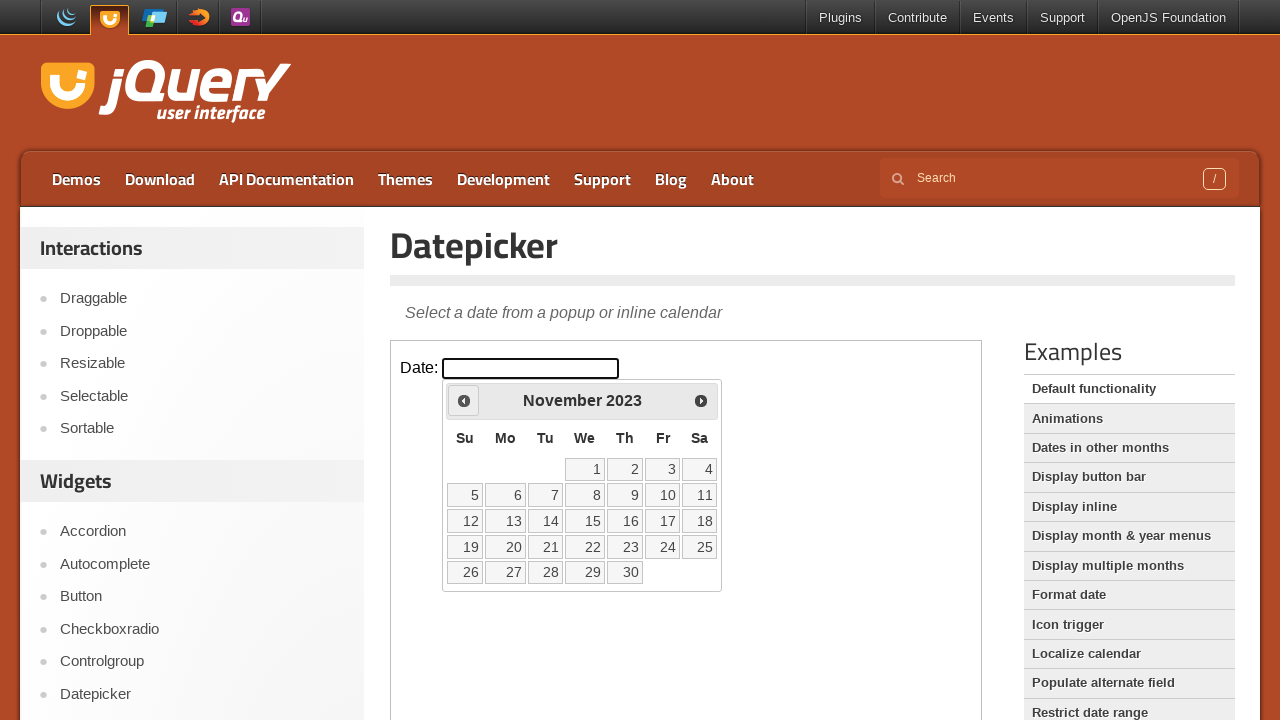

Clicked previous month arrow to navigate backwards at (464, 400) on iframe.demo-frame >> internal:control=enter-frame >> #ui-datepicker-div div a:fi
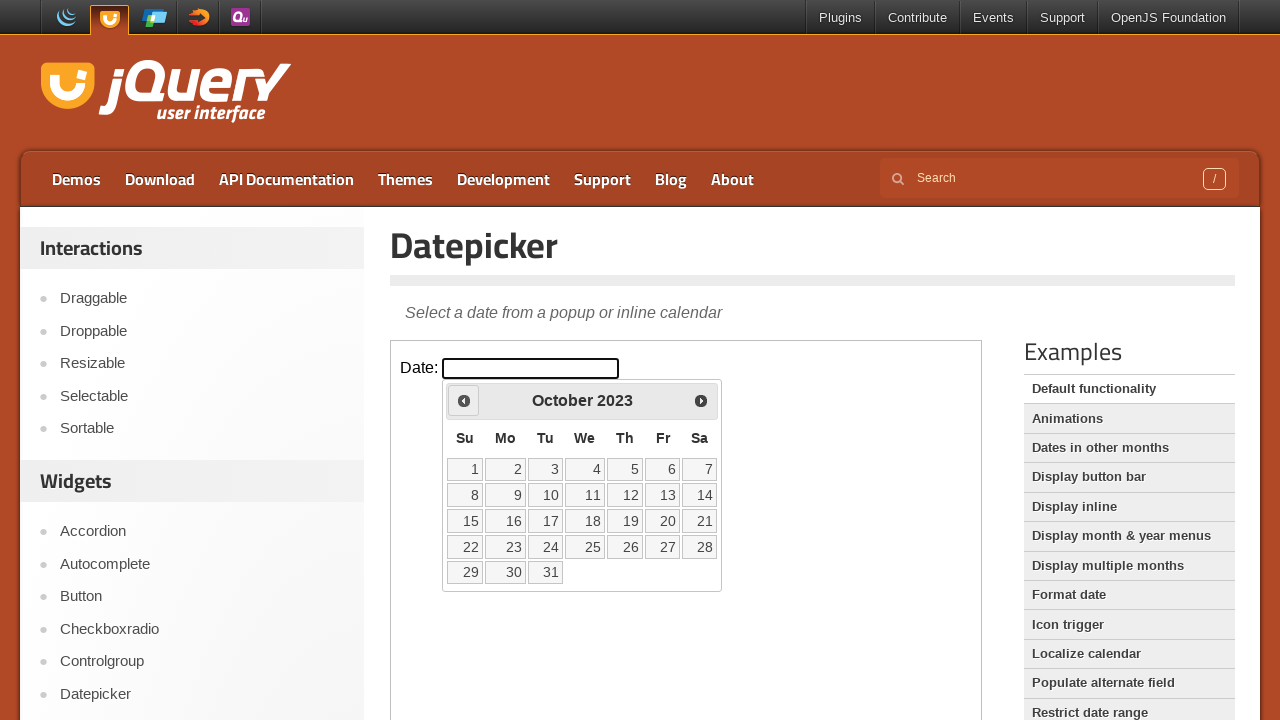

Waited 300ms for calendar to update
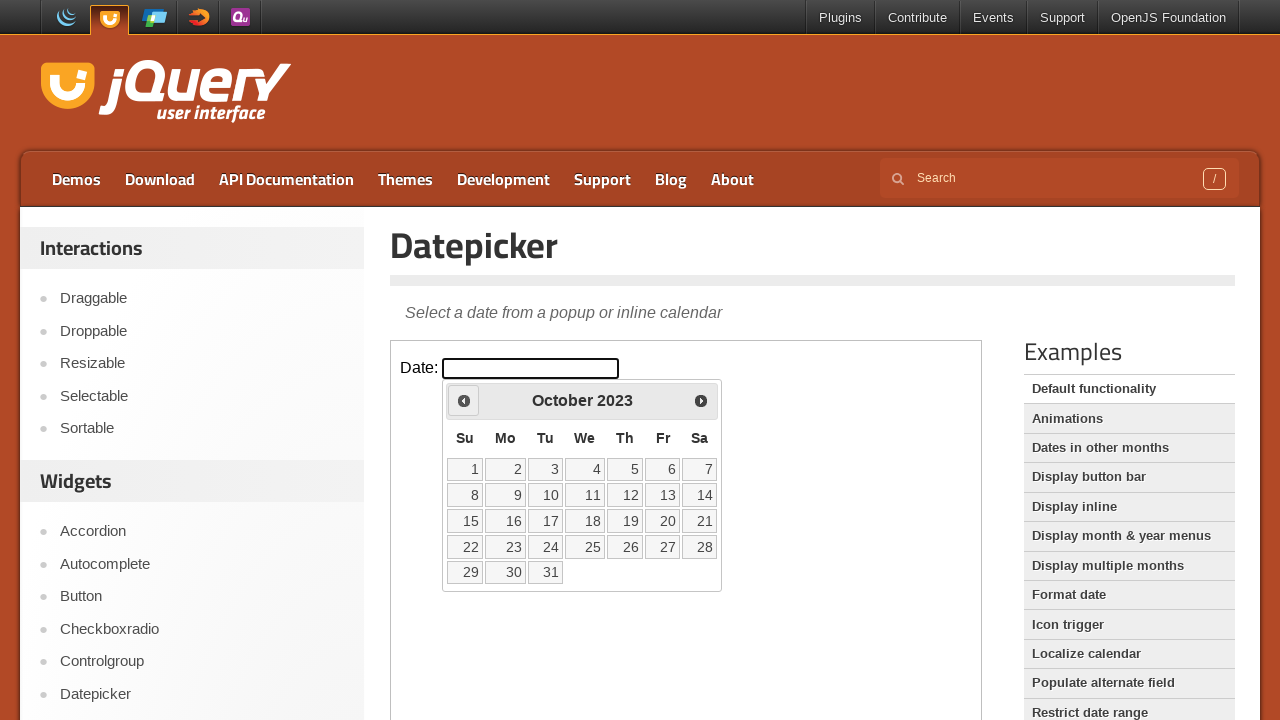

Checked current calendar month: October 2023
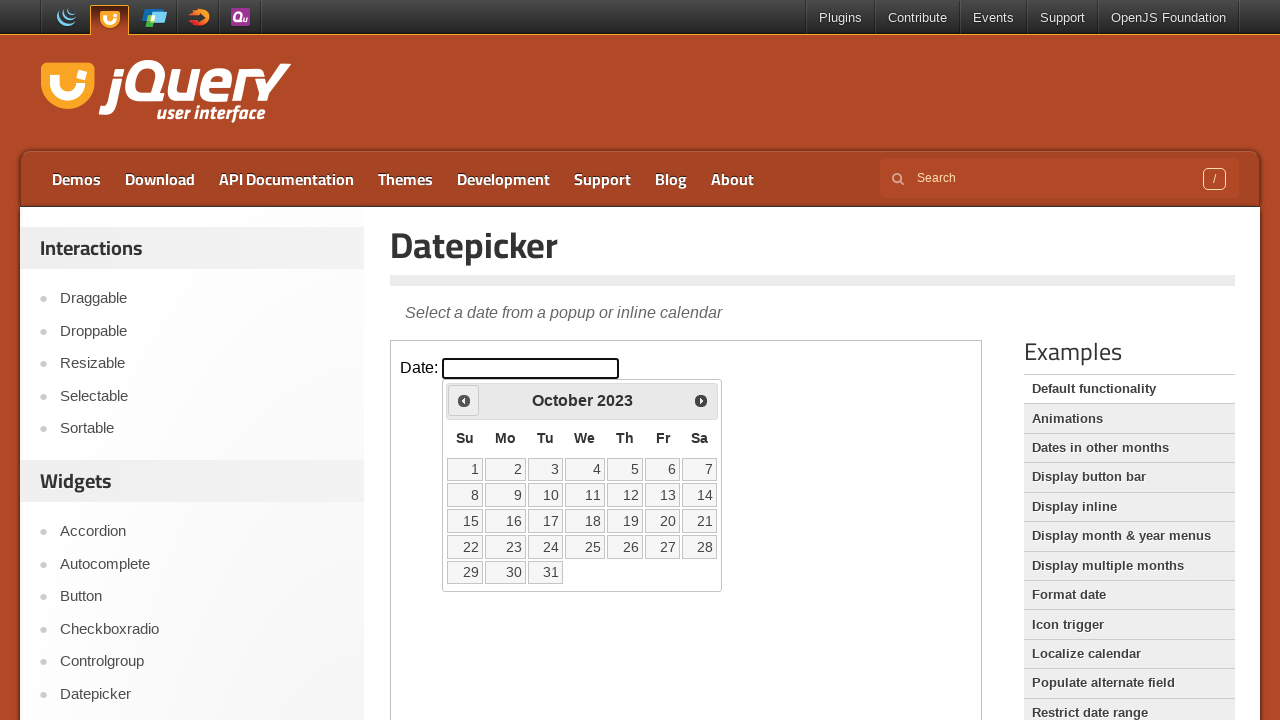

Clicked previous month arrow to navigate backwards at (464, 400) on iframe.demo-frame >> internal:control=enter-frame >> #ui-datepicker-div div a:fi
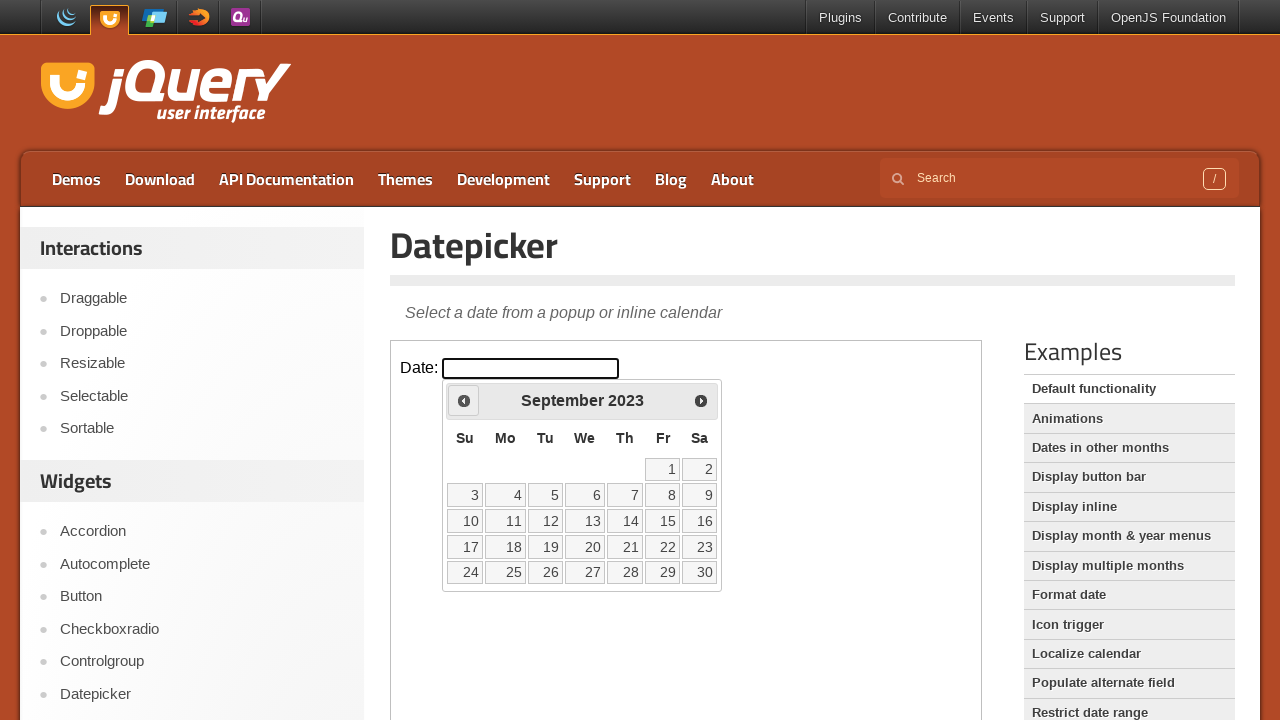

Waited 300ms for calendar to update
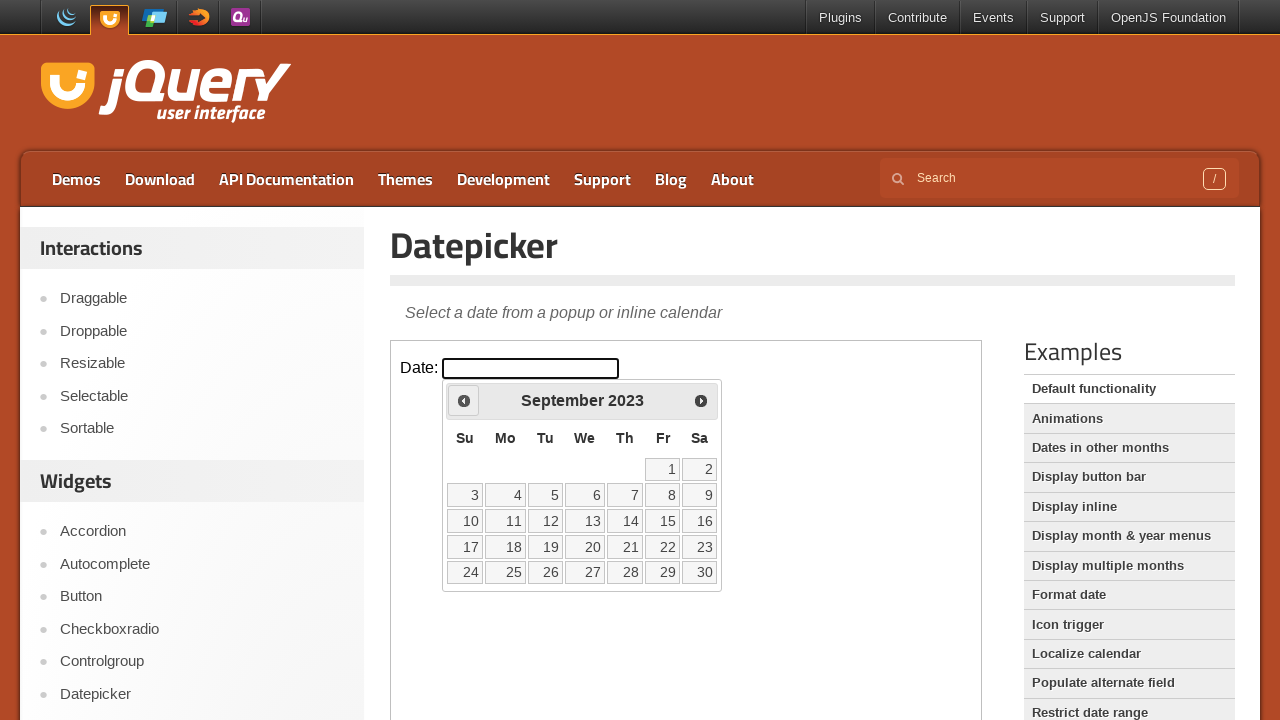

Checked current calendar month: September 2023
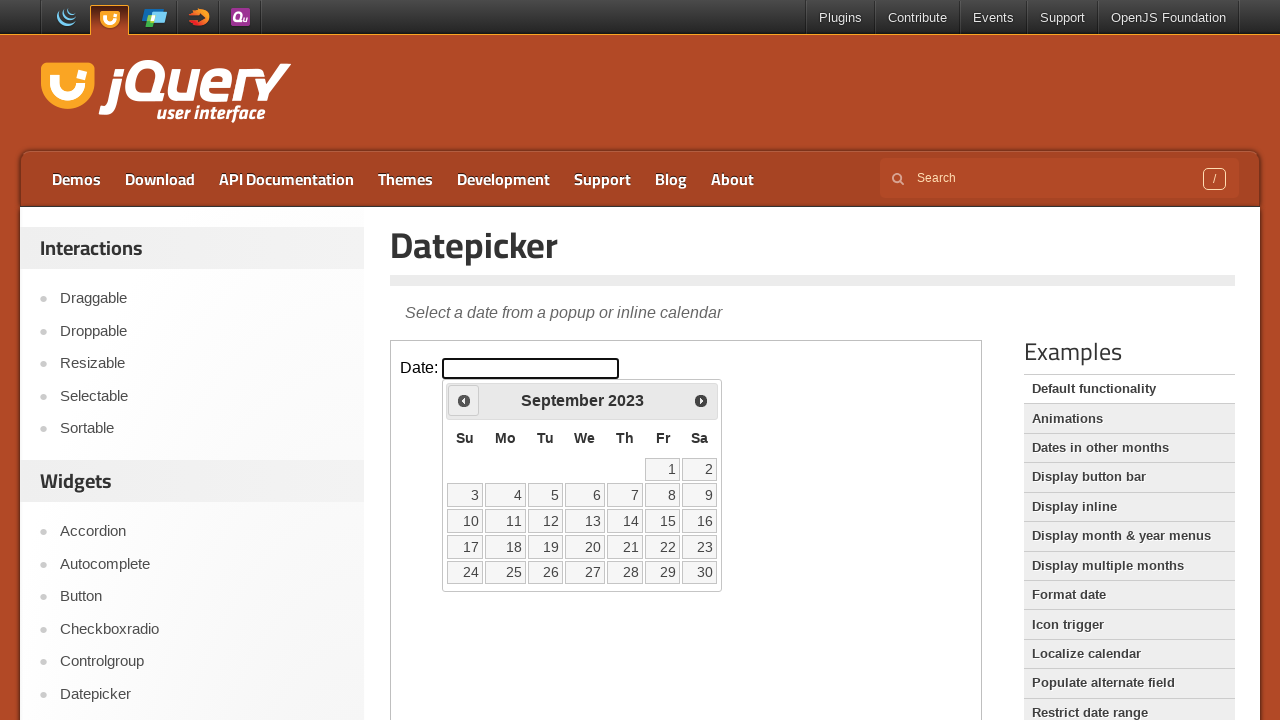

Clicked previous month arrow to navigate backwards at (464, 400) on iframe.demo-frame >> internal:control=enter-frame >> #ui-datepicker-div div a:fi
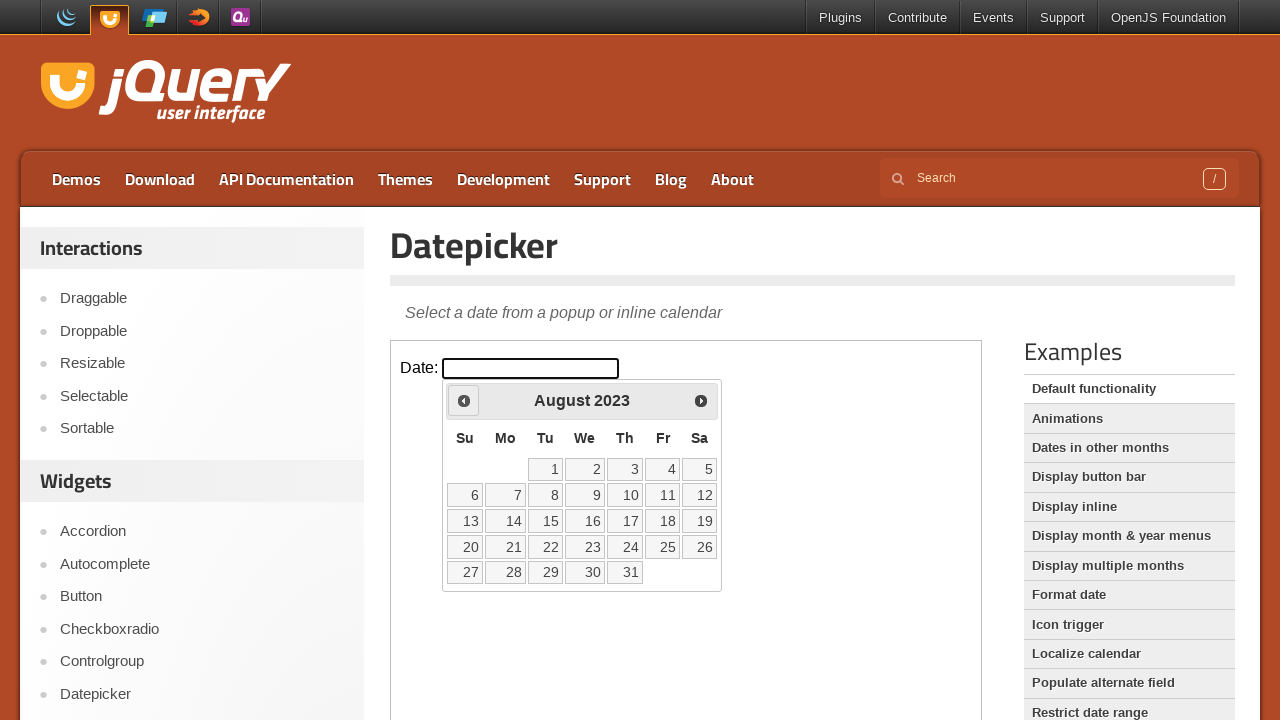

Waited 300ms for calendar to update
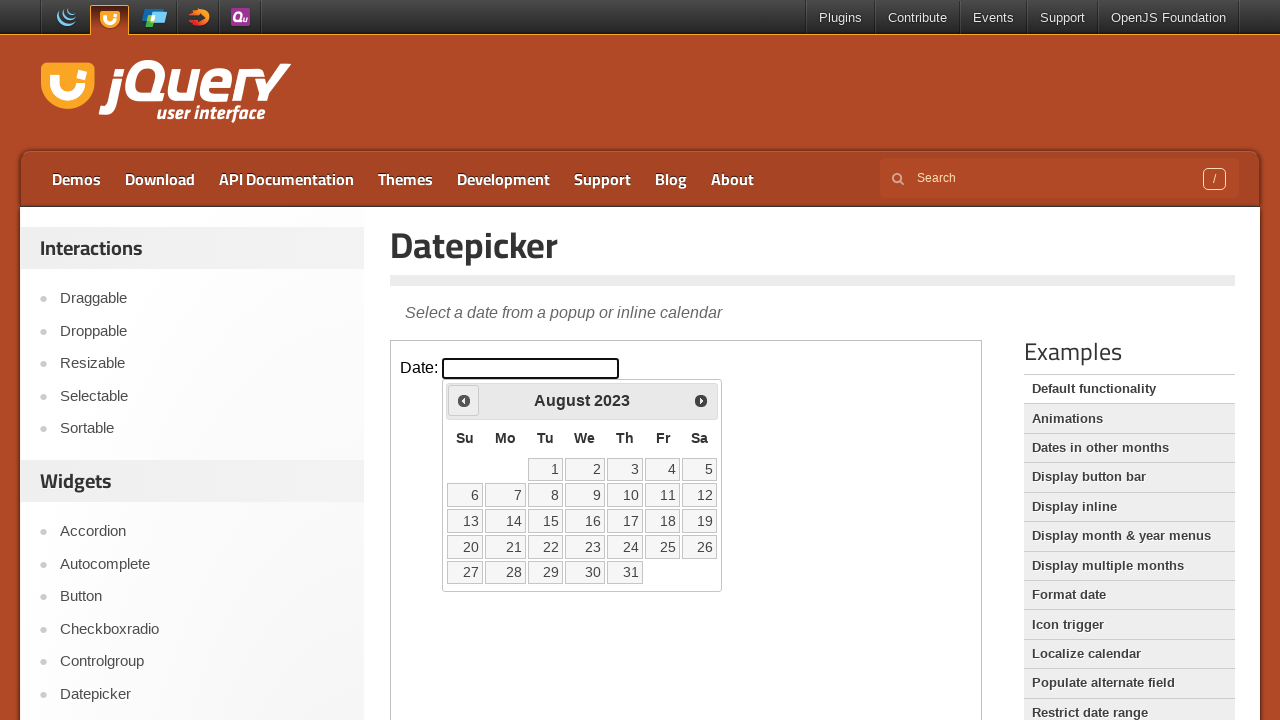

Checked current calendar month: August 2023
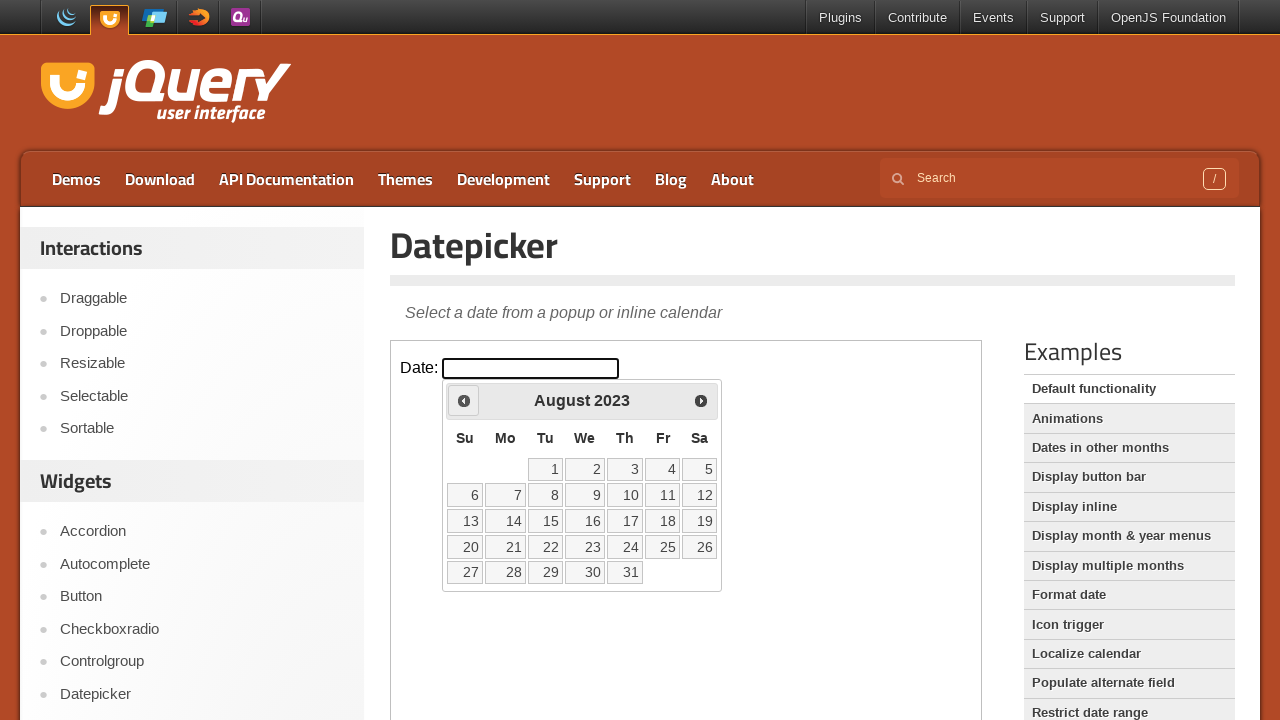

Clicked previous month arrow to navigate backwards at (464, 400) on iframe.demo-frame >> internal:control=enter-frame >> #ui-datepicker-div div a:fi
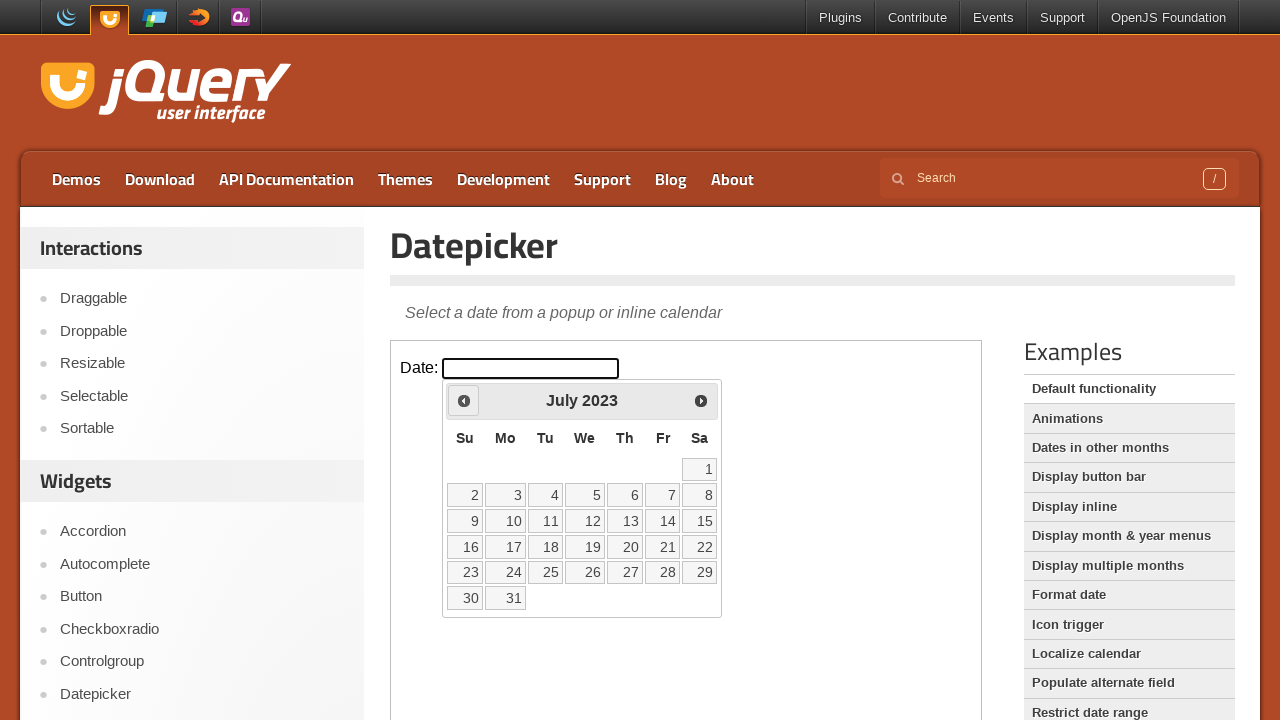

Waited 300ms for calendar to update
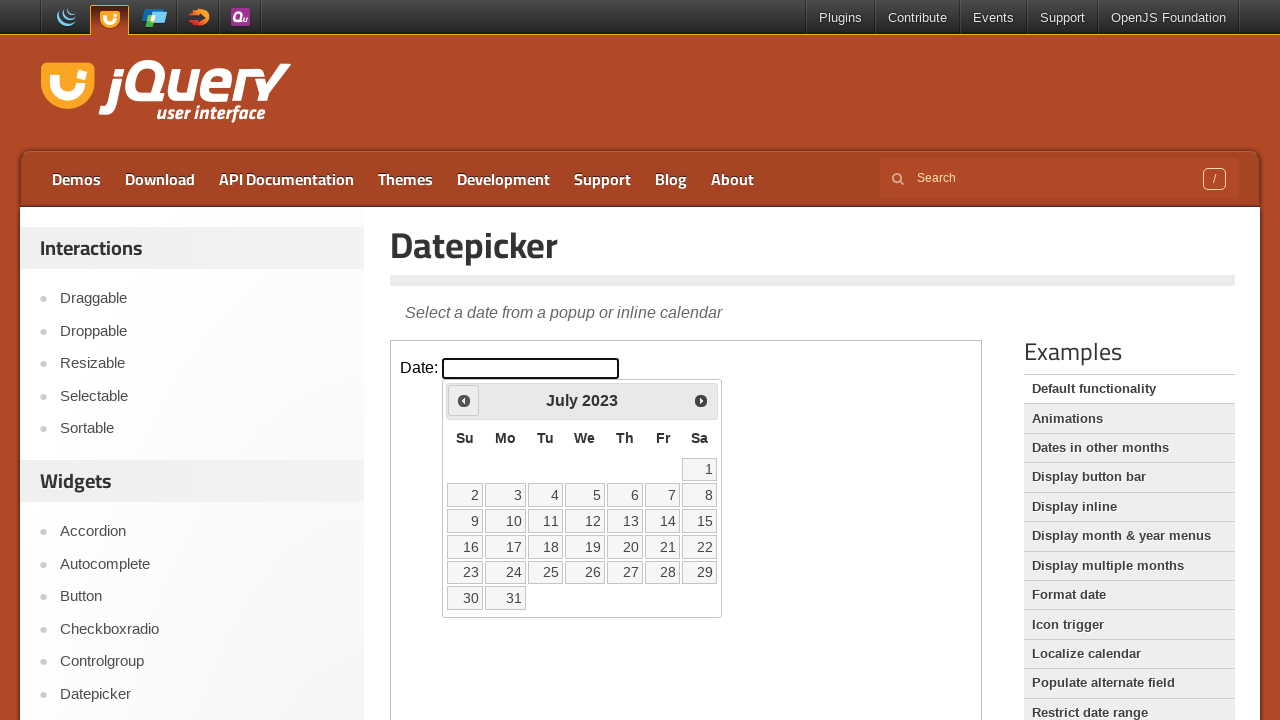

Checked current calendar month: July 2023
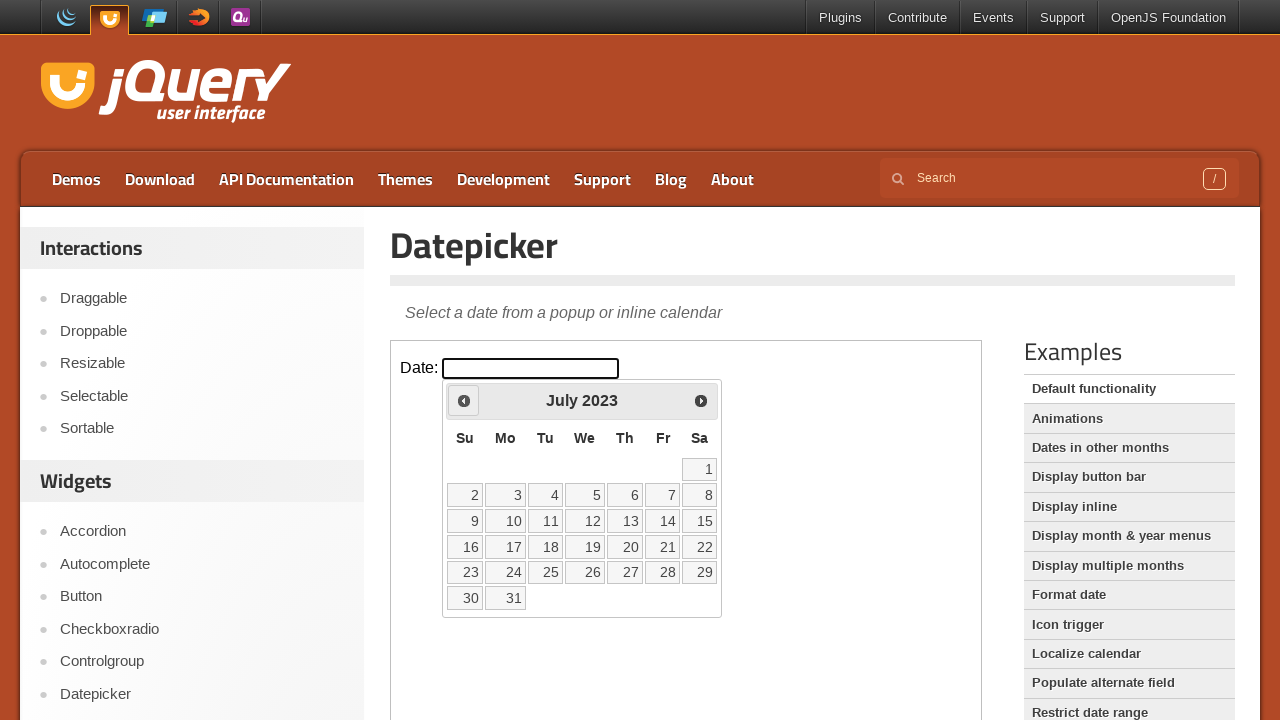

Clicked previous month arrow to navigate backwards at (464, 400) on iframe.demo-frame >> internal:control=enter-frame >> #ui-datepicker-div div a:fi
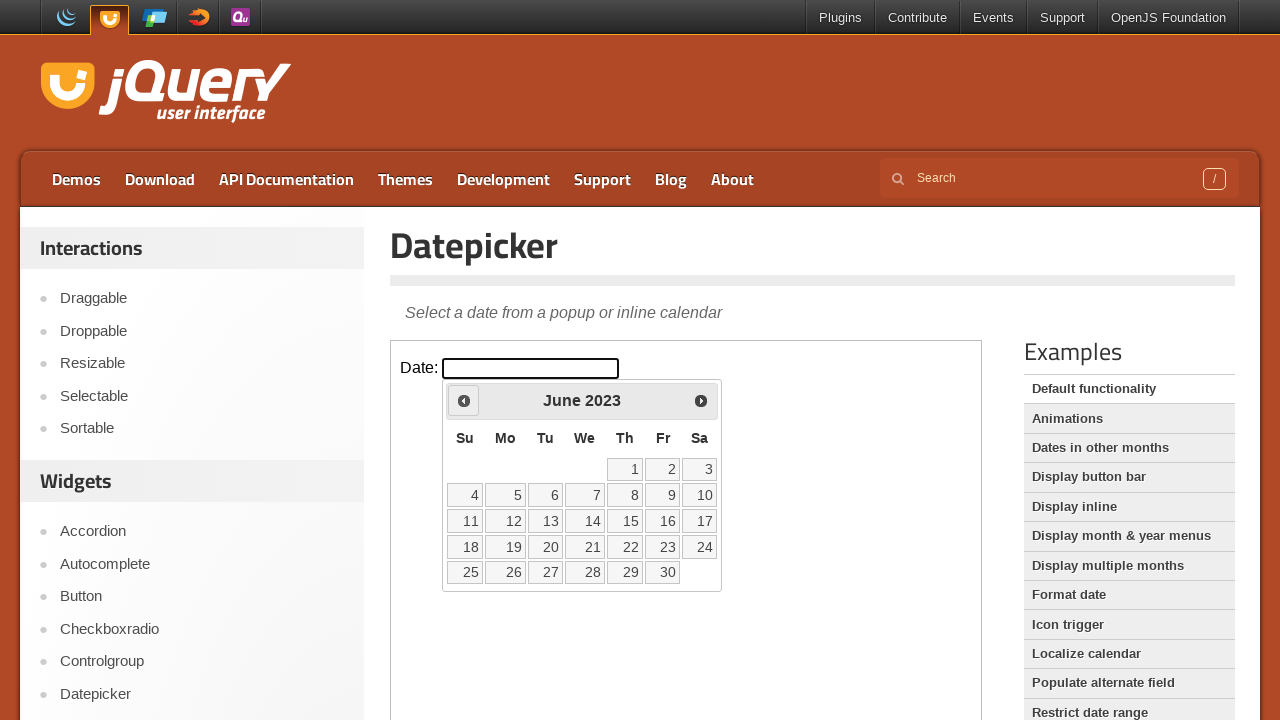

Waited 300ms for calendar to update
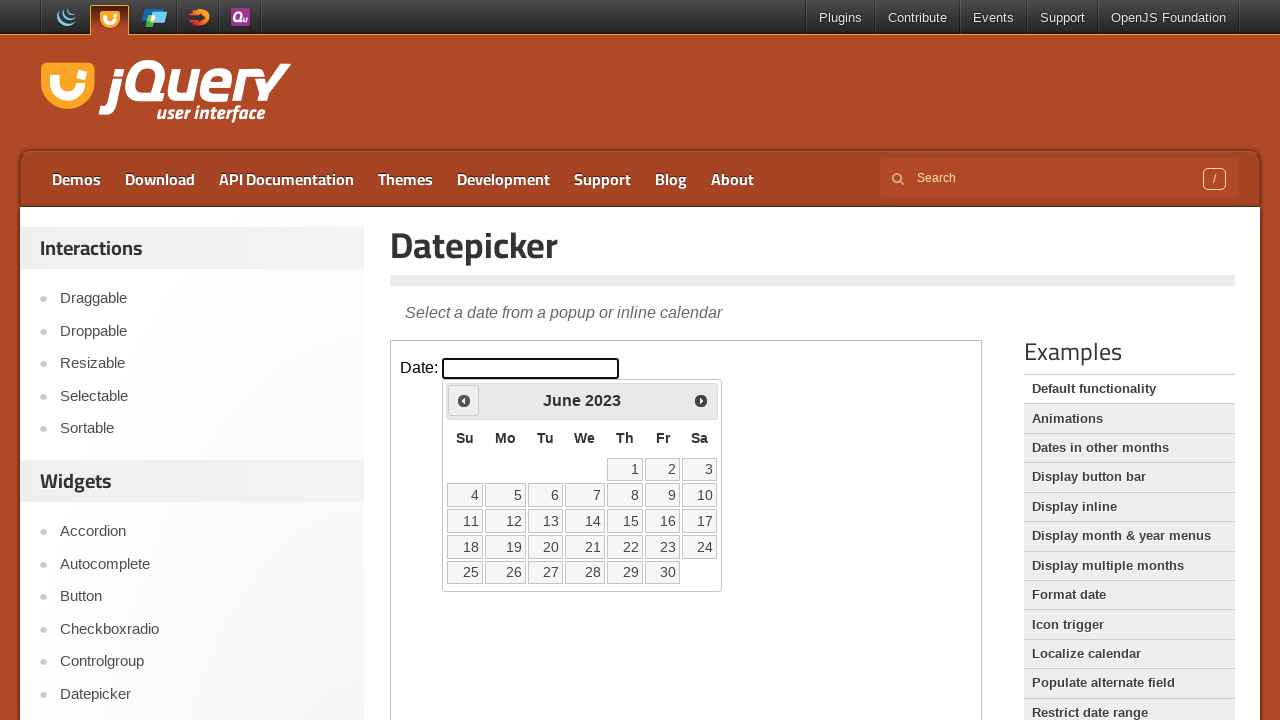

Checked current calendar month: June 2023
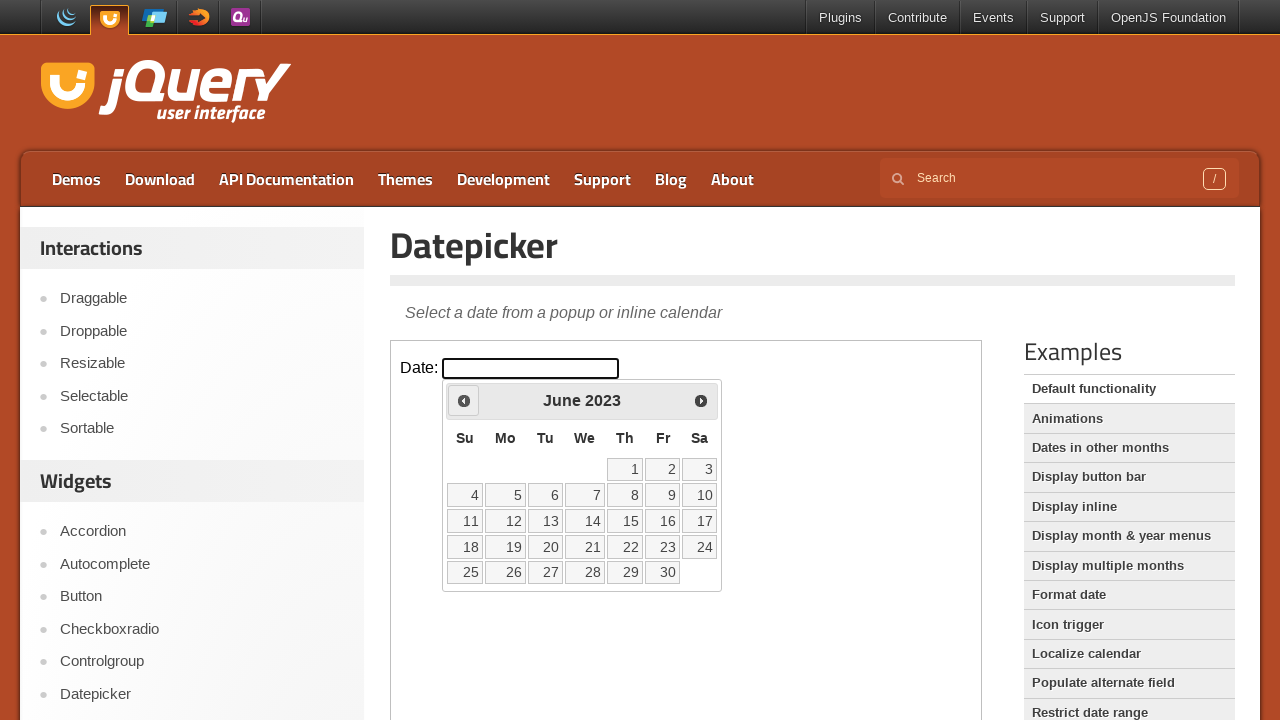

Clicked previous month arrow to navigate backwards at (464, 400) on iframe.demo-frame >> internal:control=enter-frame >> #ui-datepicker-div div a:fi
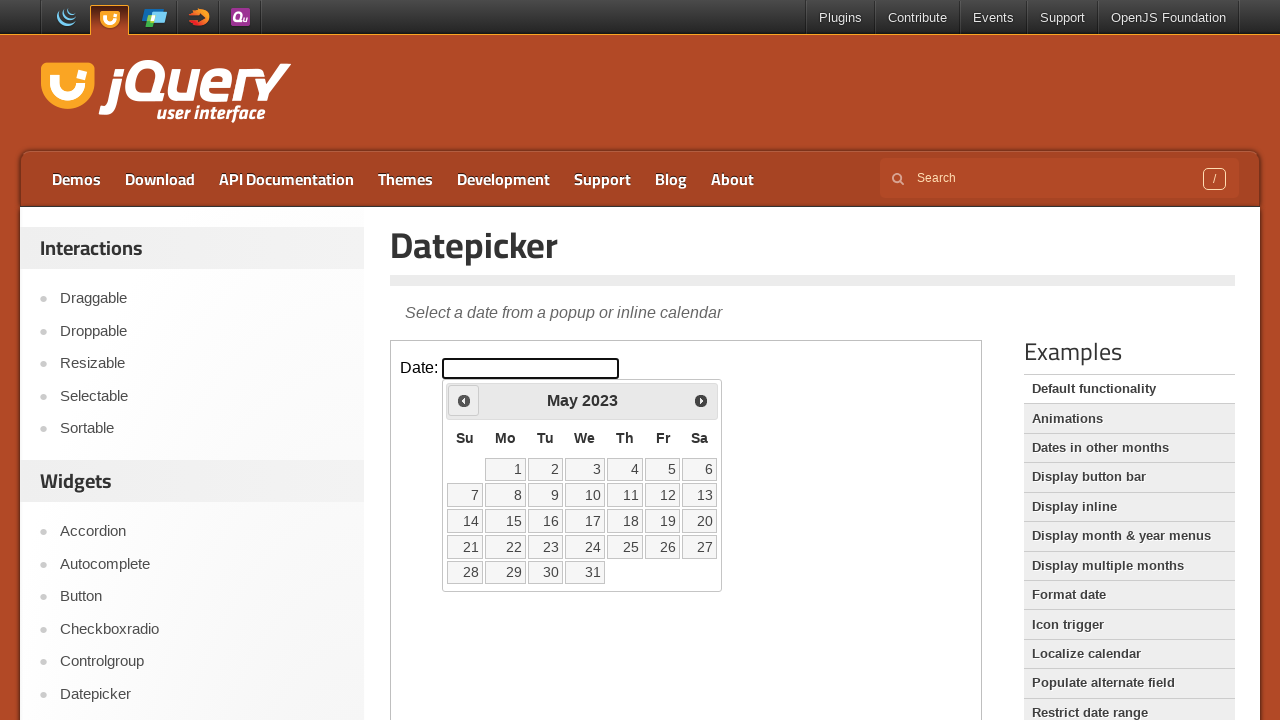

Waited 300ms for calendar to update
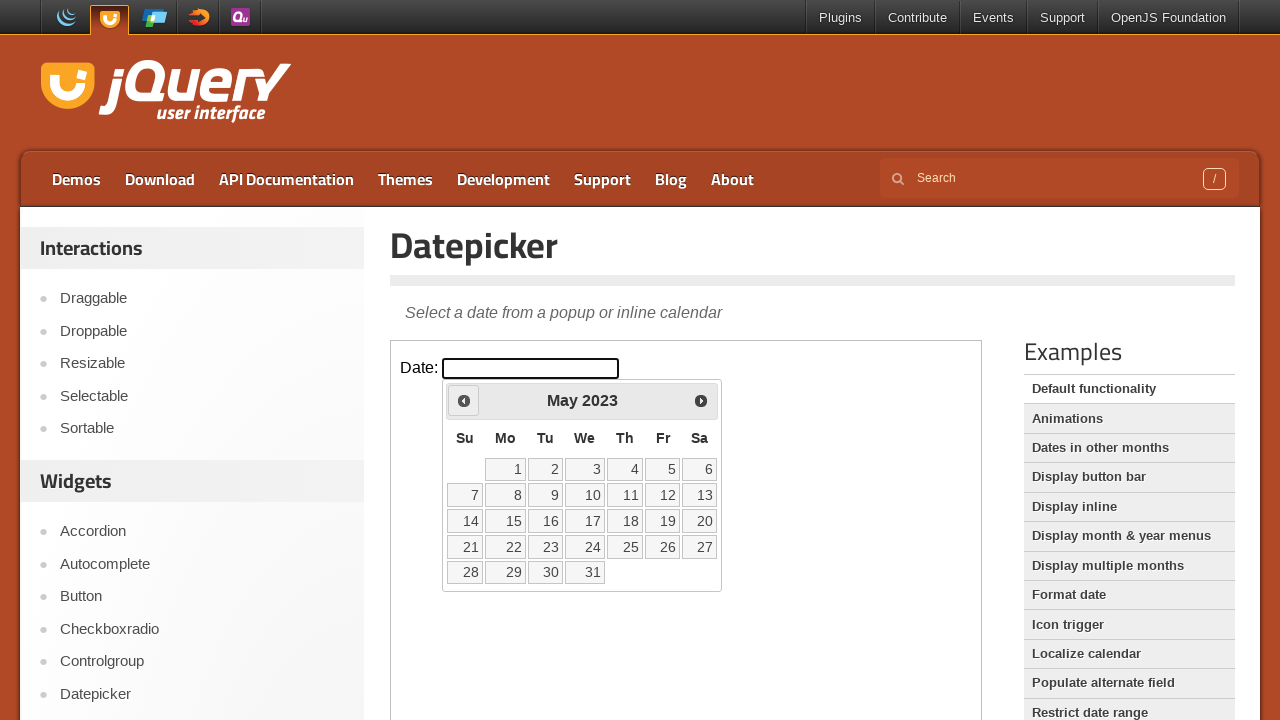

Checked current calendar month: May 2023
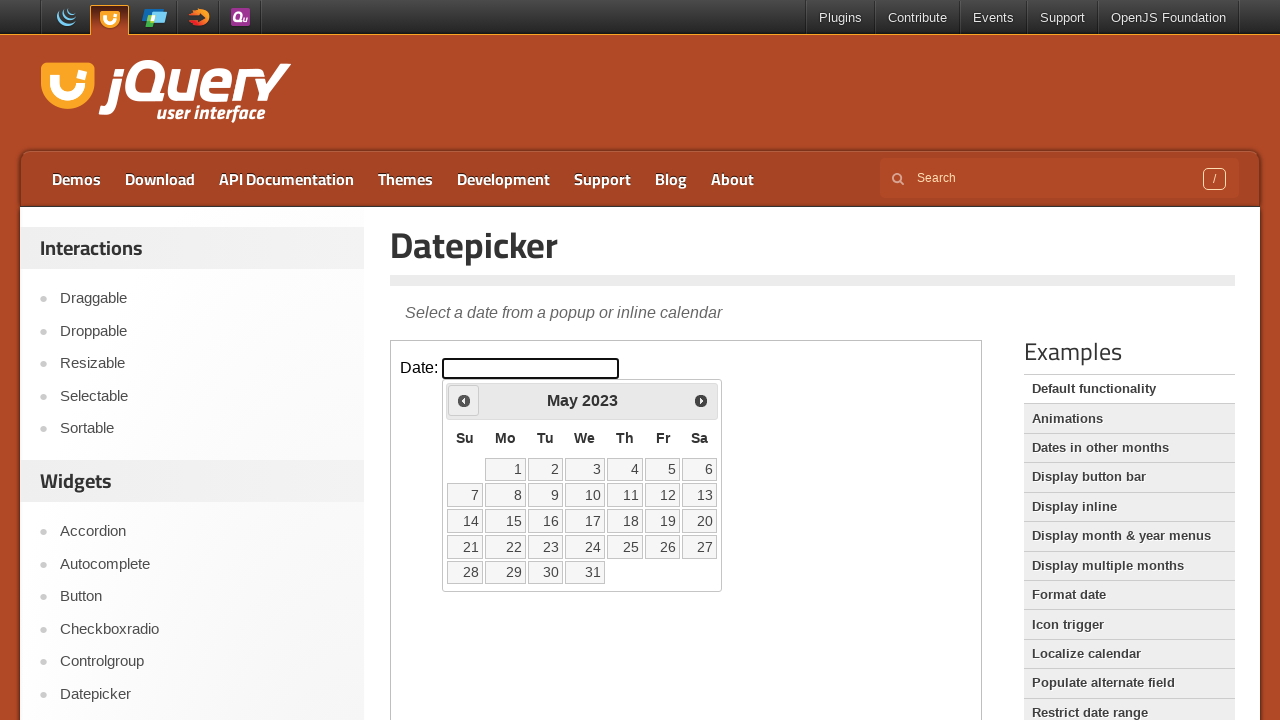

Clicked previous month arrow to navigate backwards at (464, 400) on iframe.demo-frame >> internal:control=enter-frame >> #ui-datepicker-div div a:fi
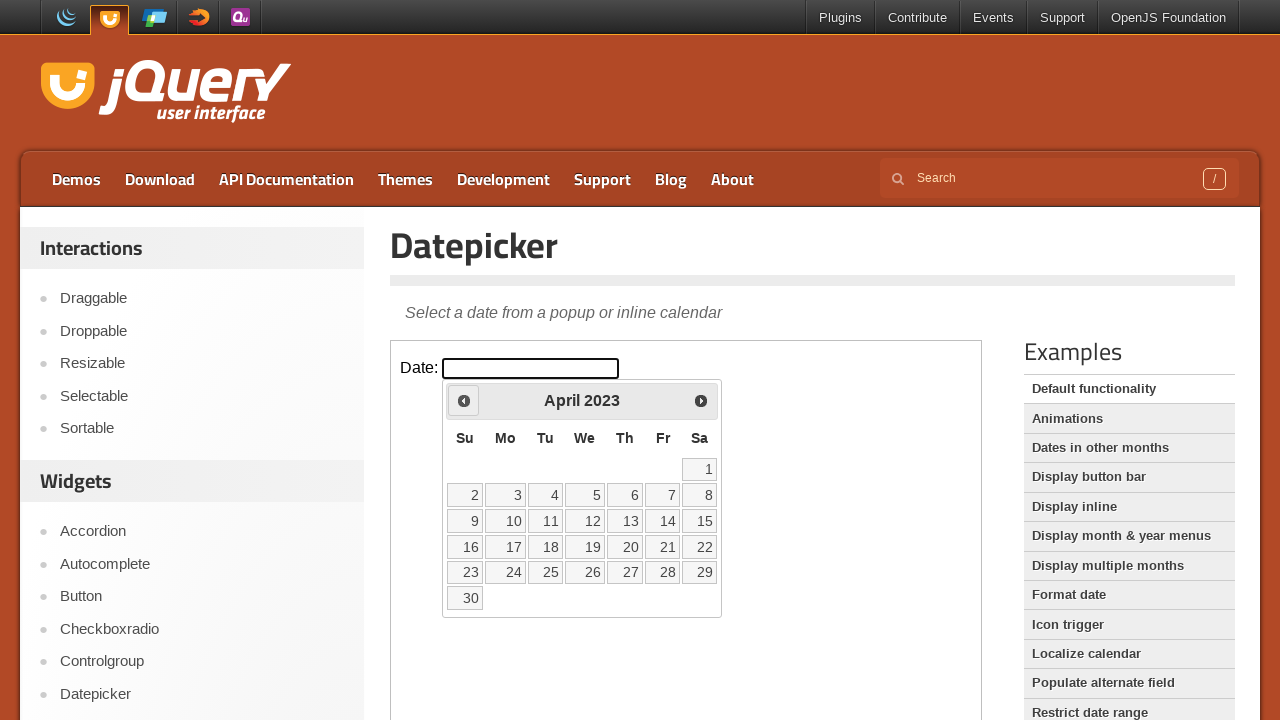

Waited 300ms for calendar to update
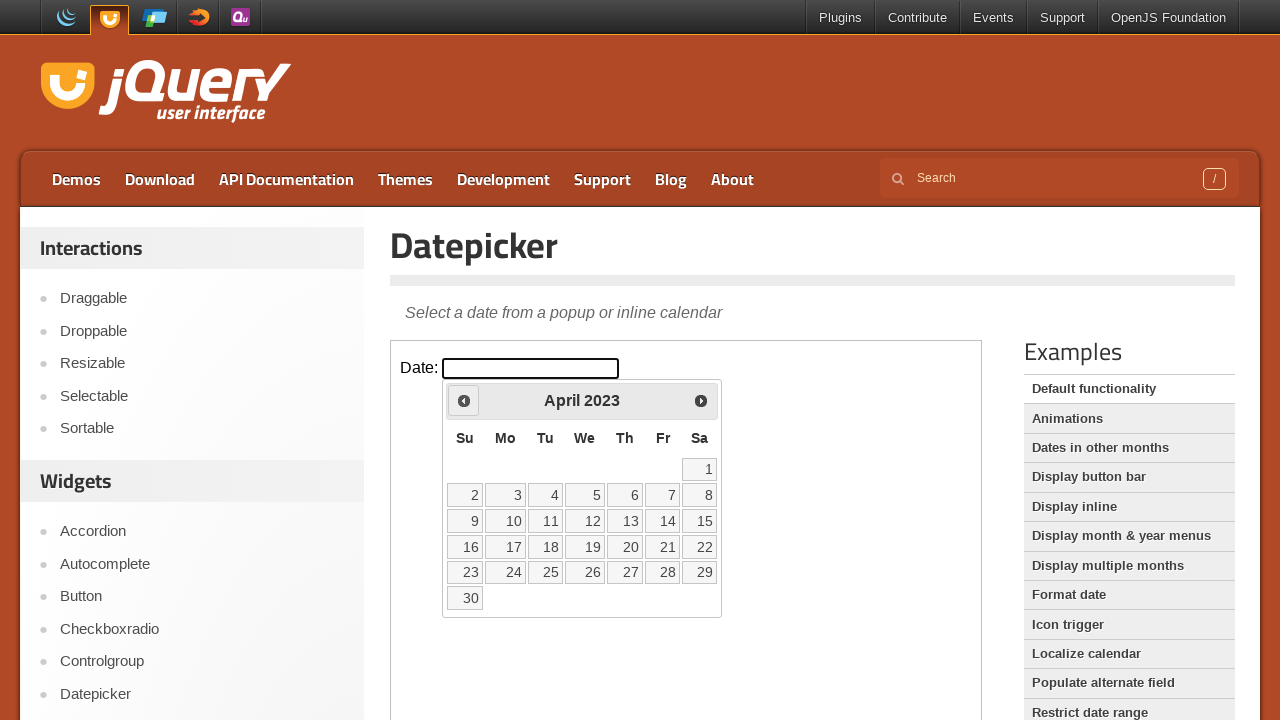

Checked current calendar month: April 2023
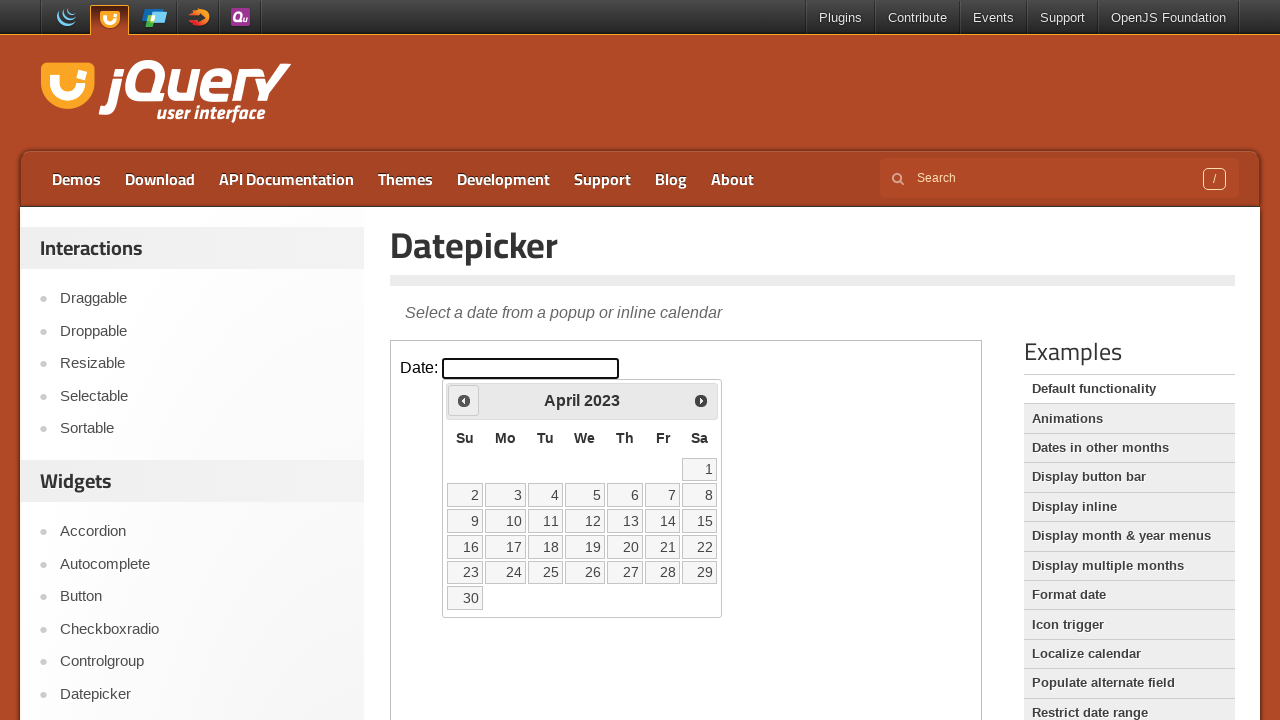

Clicked previous month arrow to navigate backwards at (464, 400) on iframe.demo-frame >> internal:control=enter-frame >> #ui-datepicker-div div a:fi
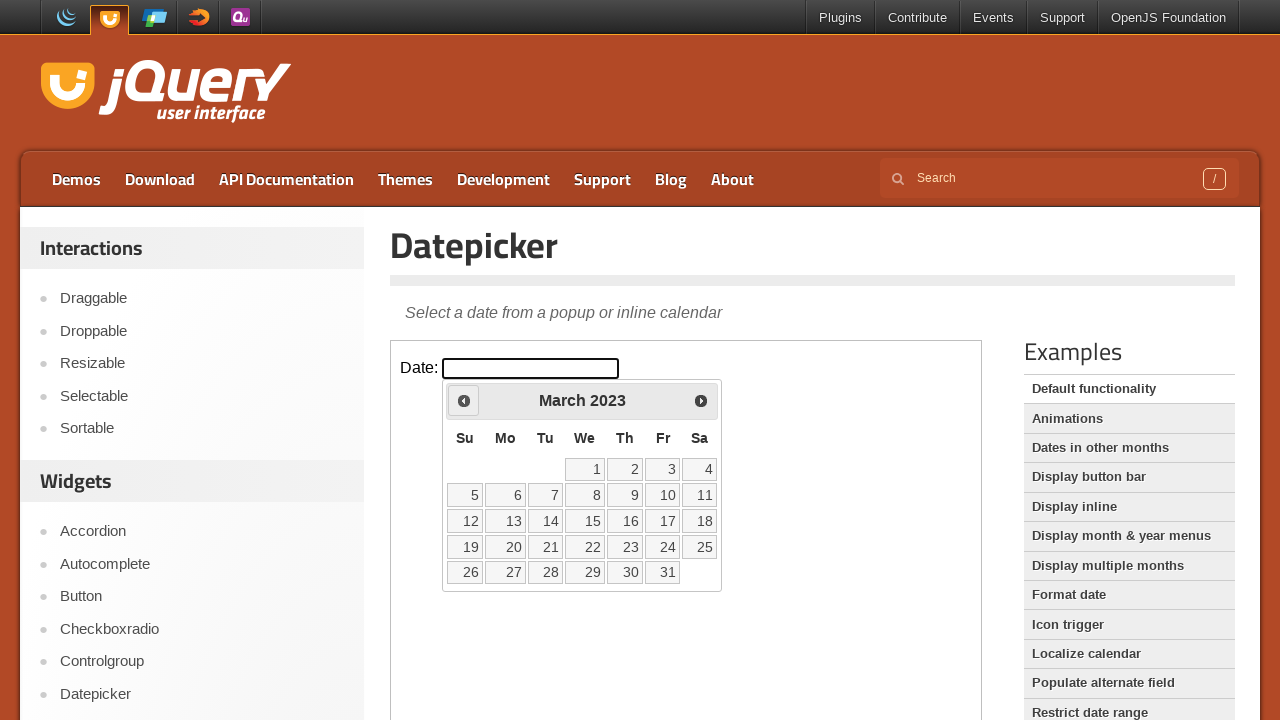

Waited 300ms for calendar to update
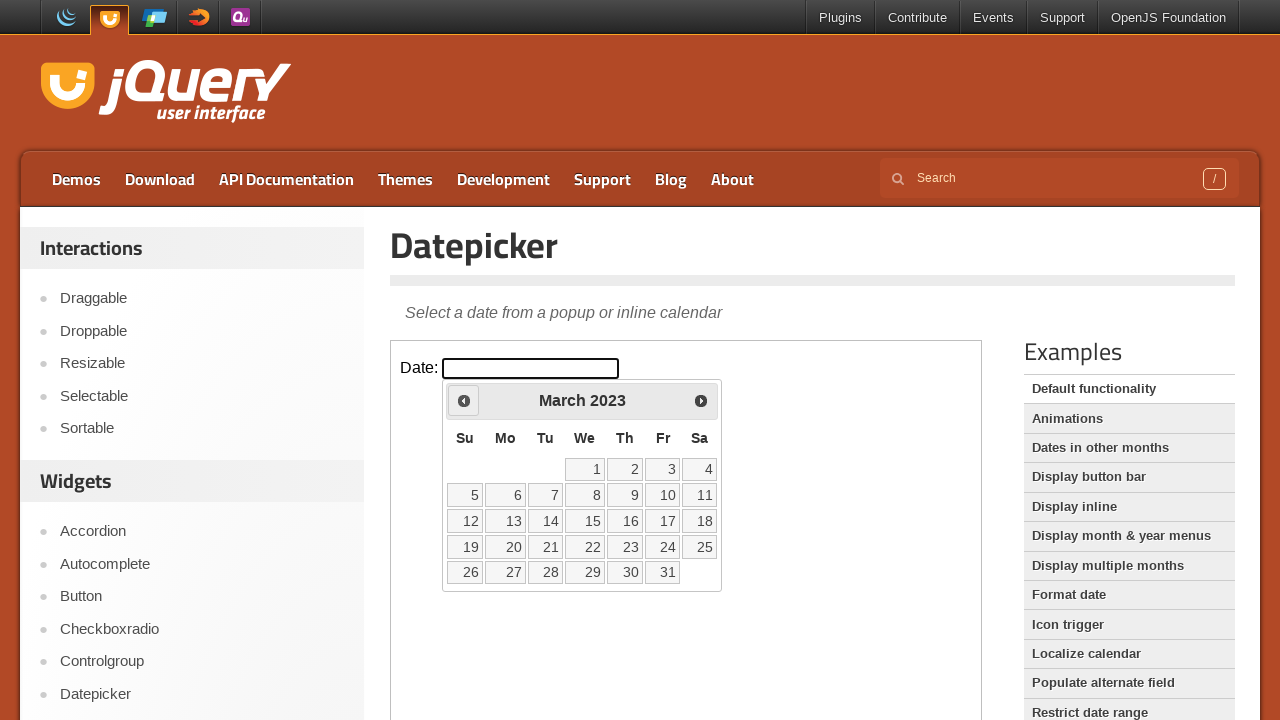

Checked current calendar month: March 2023
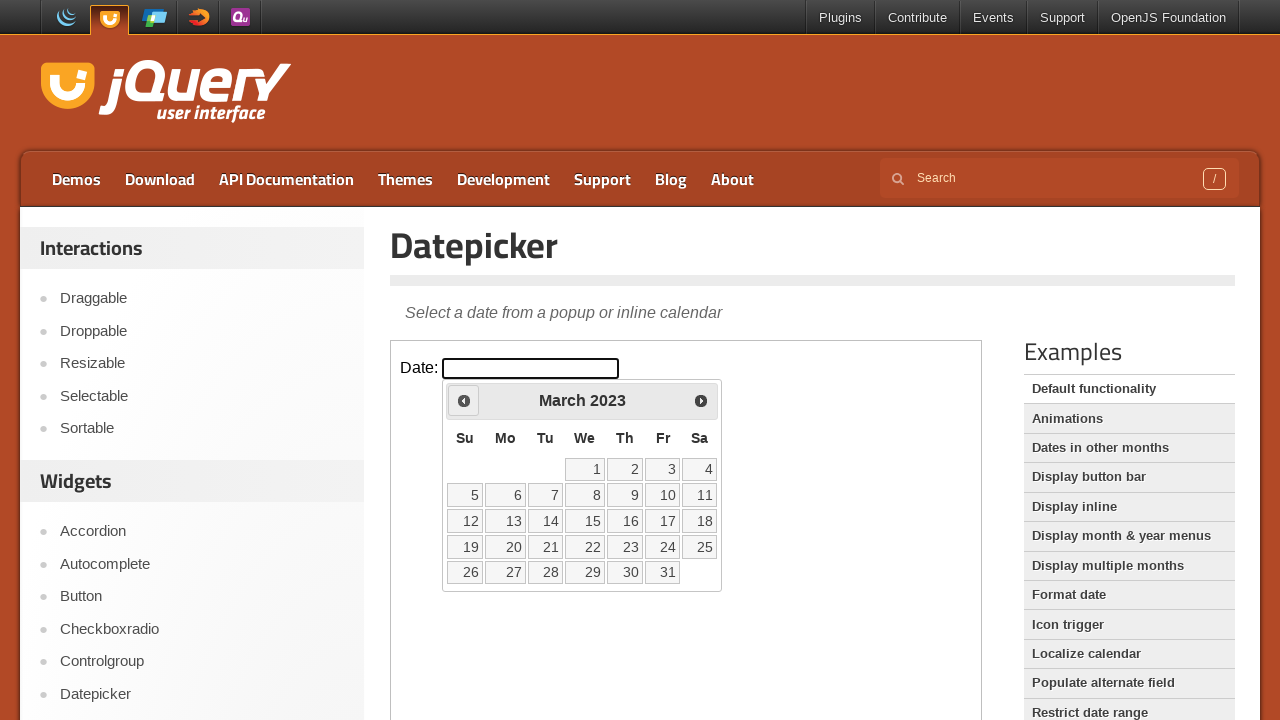

Found 31 selectable date cells in the calendar
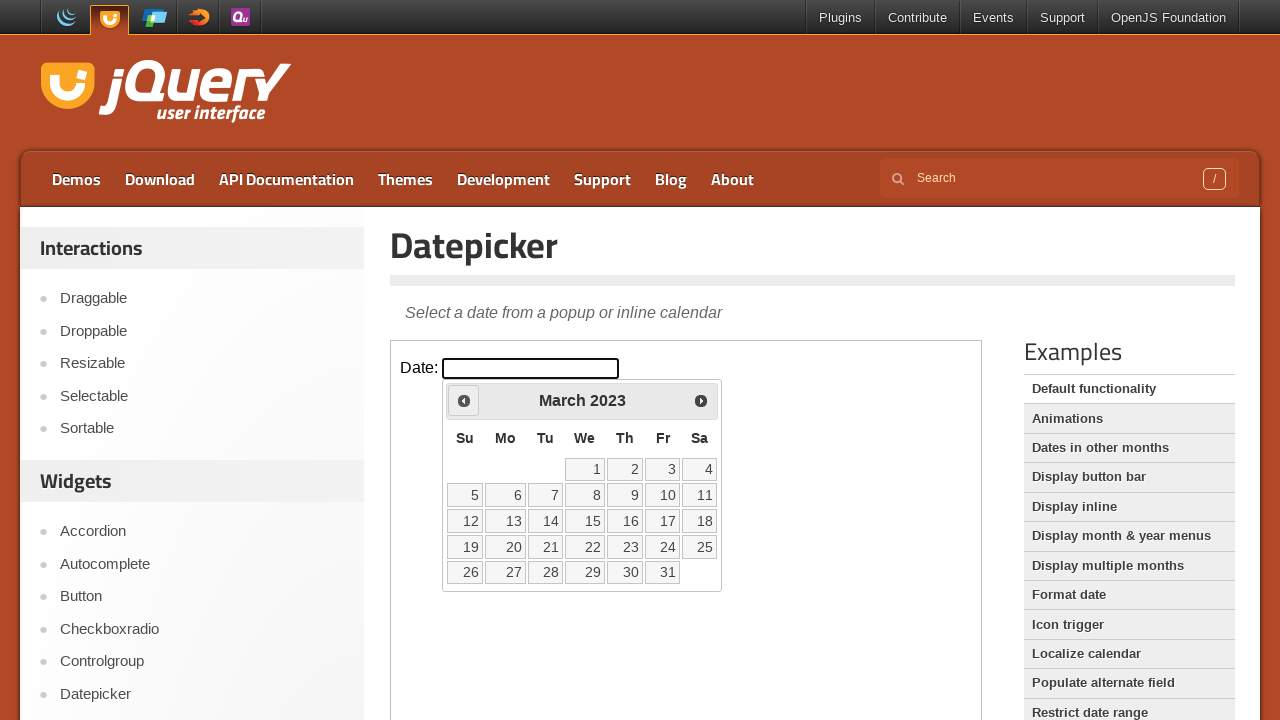

Selected date 30 from the calendar at (625, 572) on iframe.demo-frame >> internal:control=enter-frame >> #ui-datepicker-div table tb
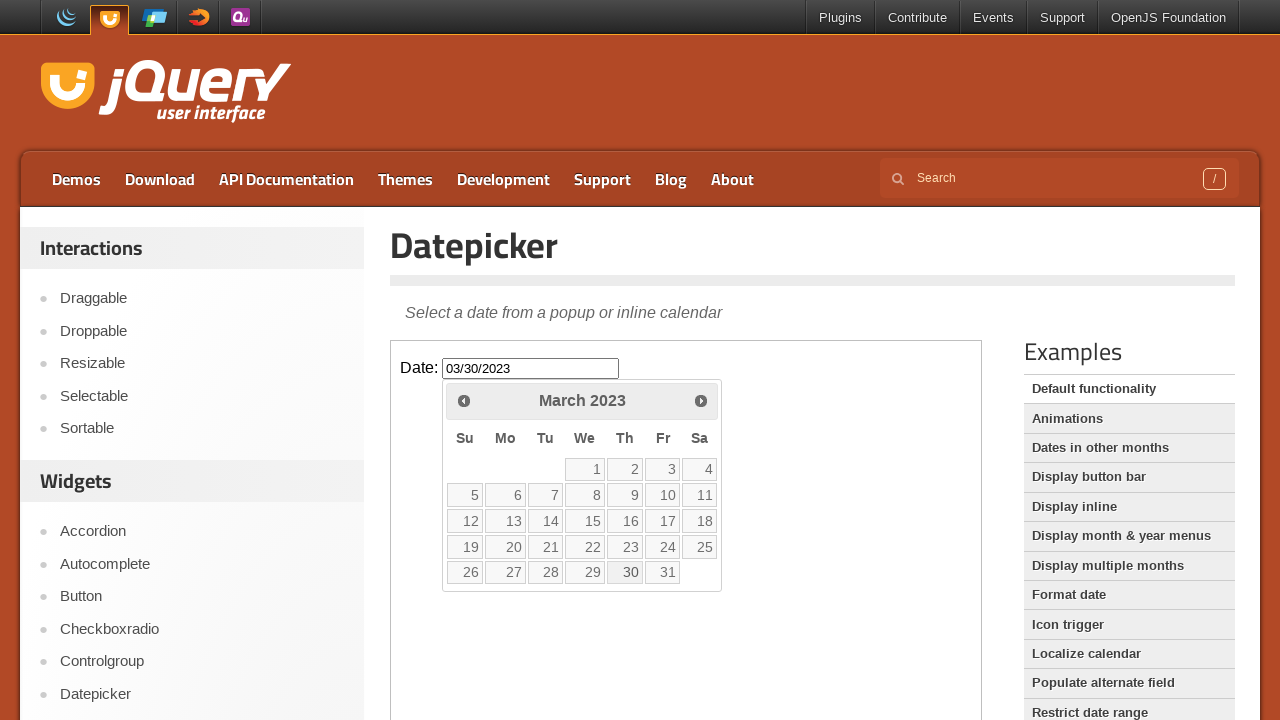

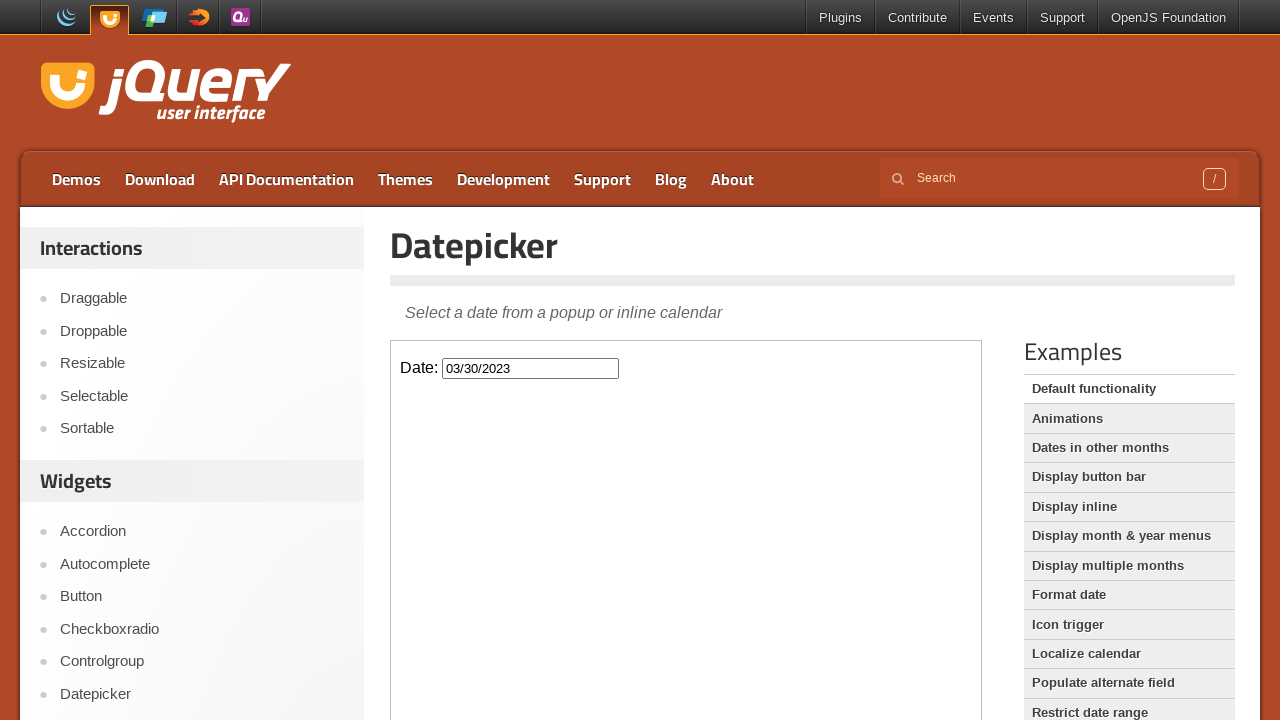